Fills all text input fields on a large form with test data and submits it, then handles the resulting alert

Starting URL: http://suninjuly.github.io/huge_form.html

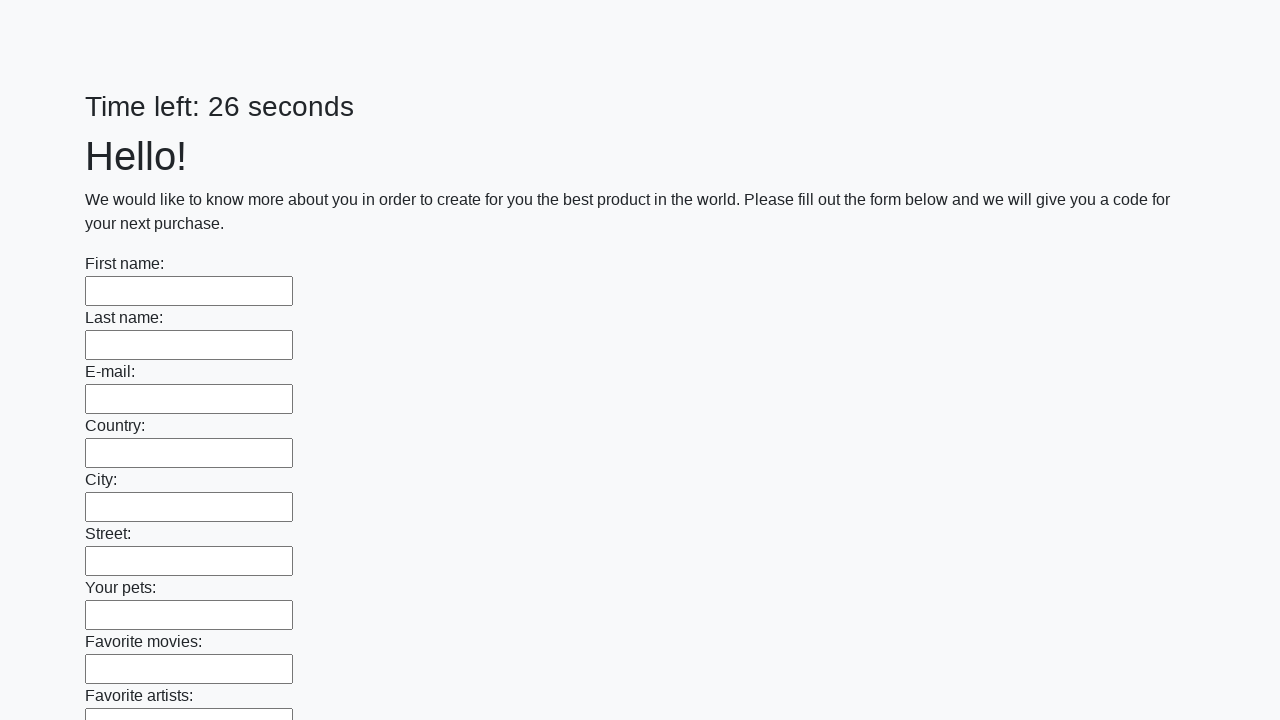

Located all text input fields on the form
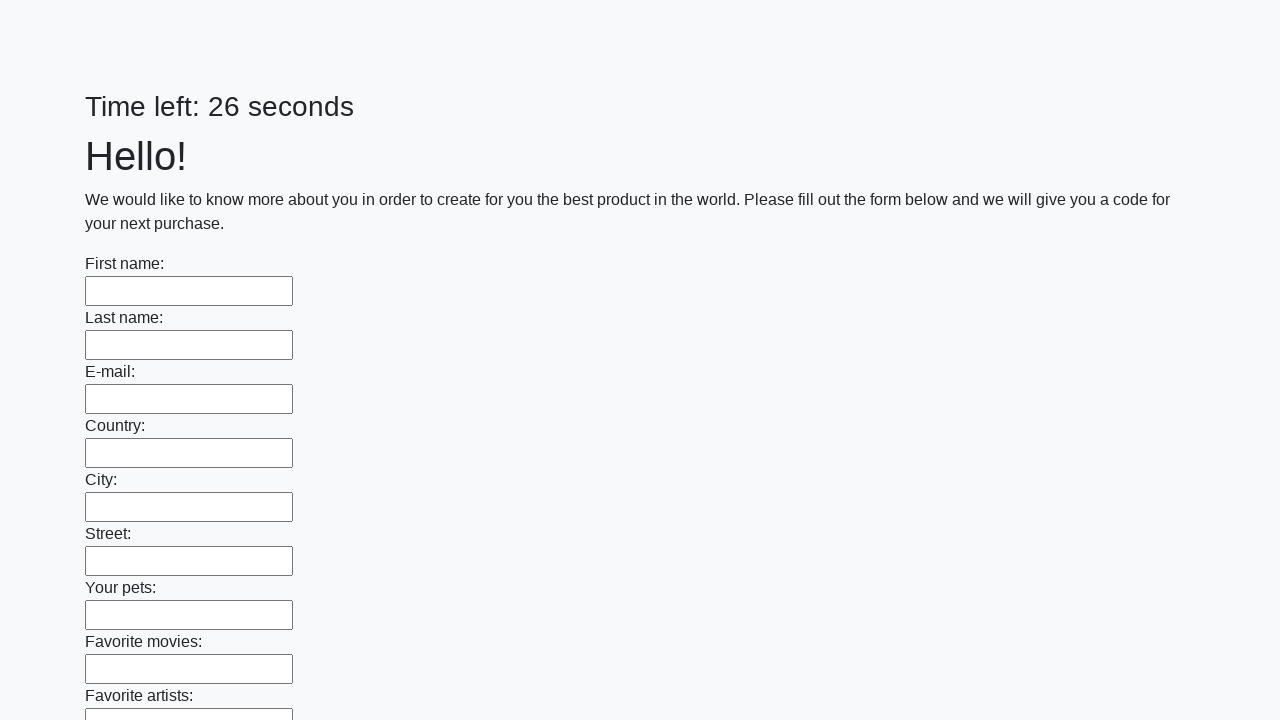

Filled a text input field with test data on [type=text] >> nth=0
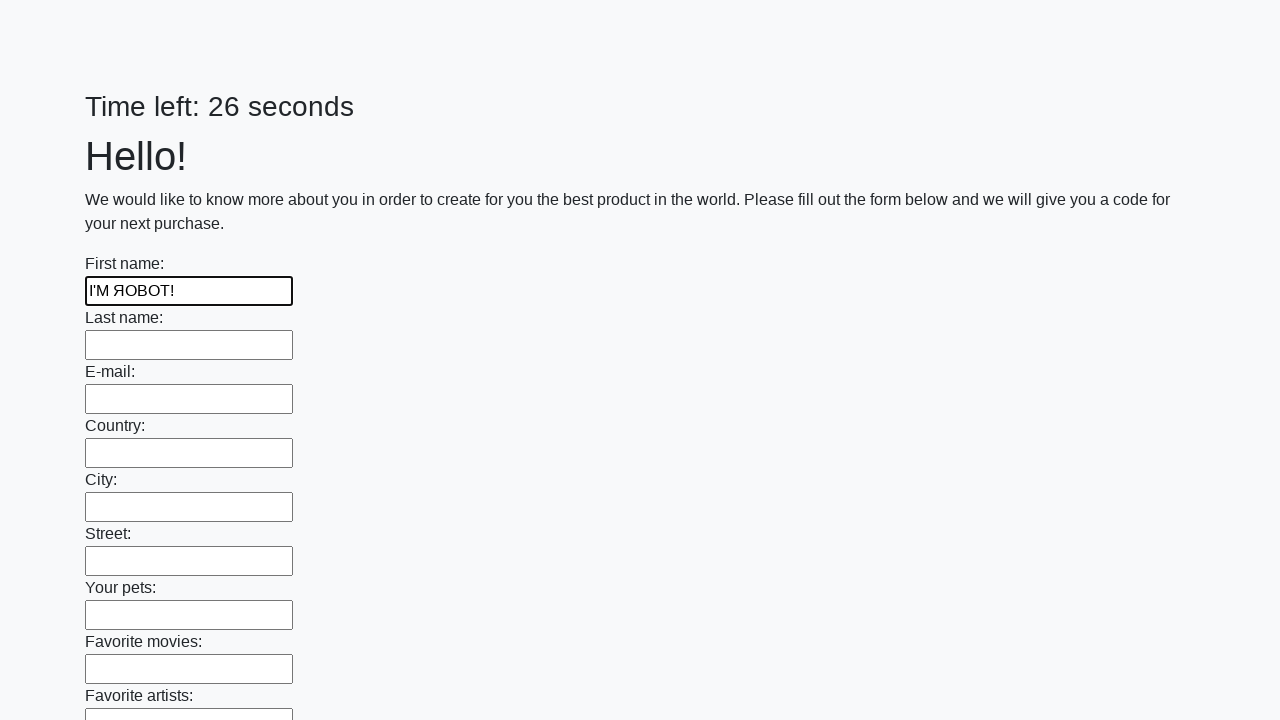

Filled a text input field with test data on [type=text] >> nth=1
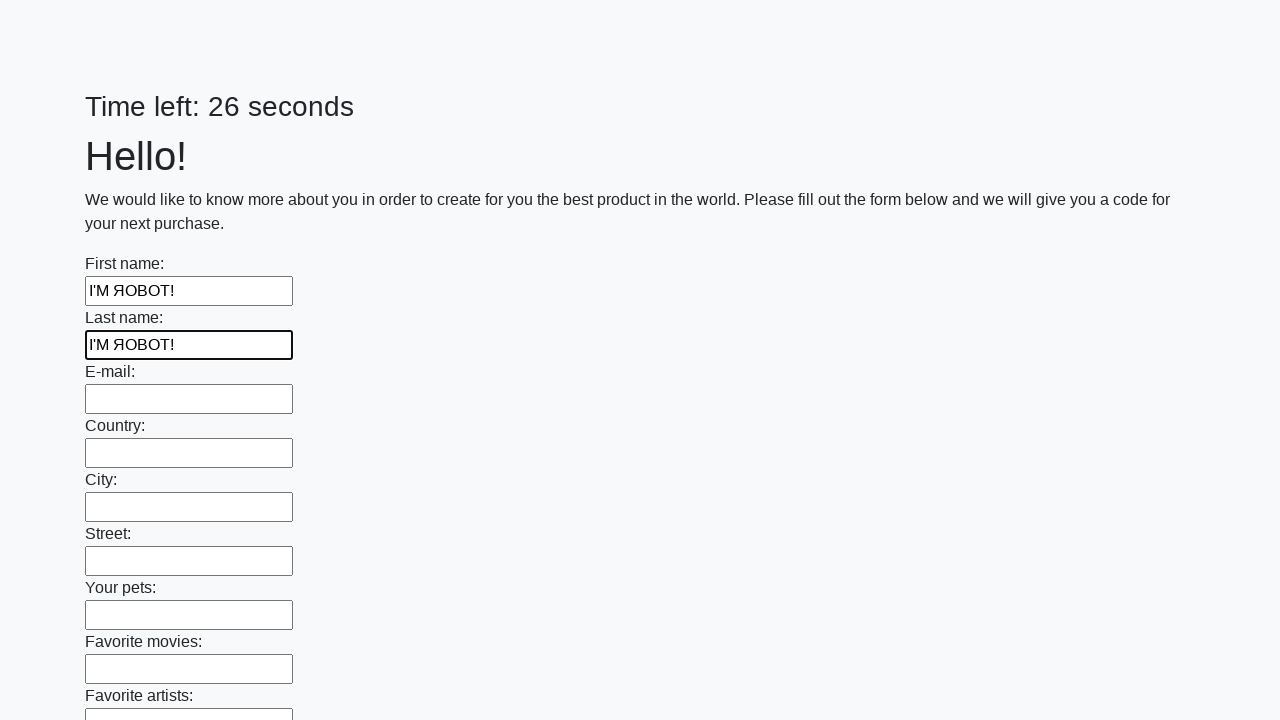

Filled a text input field with test data on [type=text] >> nth=2
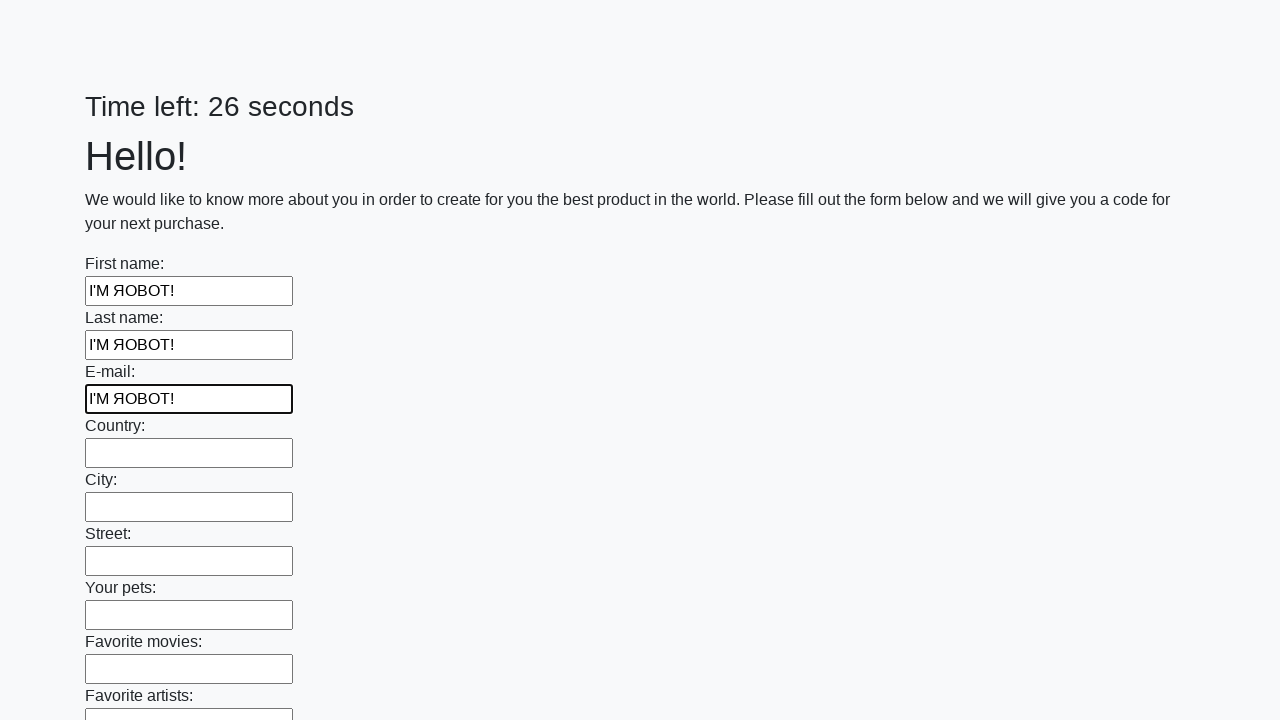

Filled a text input field with test data on [type=text] >> nth=3
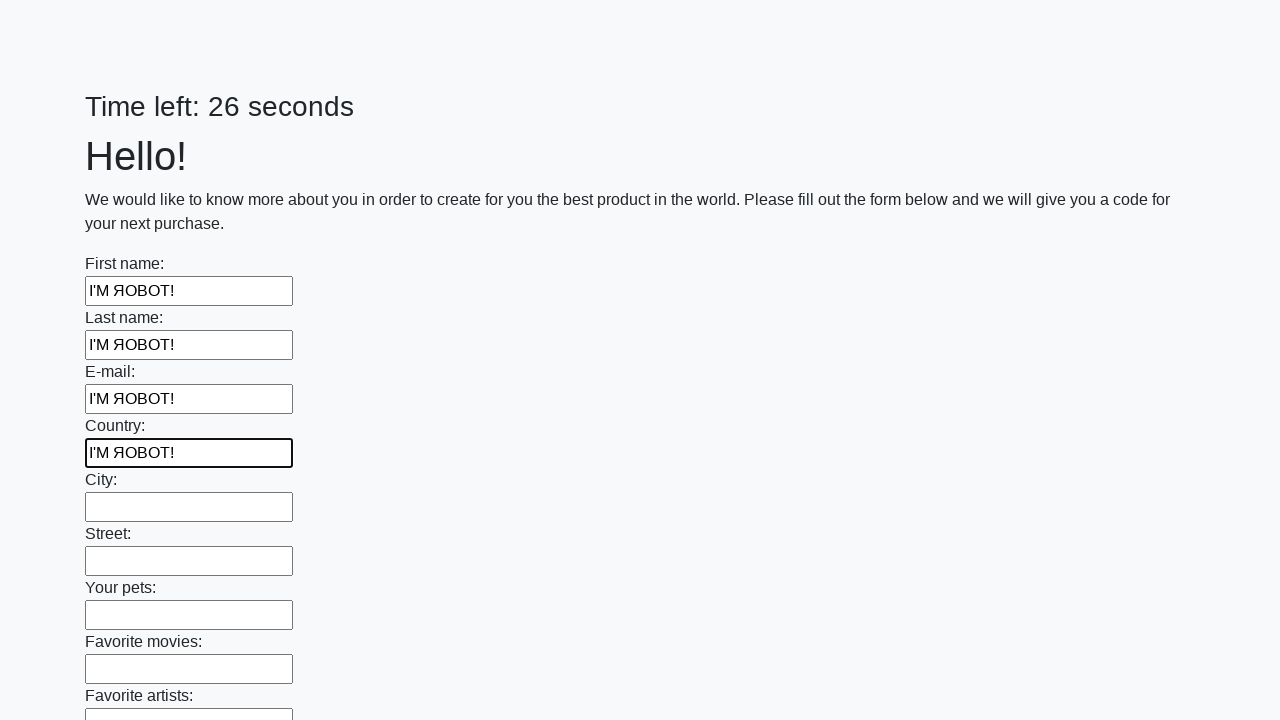

Filled a text input field with test data on [type=text] >> nth=4
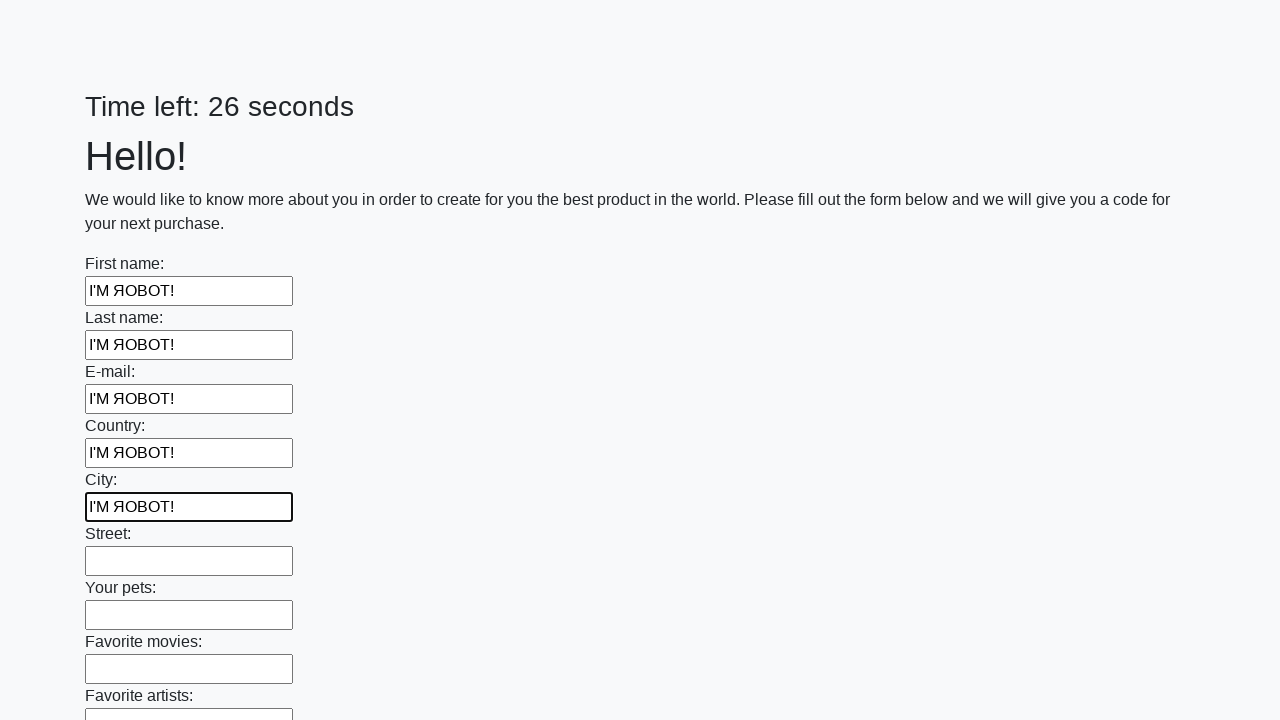

Filled a text input field with test data on [type=text] >> nth=5
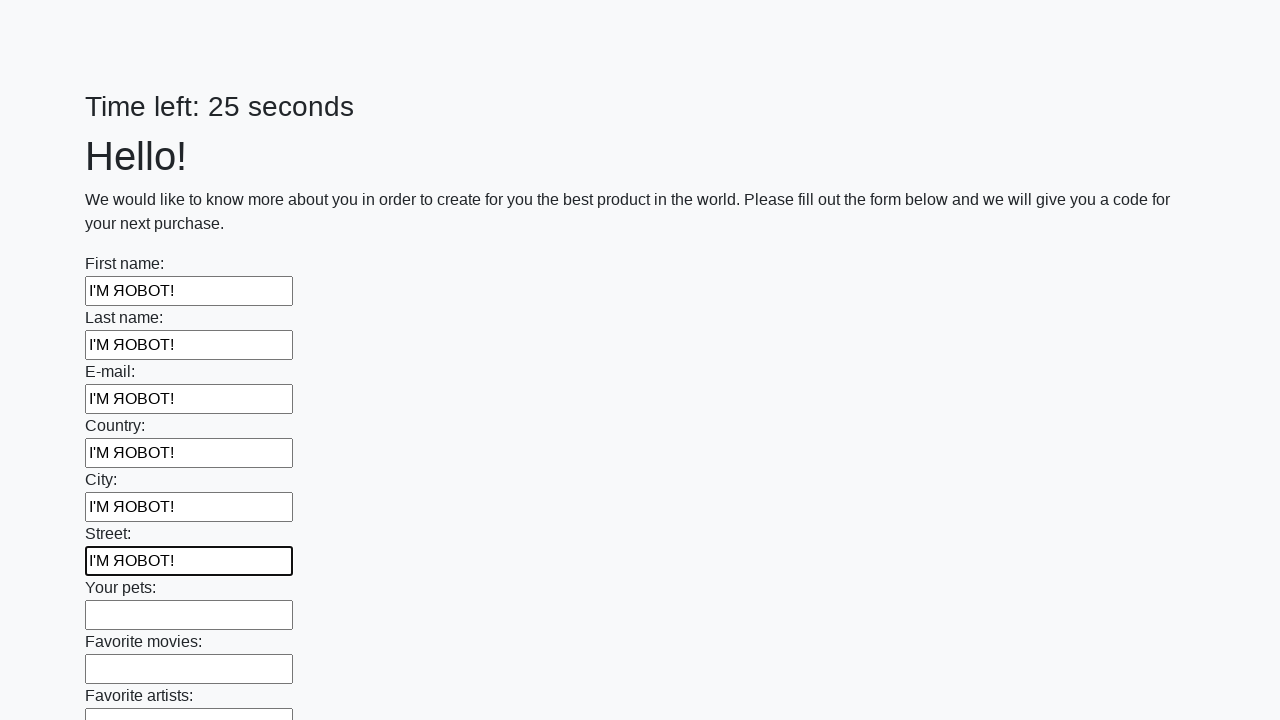

Filled a text input field with test data on [type=text] >> nth=6
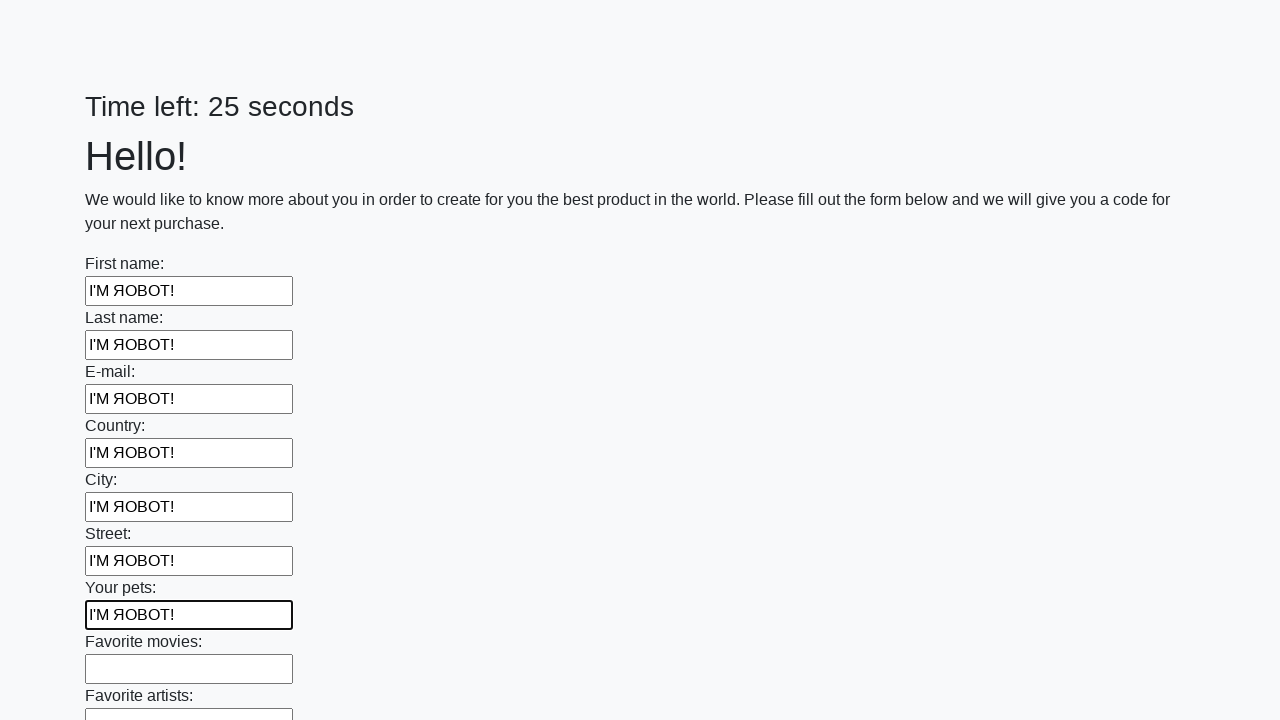

Filled a text input field with test data on [type=text] >> nth=7
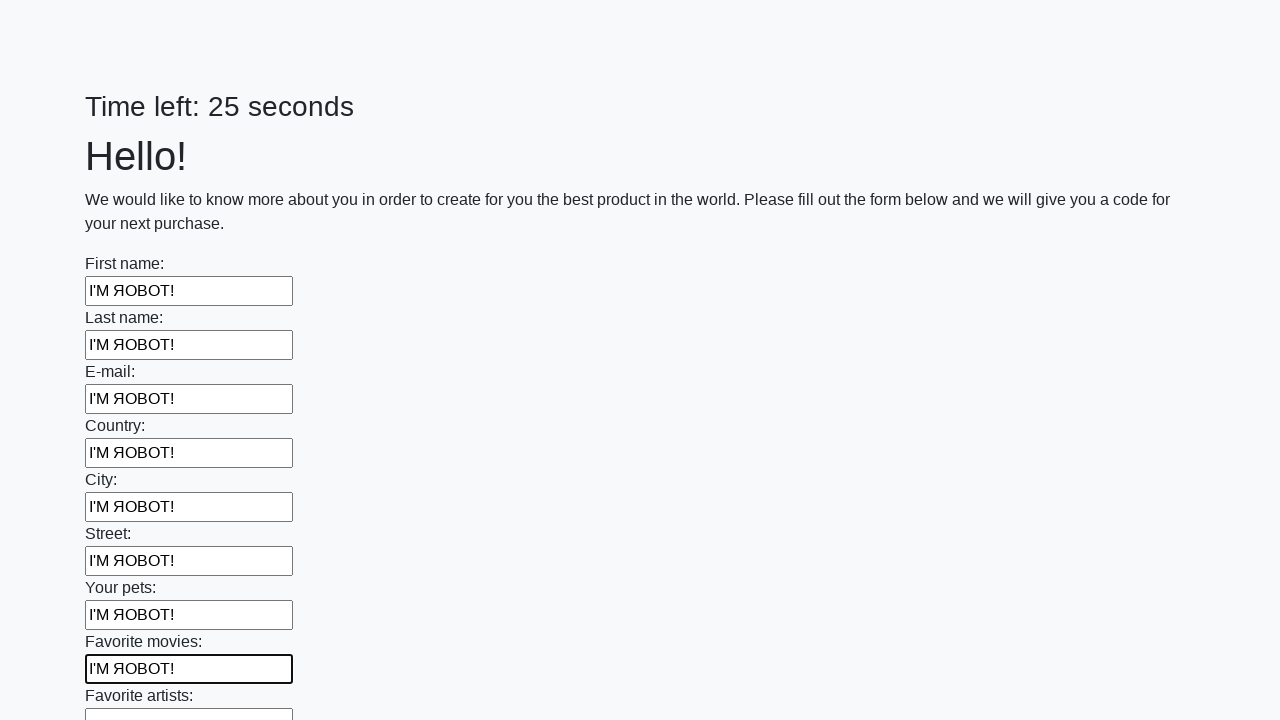

Filled a text input field with test data on [type=text] >> nth=8
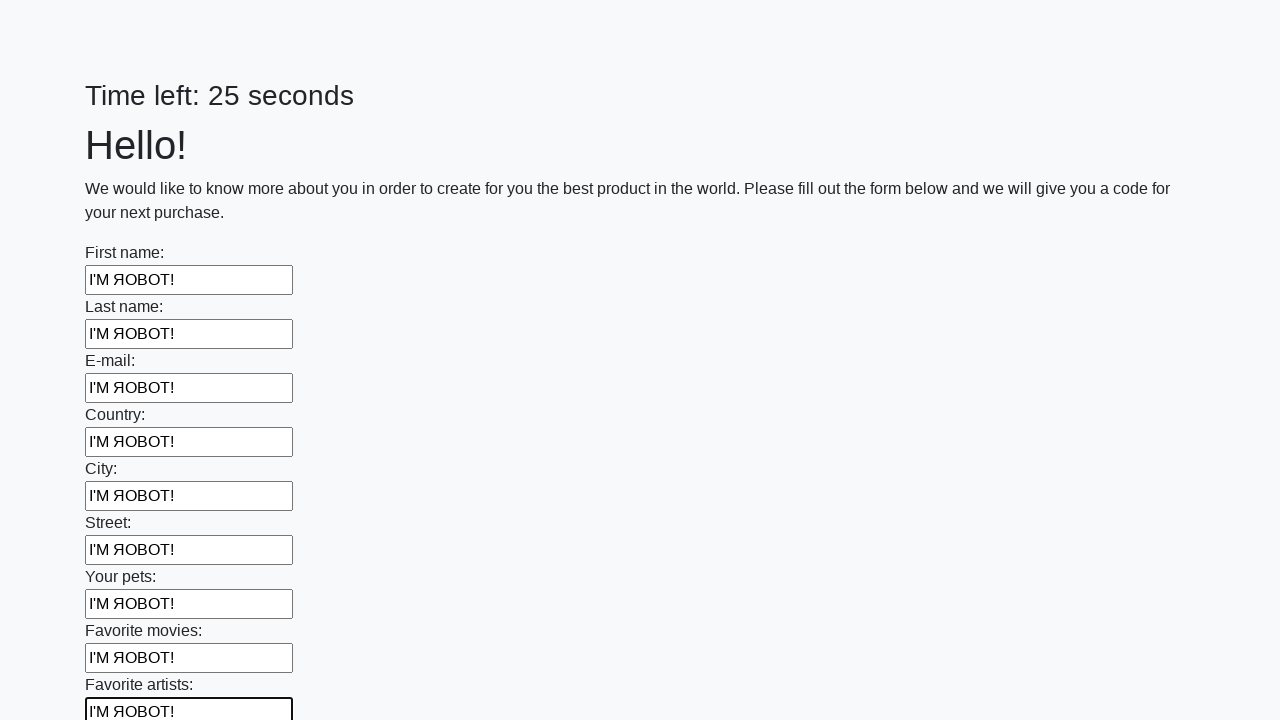

Filled a text input field with test data on [type=text] >> nth=9
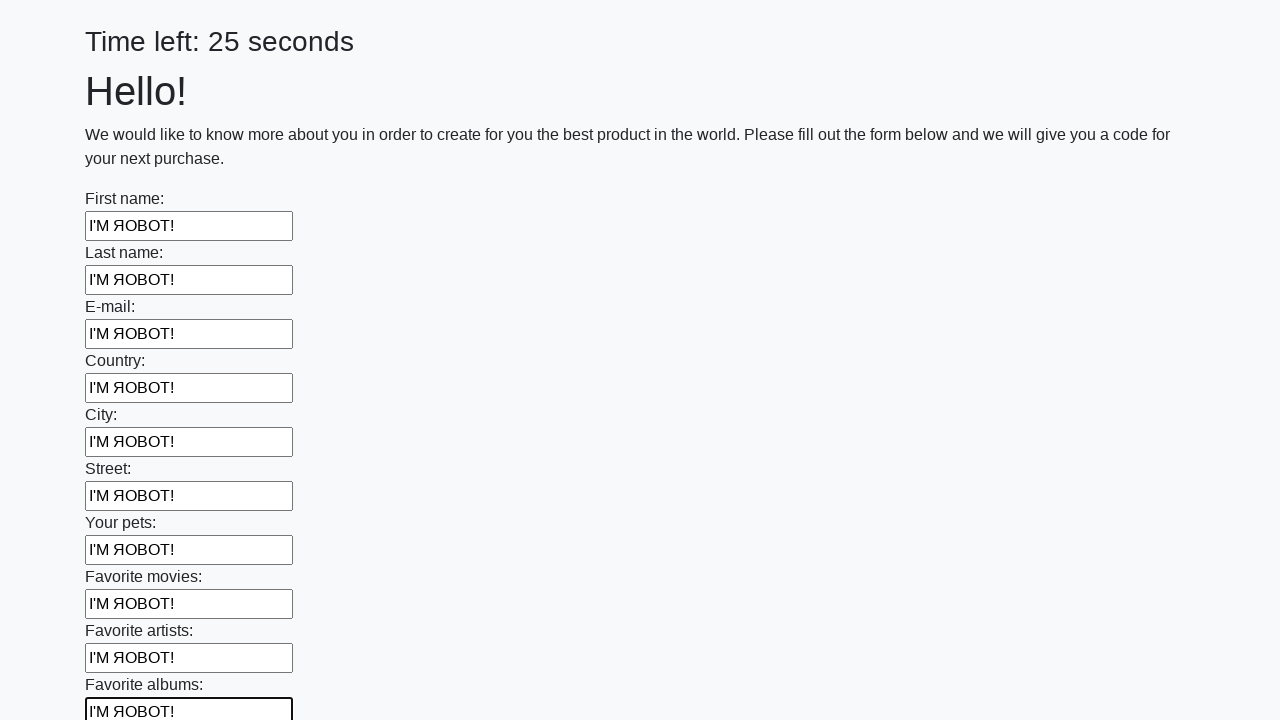

Filled a text input field with test data on [type=text] >> nth=10
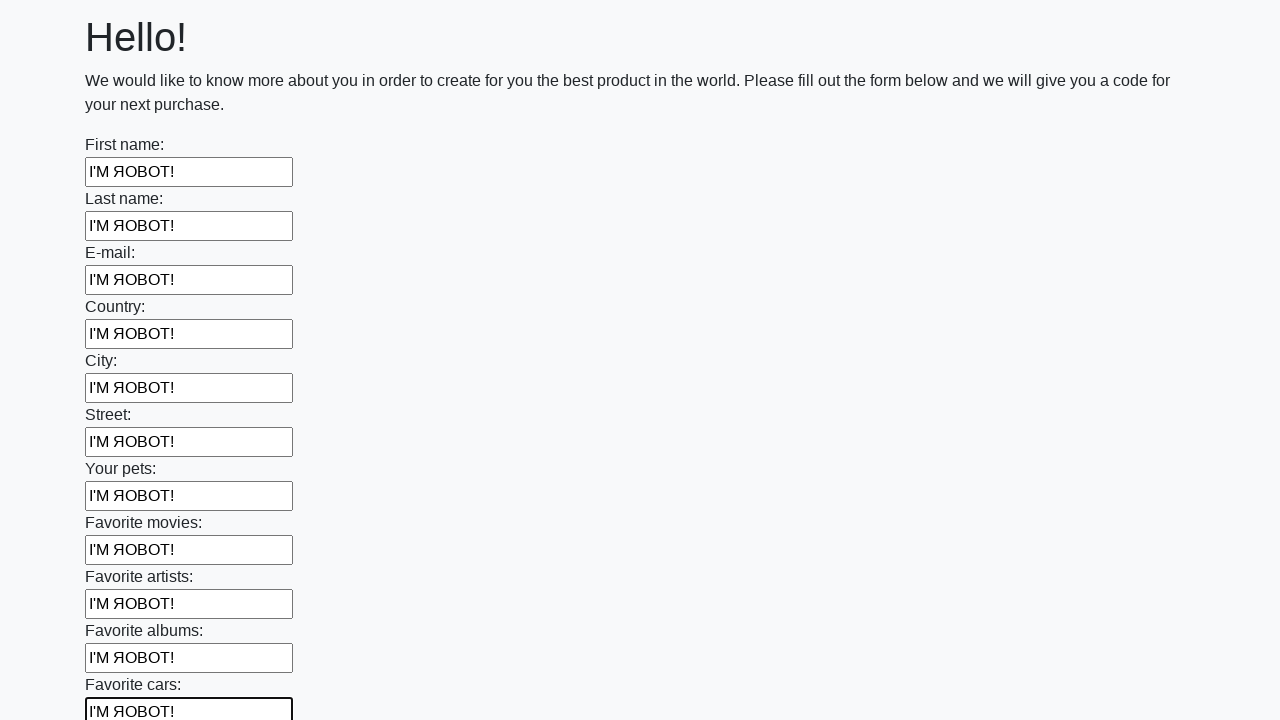

Filled a text input field with test data on [type=text] >> nth=11
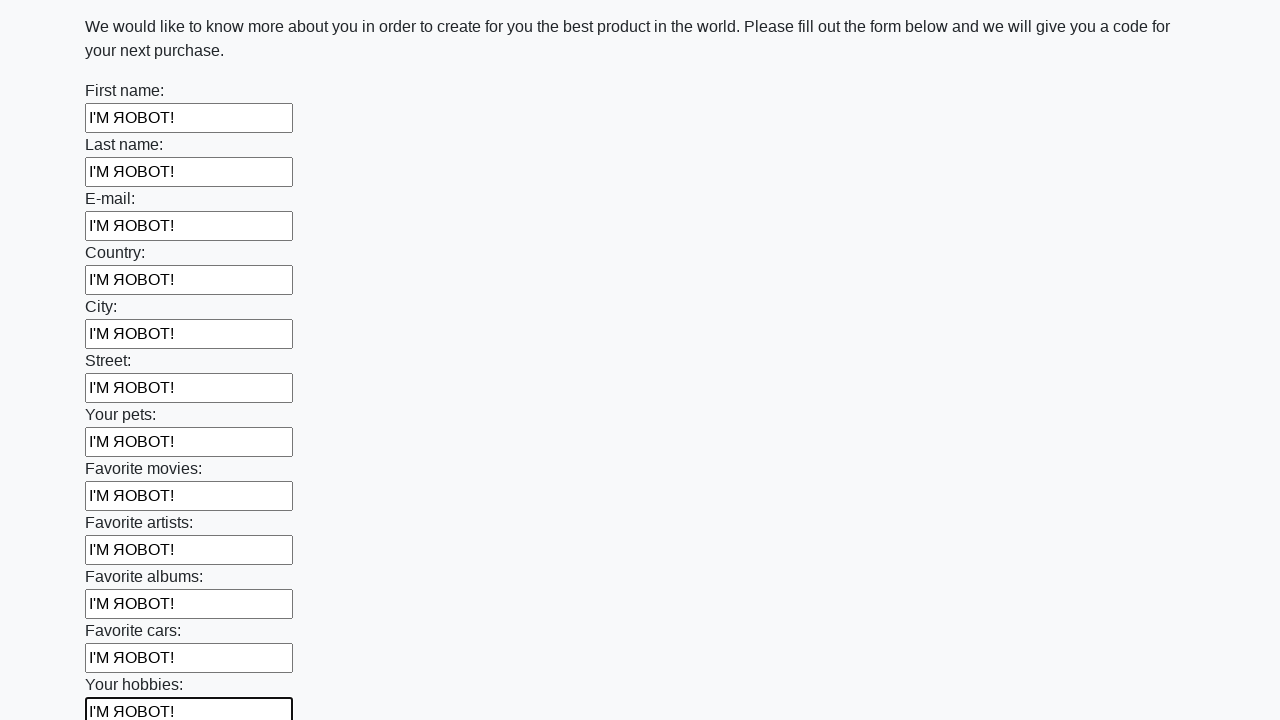

Filled a text input field with test data on [type=text] >> nth=12
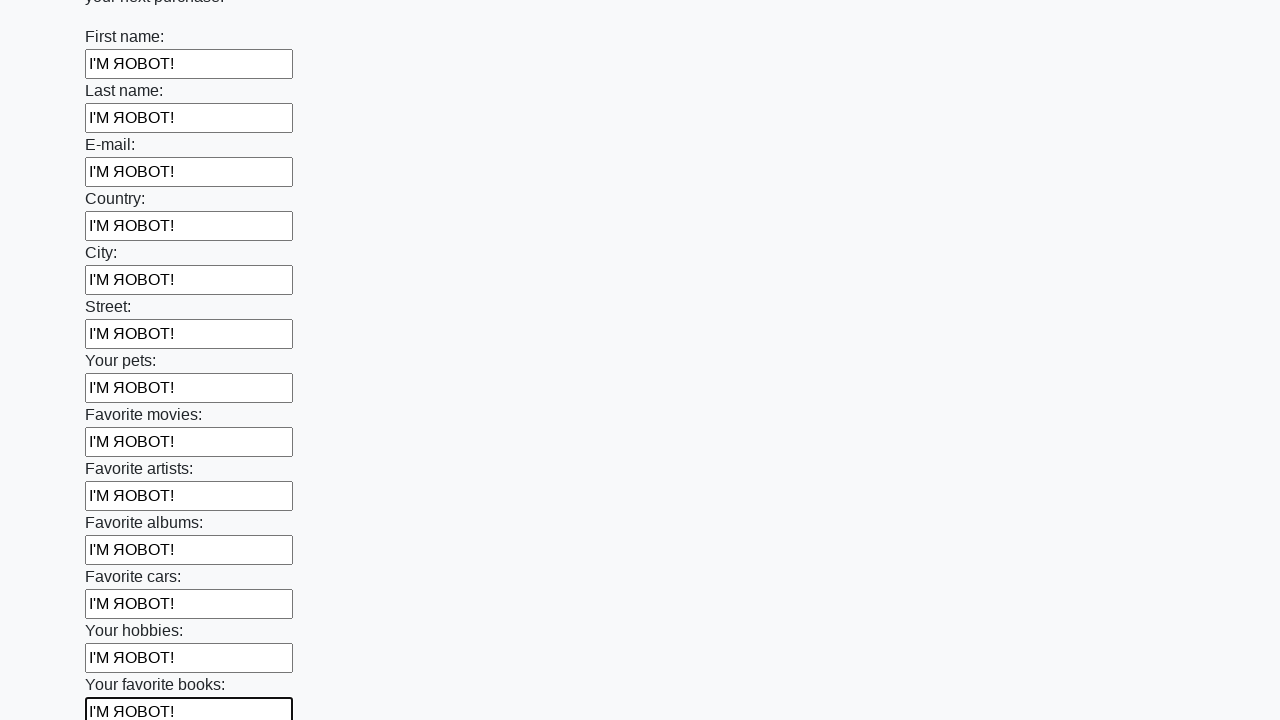

Filled a text input field with test data on [type=text] >> nth=13
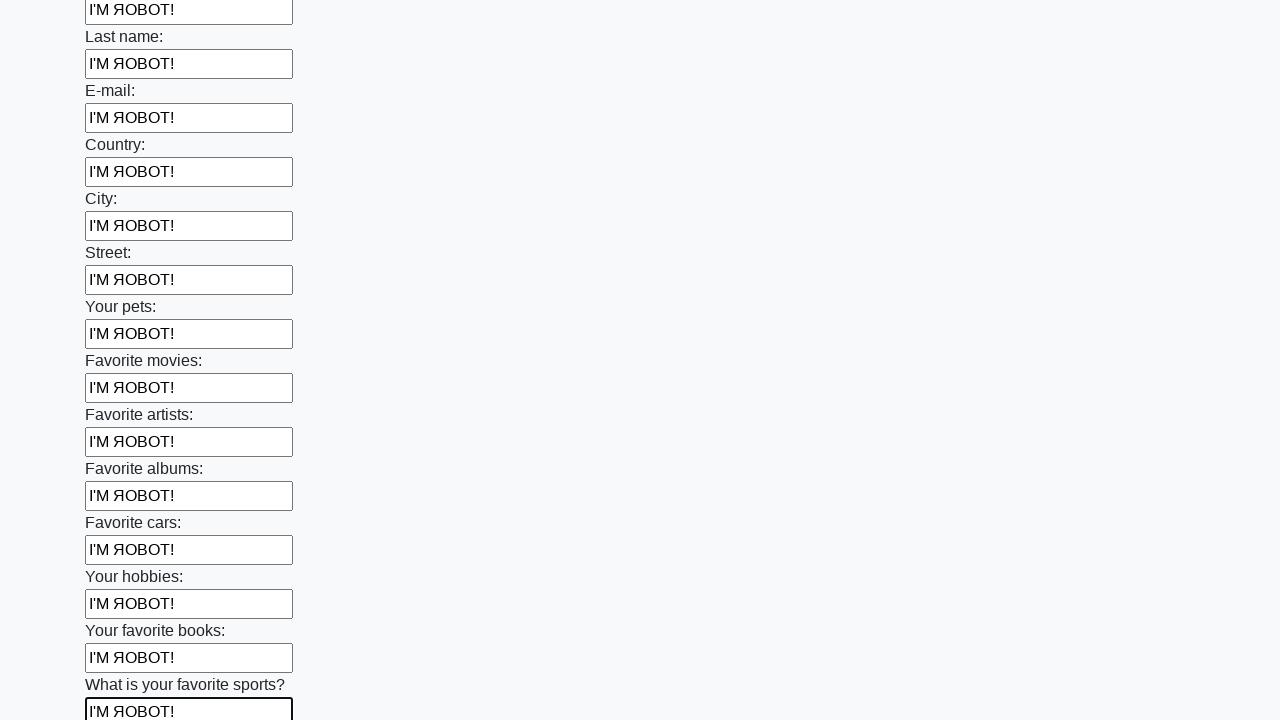

Filled a text input field with test data on [type=text] >> nth=14
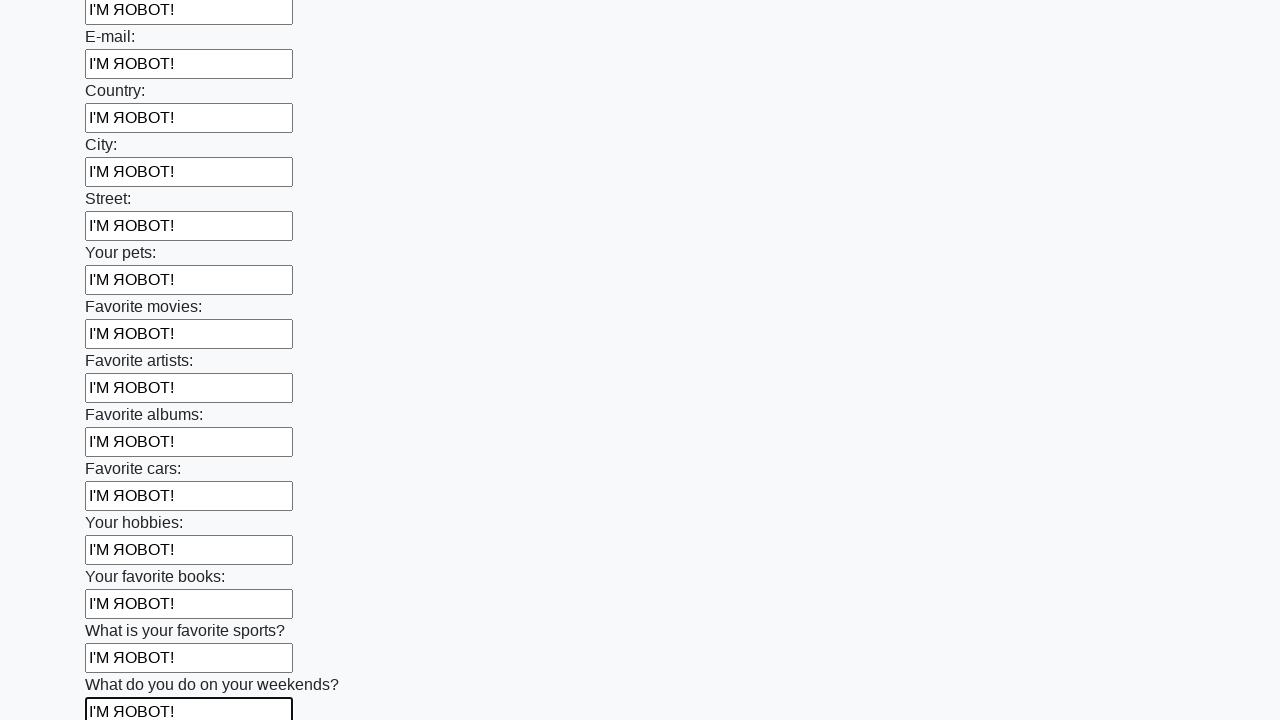

Filled a text input field with test data on [type=text] >> nth=15
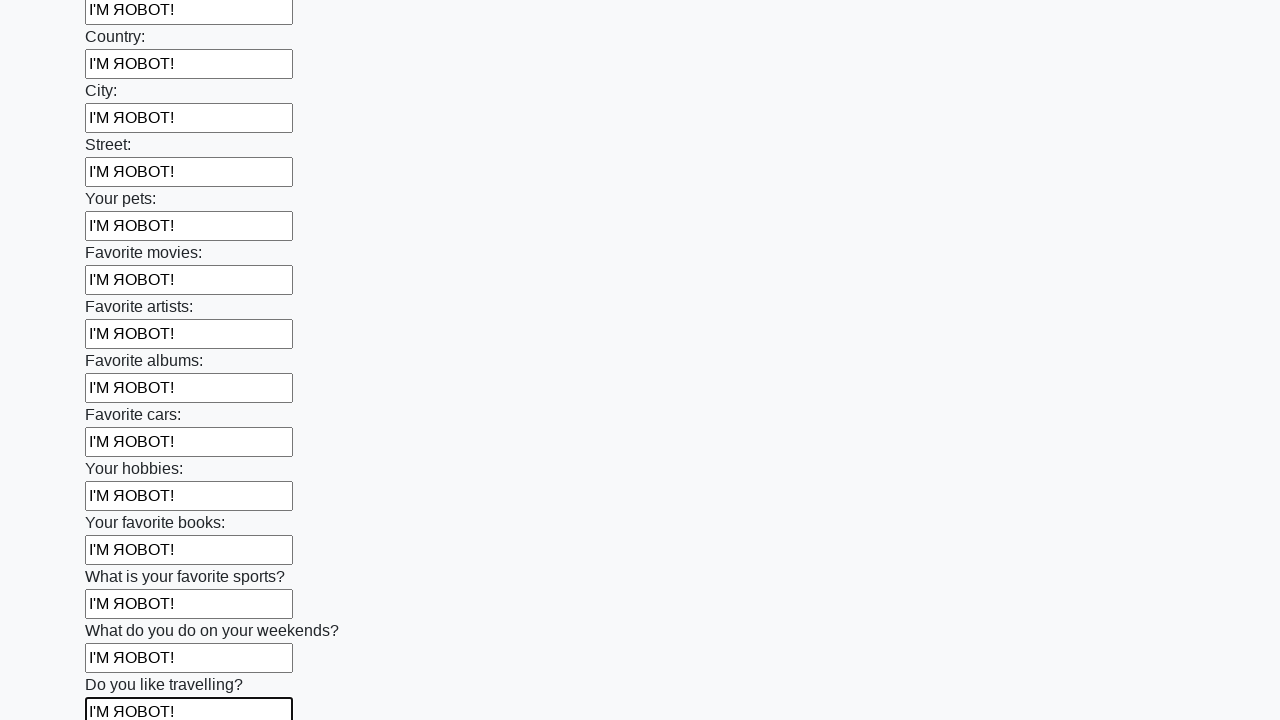

Filled a text input field with test data on [type=text] >> nth=16
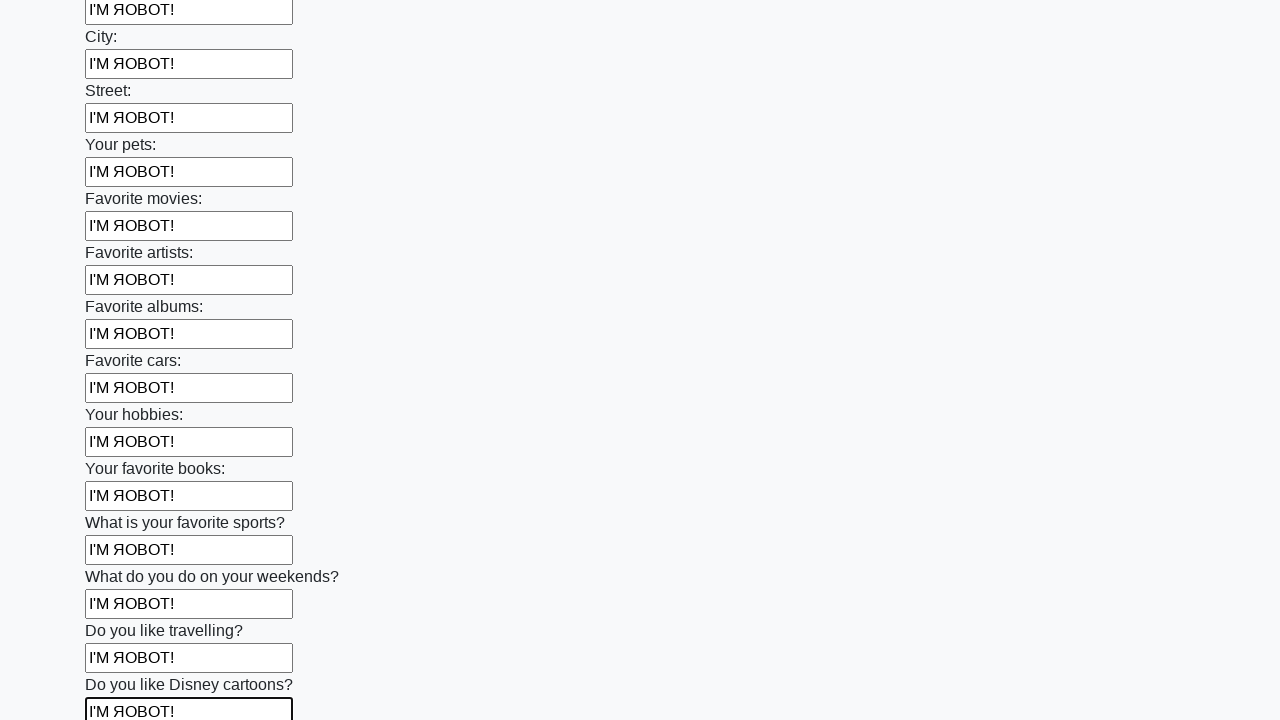

Filled a text input field with test data on [type=text] >> nth=17
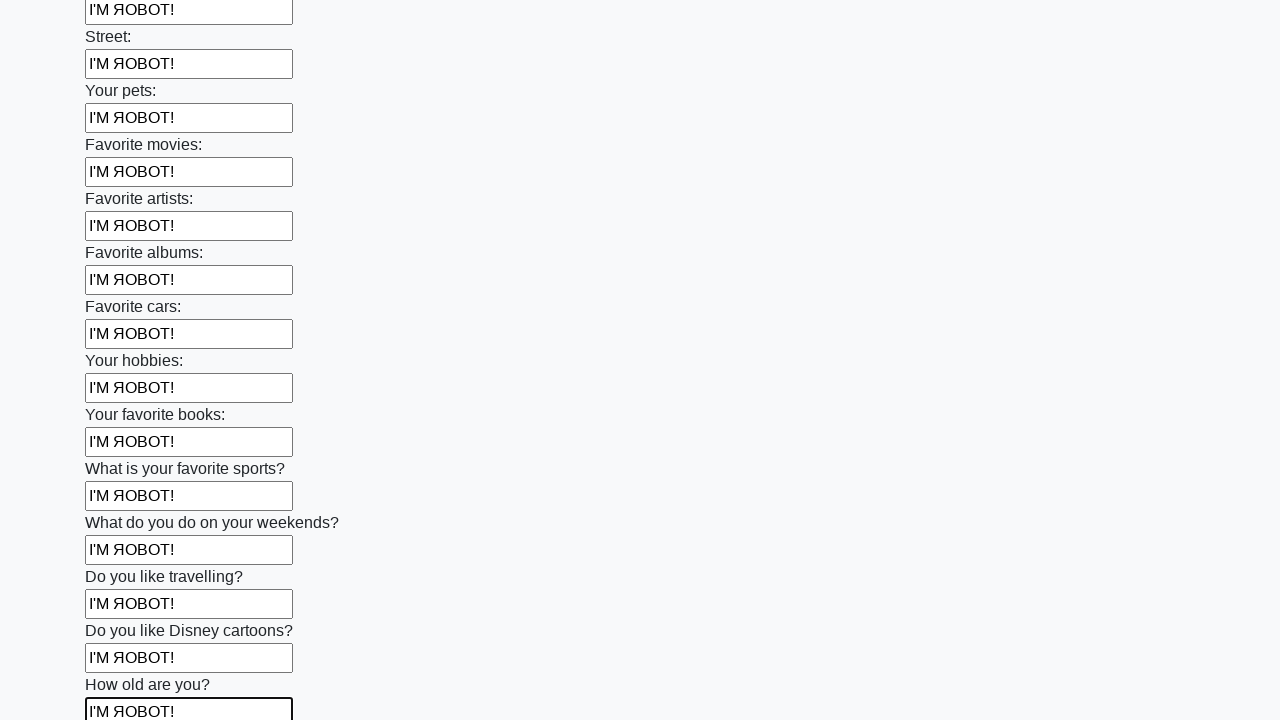

Filled a text input field with test data on [type=text] >> nth=18
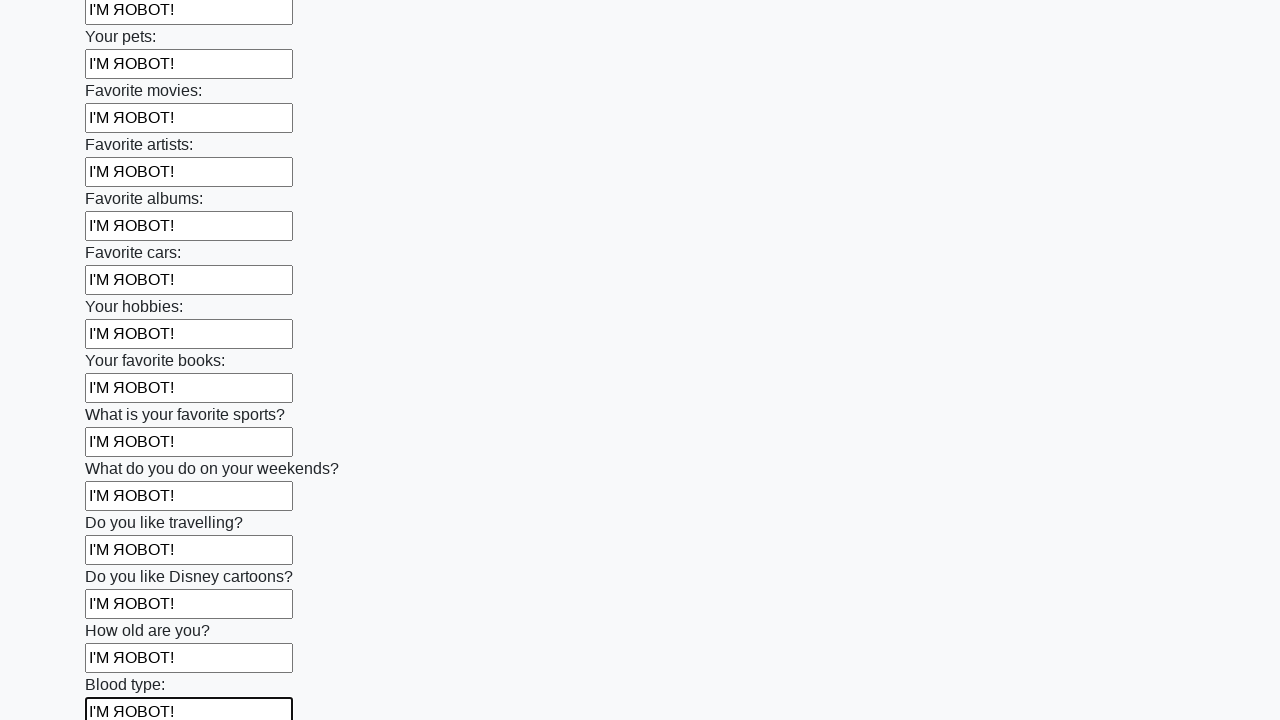

Filled a text input field with test data on [type=text] >> nth=19
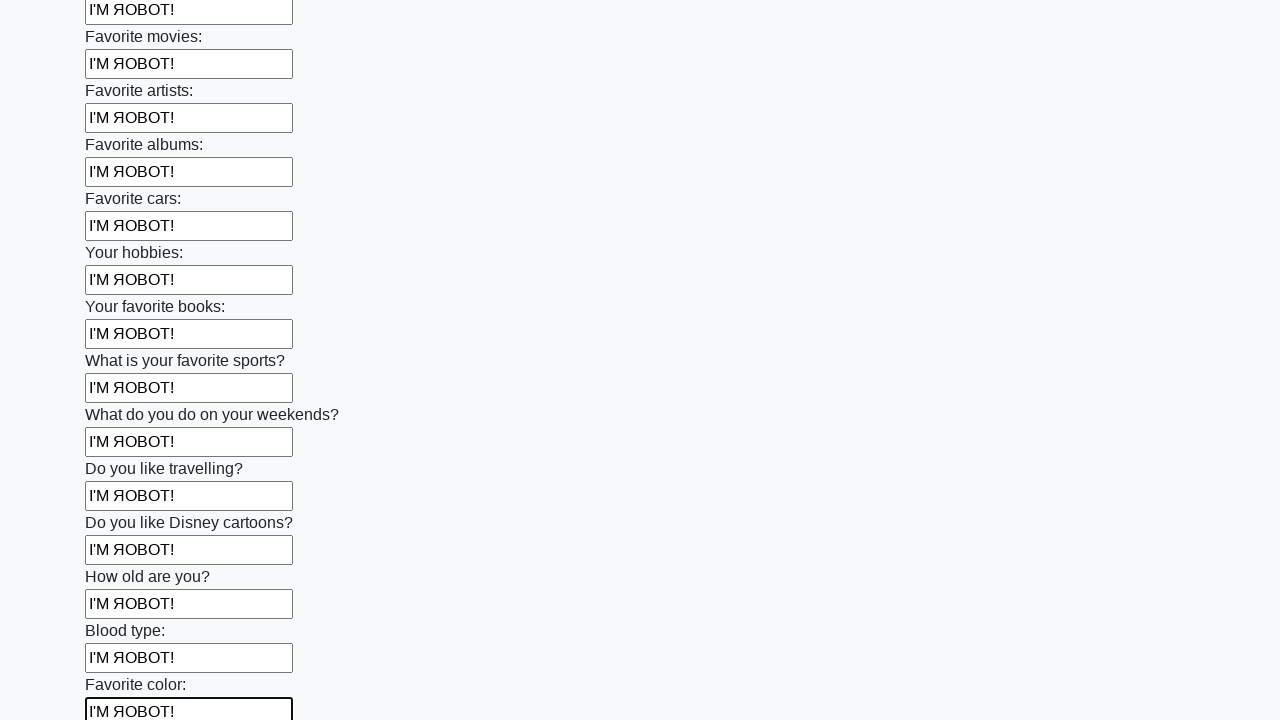

Filled a text input field with test data on [type=text] >> nth=20
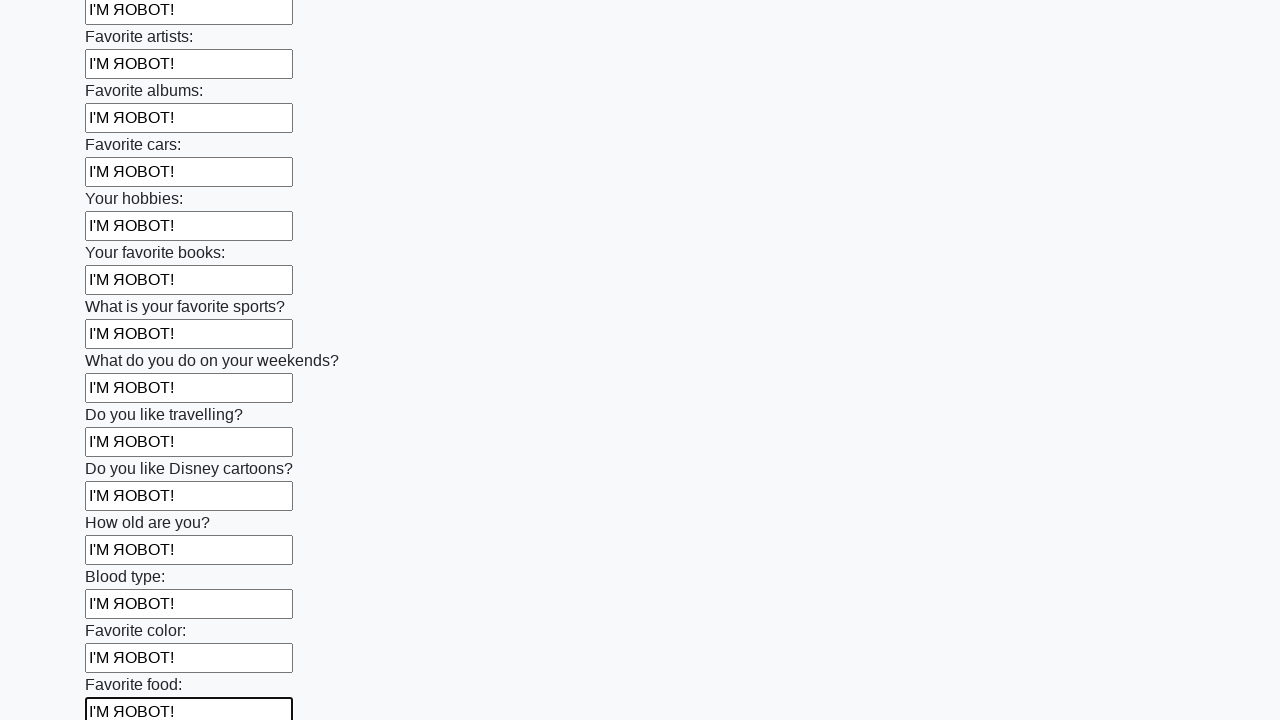

Filled a text input field with test data on [type=text] >> nth=21
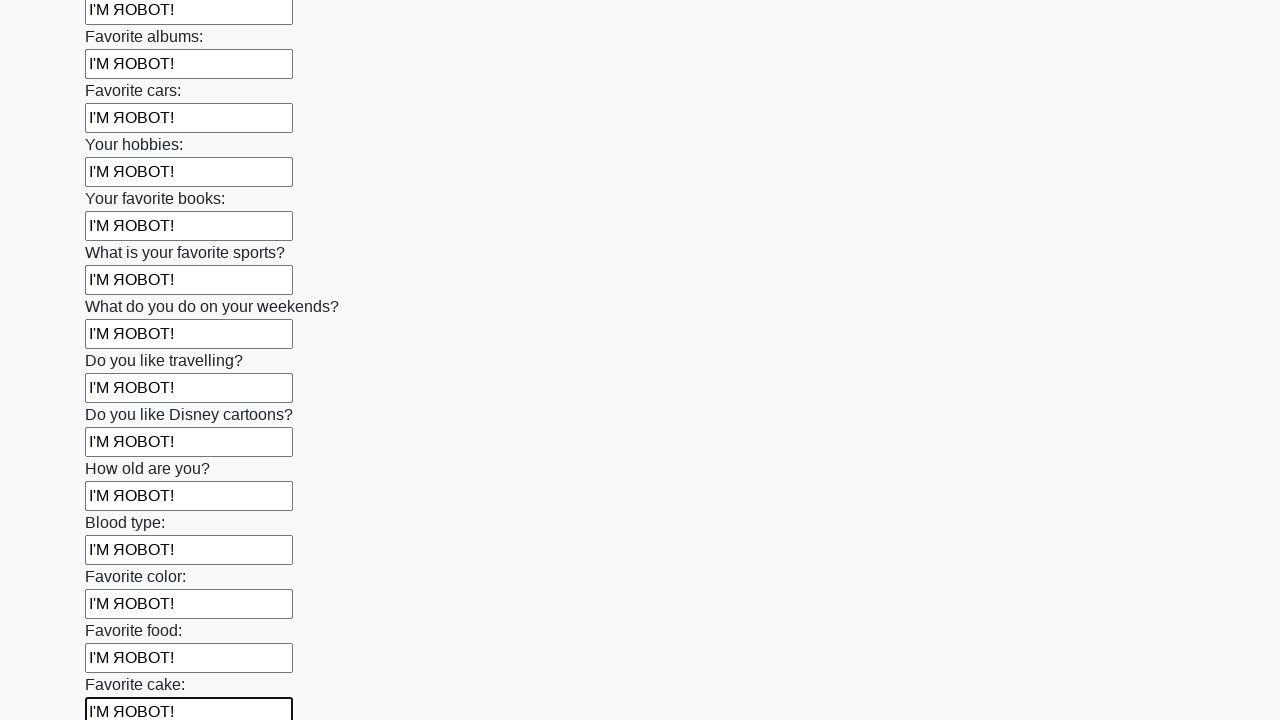

Filled a text input field with test data on [type=text] >> nth=22
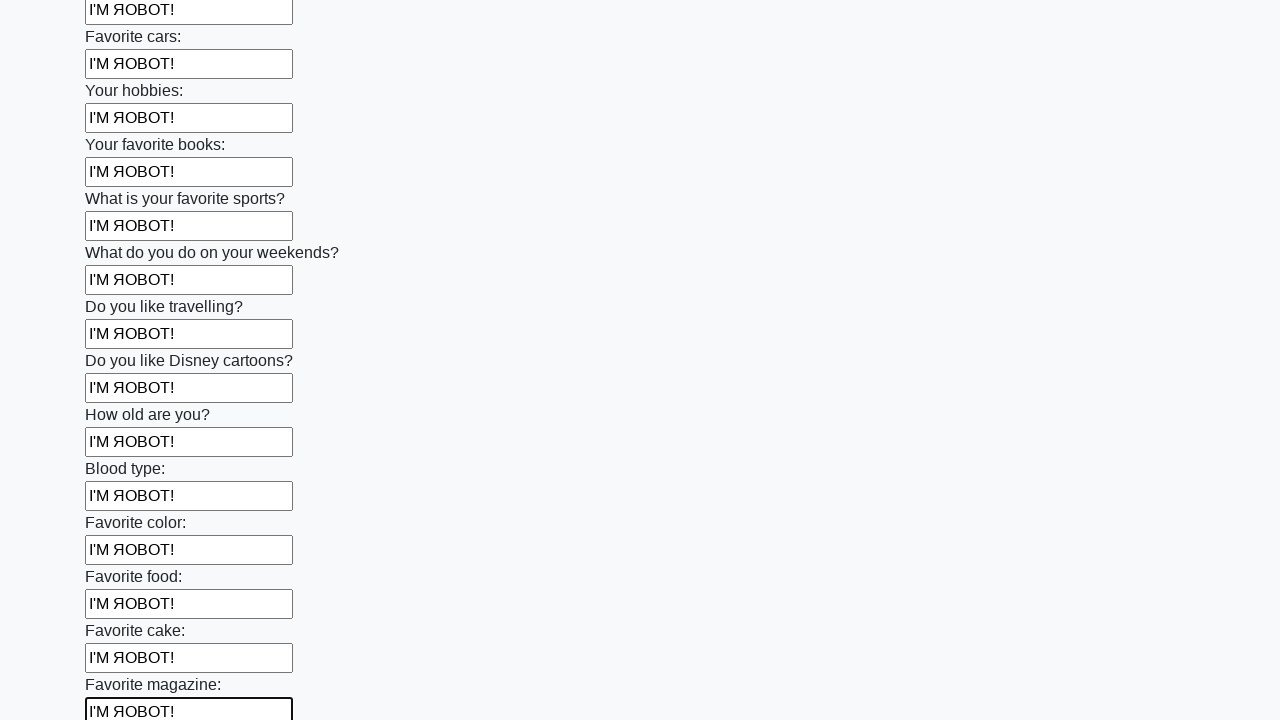

Filled a text input field with test data on [type=text] >> nth=23
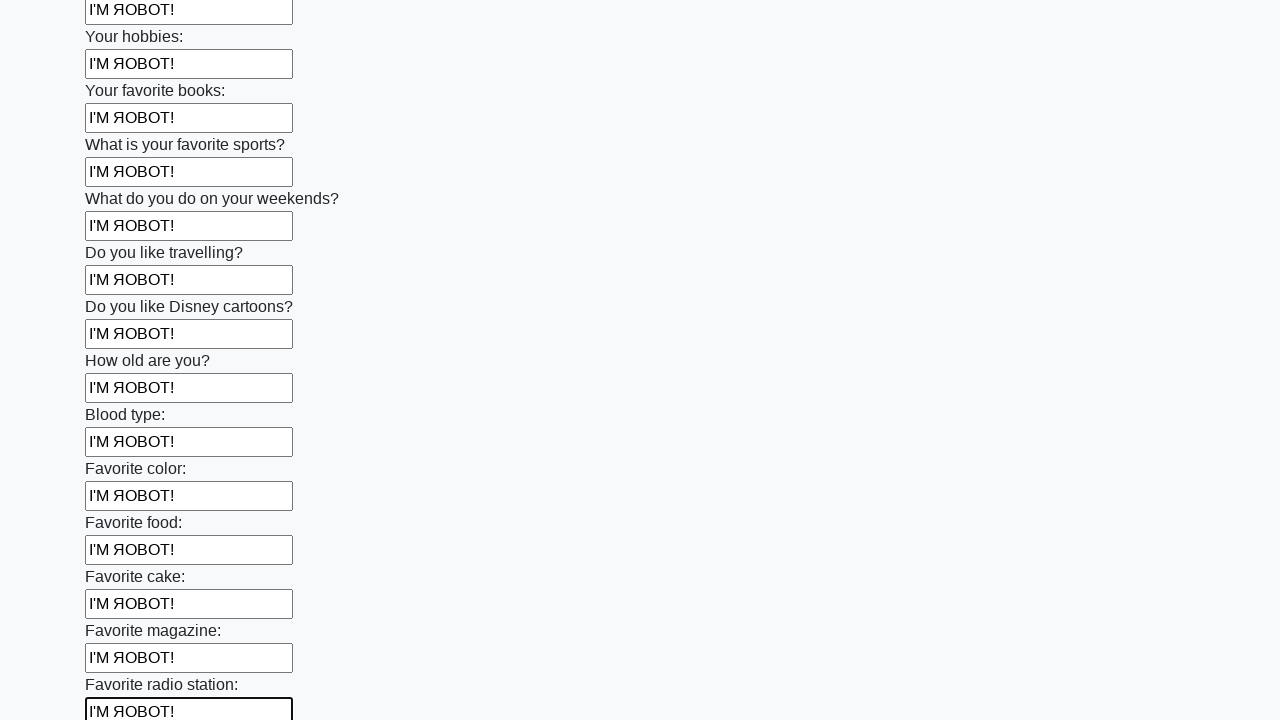

Filled a text input field with test data on [type=text] >> nth=24
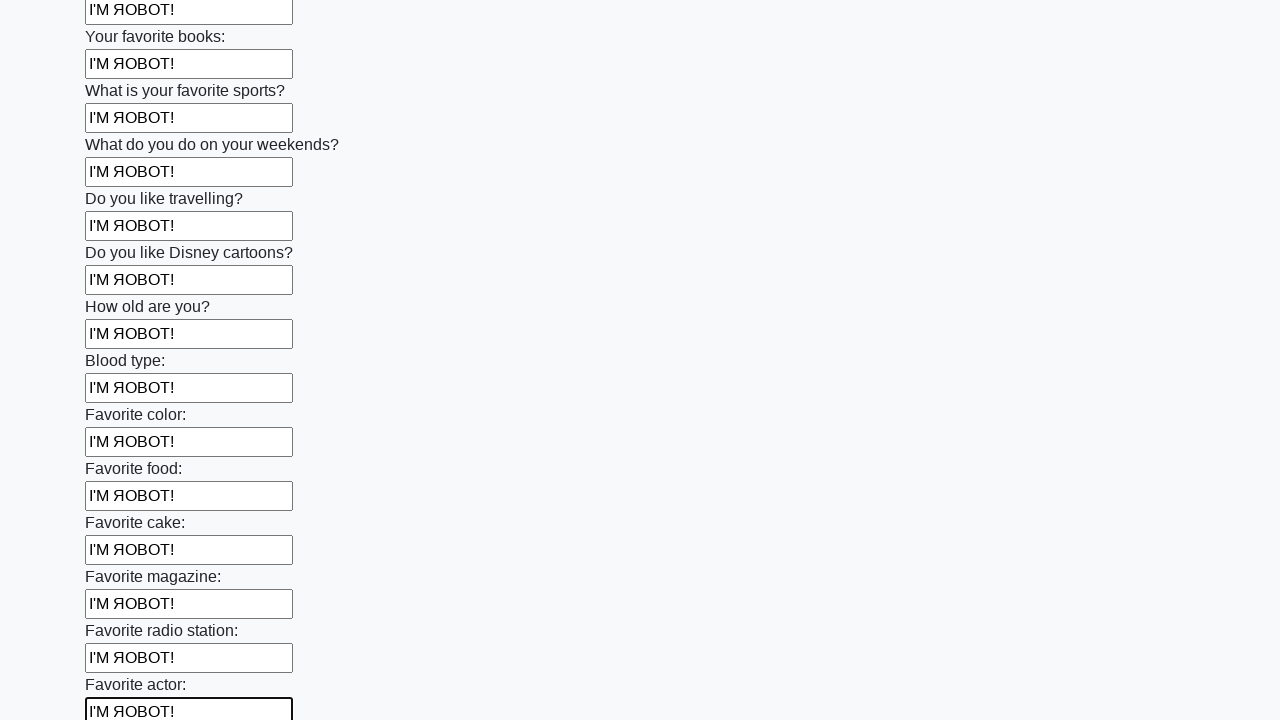

Filled a text input field with test data on [type=text] >> nth=25
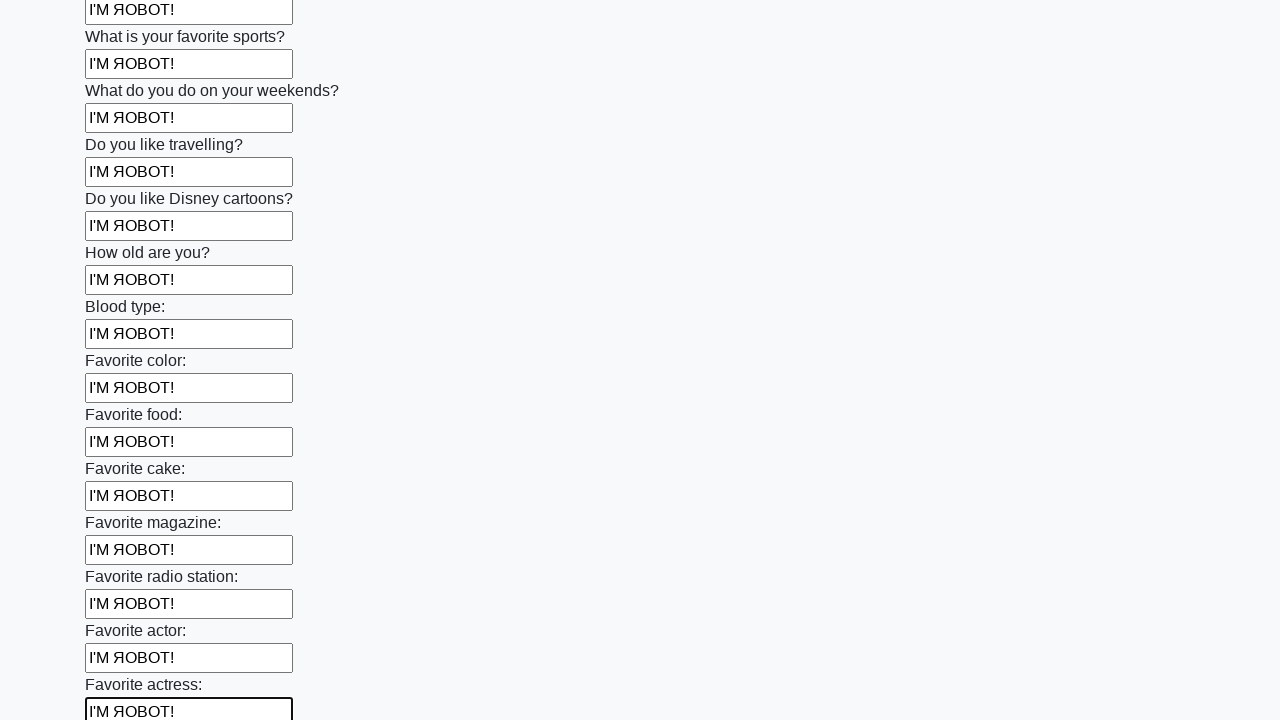

Filled a text input field with test data on [type=text] >> nth=26
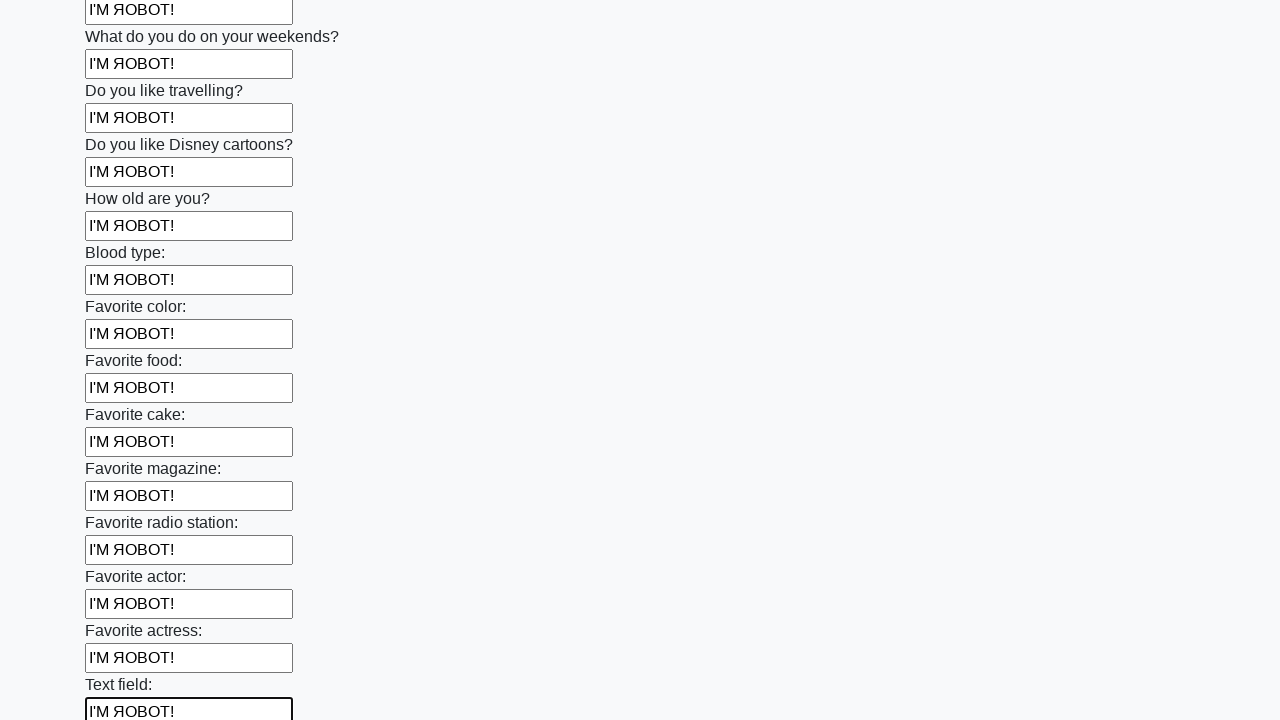

Filled a text input field with test data on [type=text] >> nth=27
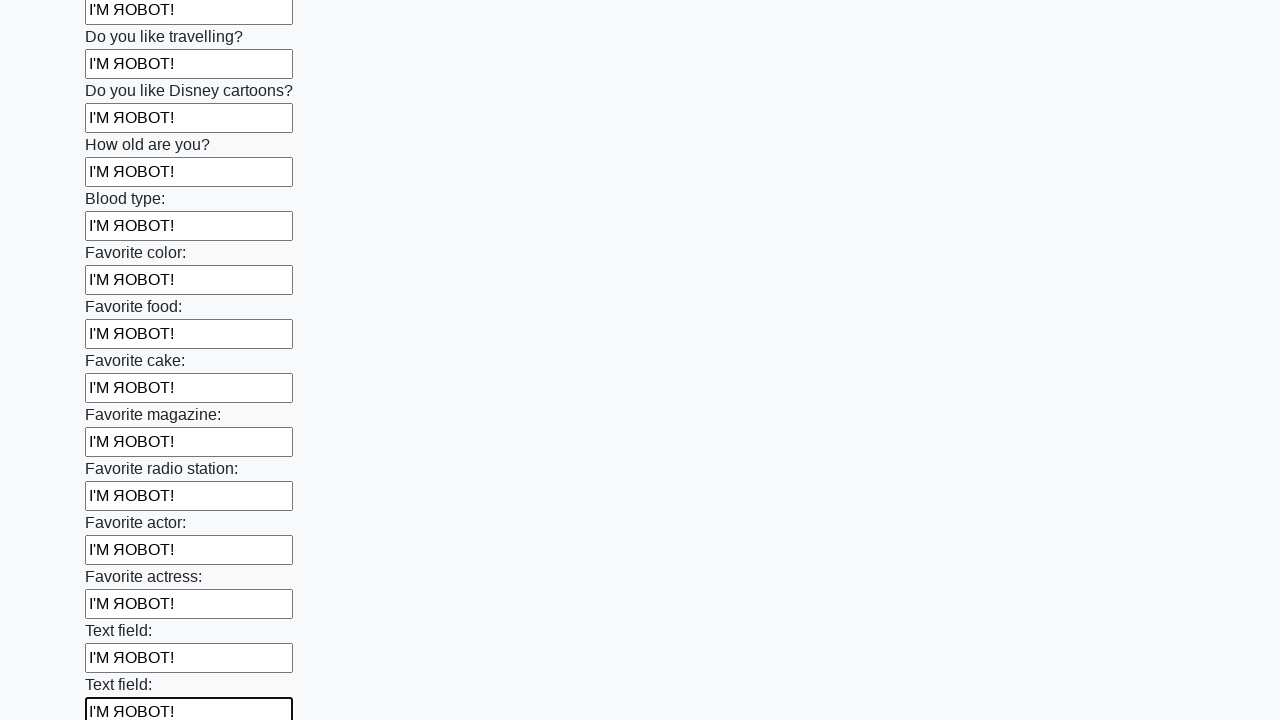

Filled a text input field with test data on [type=text] >> nth=28
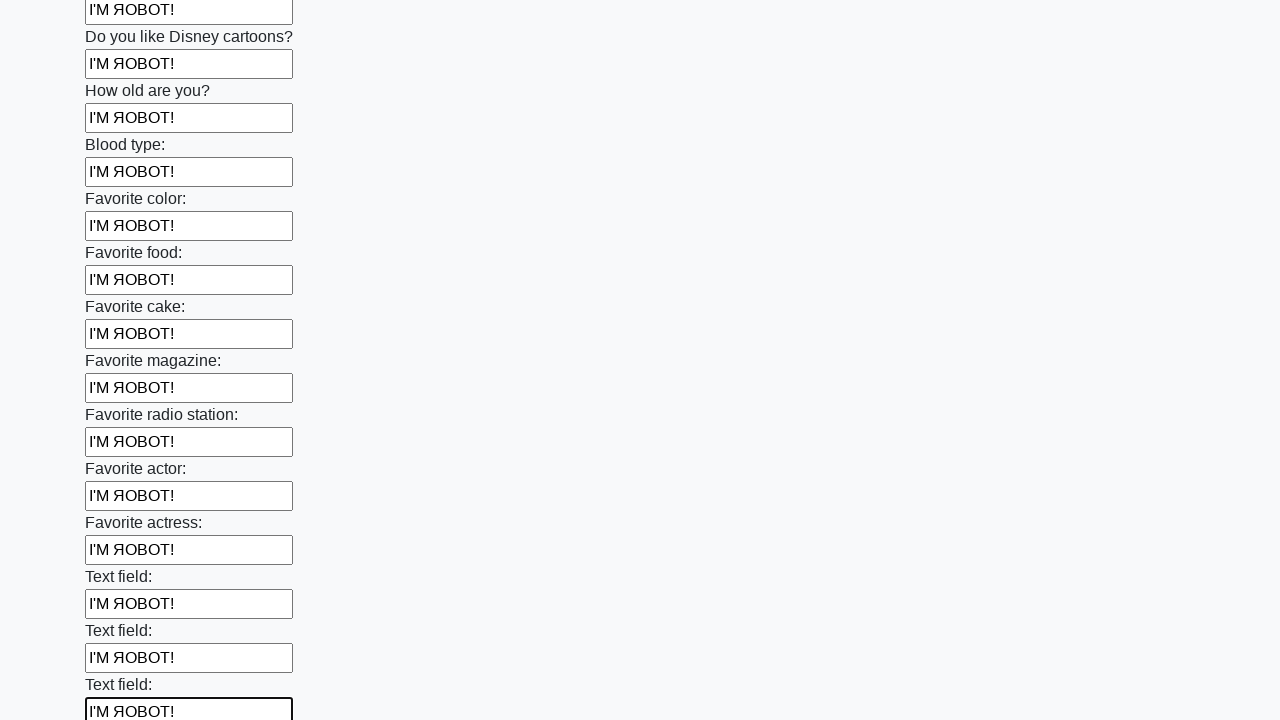

Filled a text input field with test data on [type=text] >> nth=29
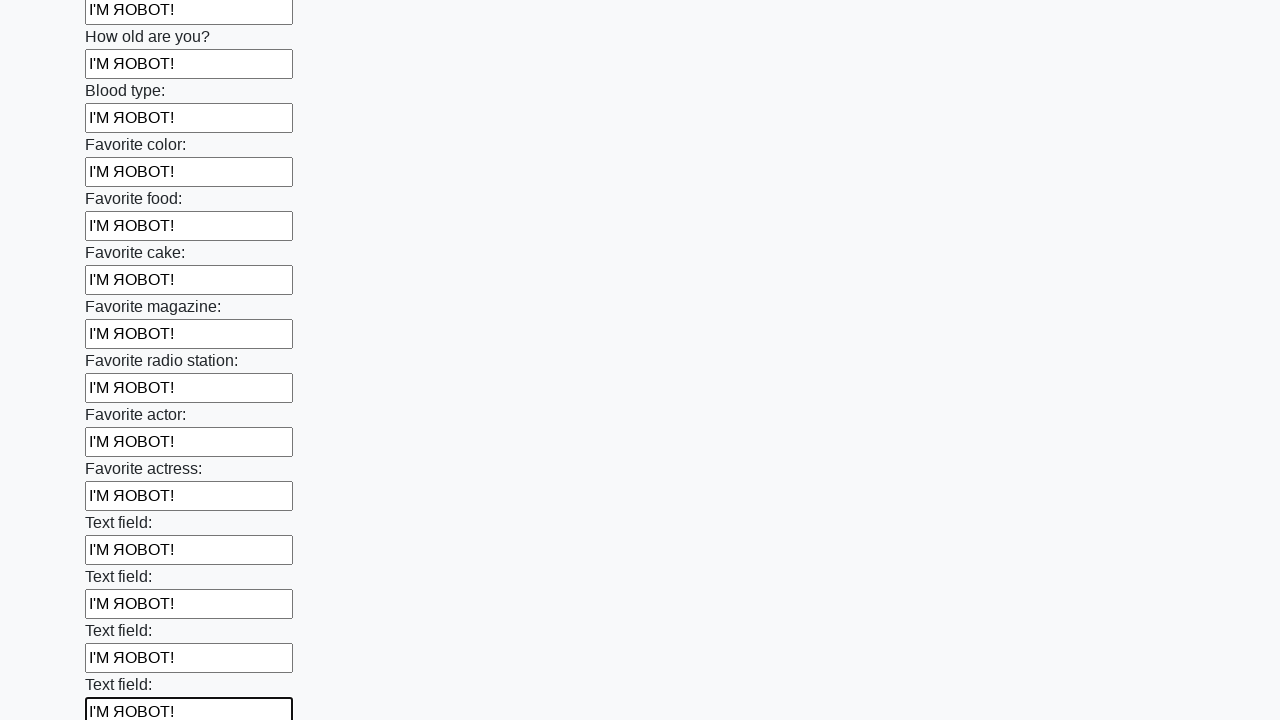

Filled a text input field with test data on [type=text] >> nth=30
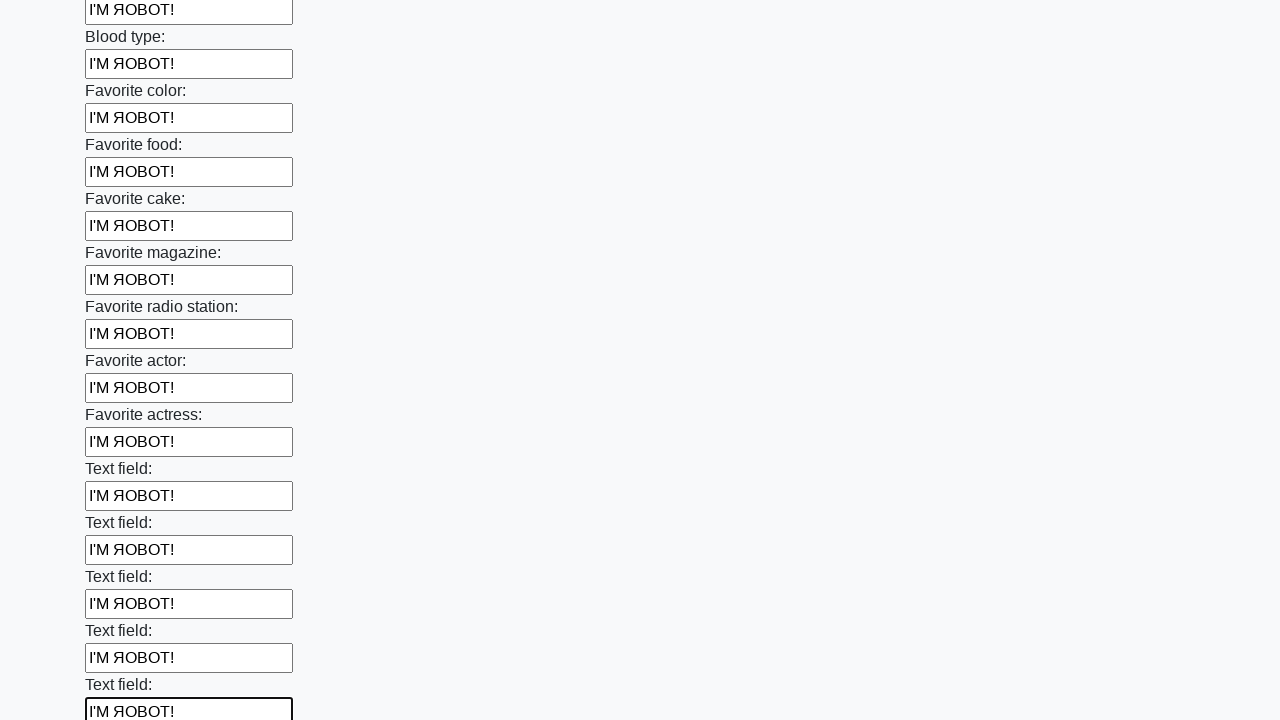

Filled a text input field with test data on [type=text] >> nth=31
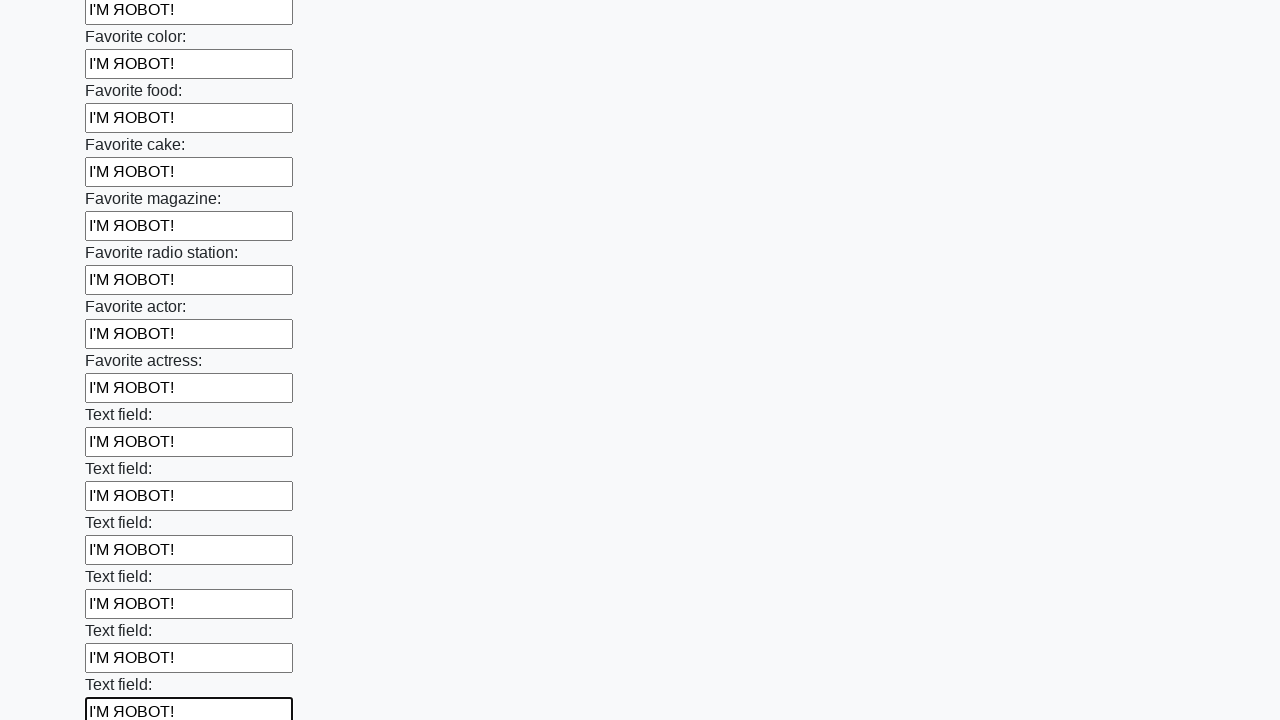

Filled a text input field with test data on [type=text] >> nth=32
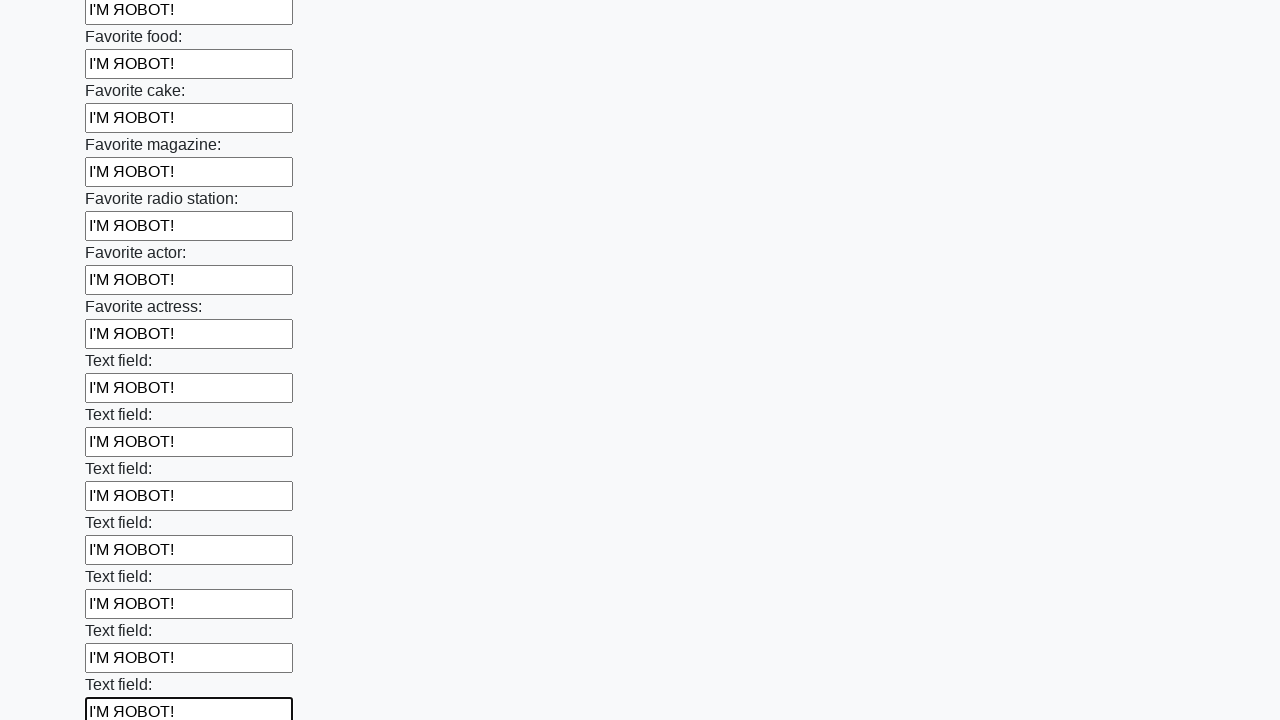

Filled a text input field with test data on [type=text] >> nth=33
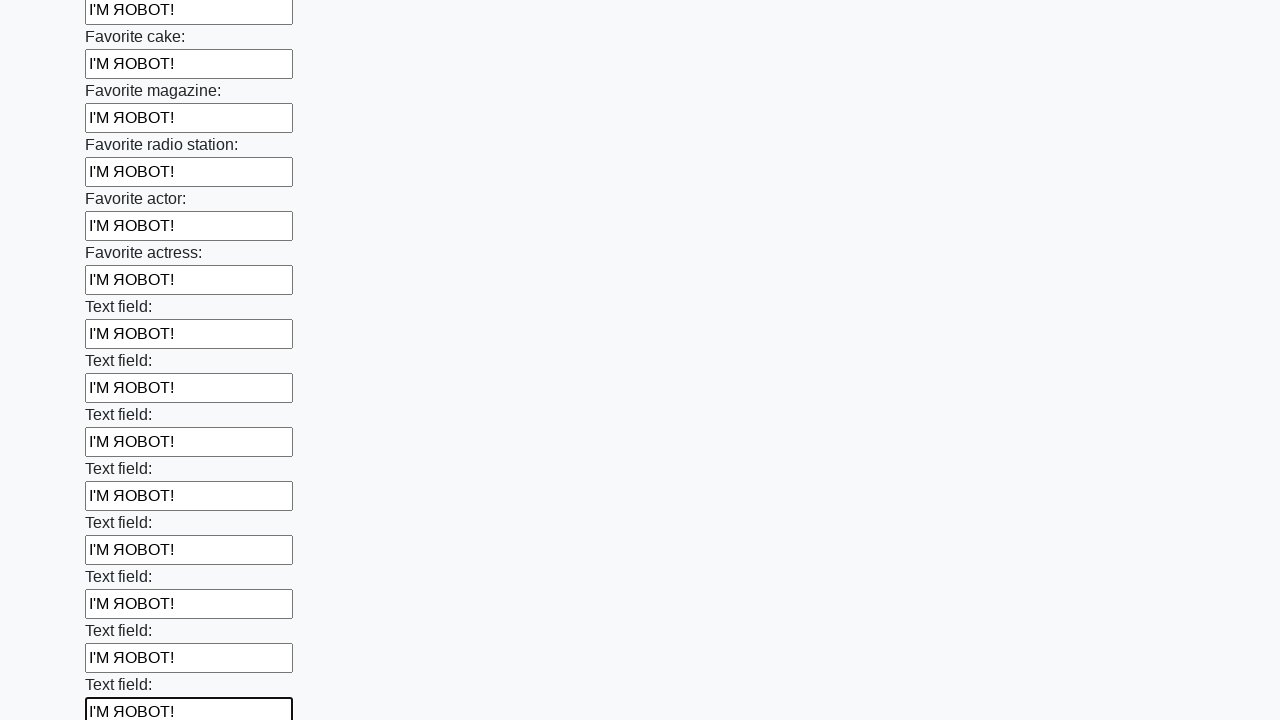

Filled a text input field with test data on [type=text] >> nth=34
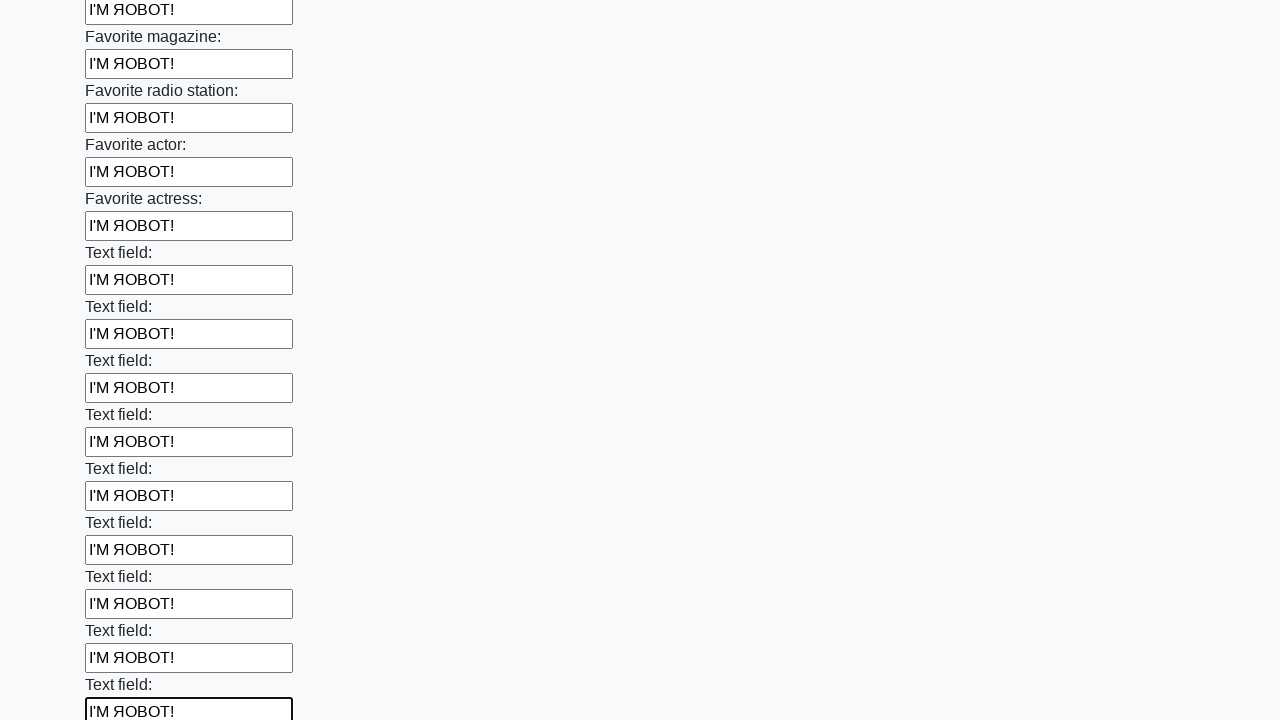

Filled a text input field with test data on [type=text] >> nth=35
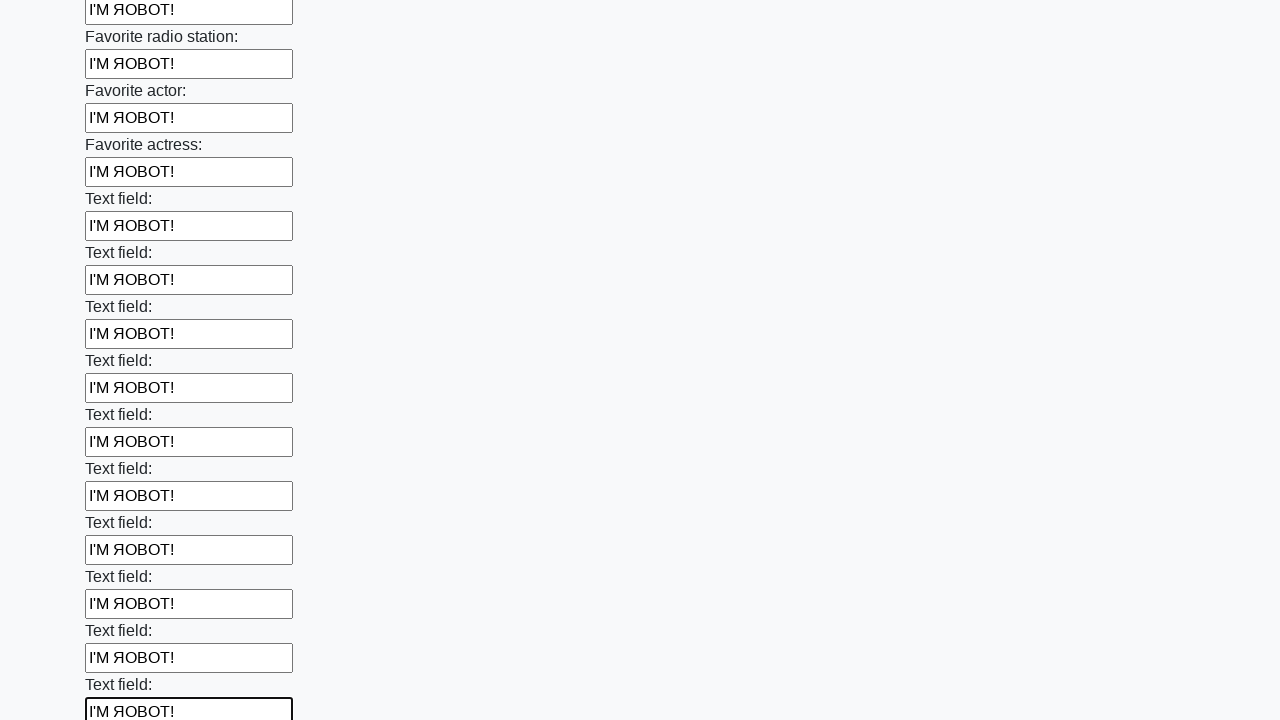

Filled a text input field with test data on [type=text] >> nth=36
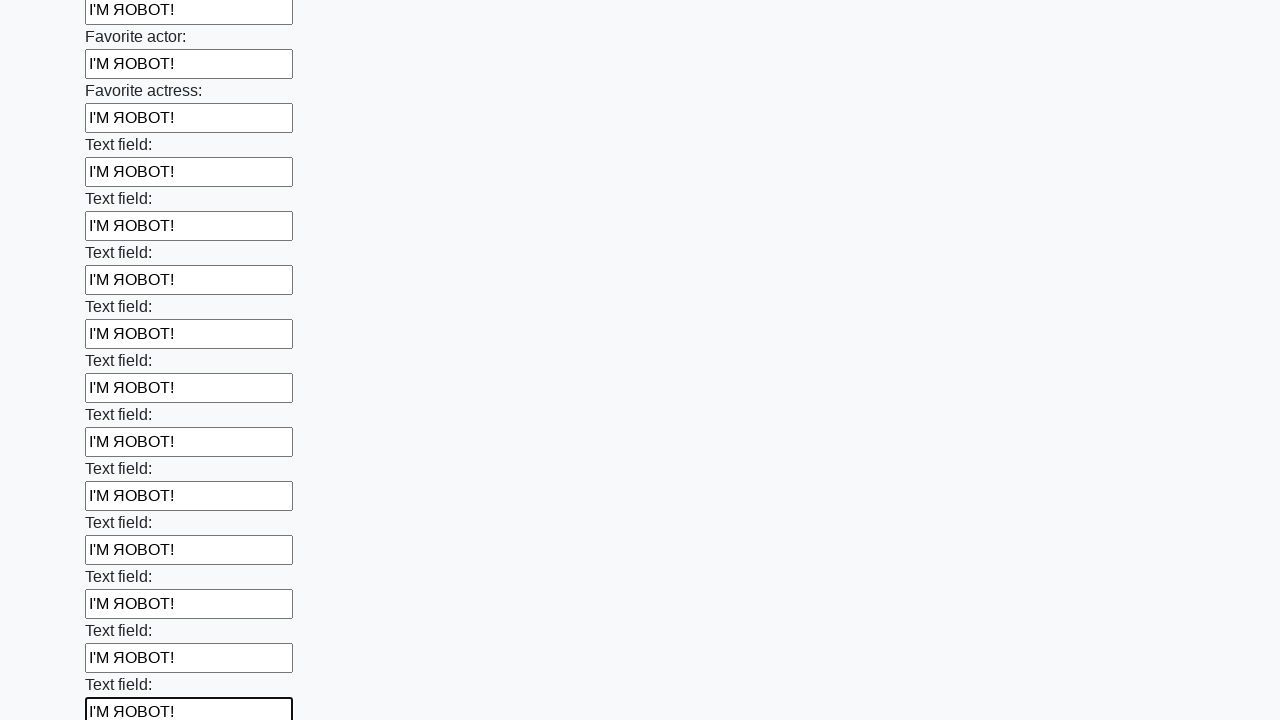

Filled a text input field with test data on [type=text] >> nth=37
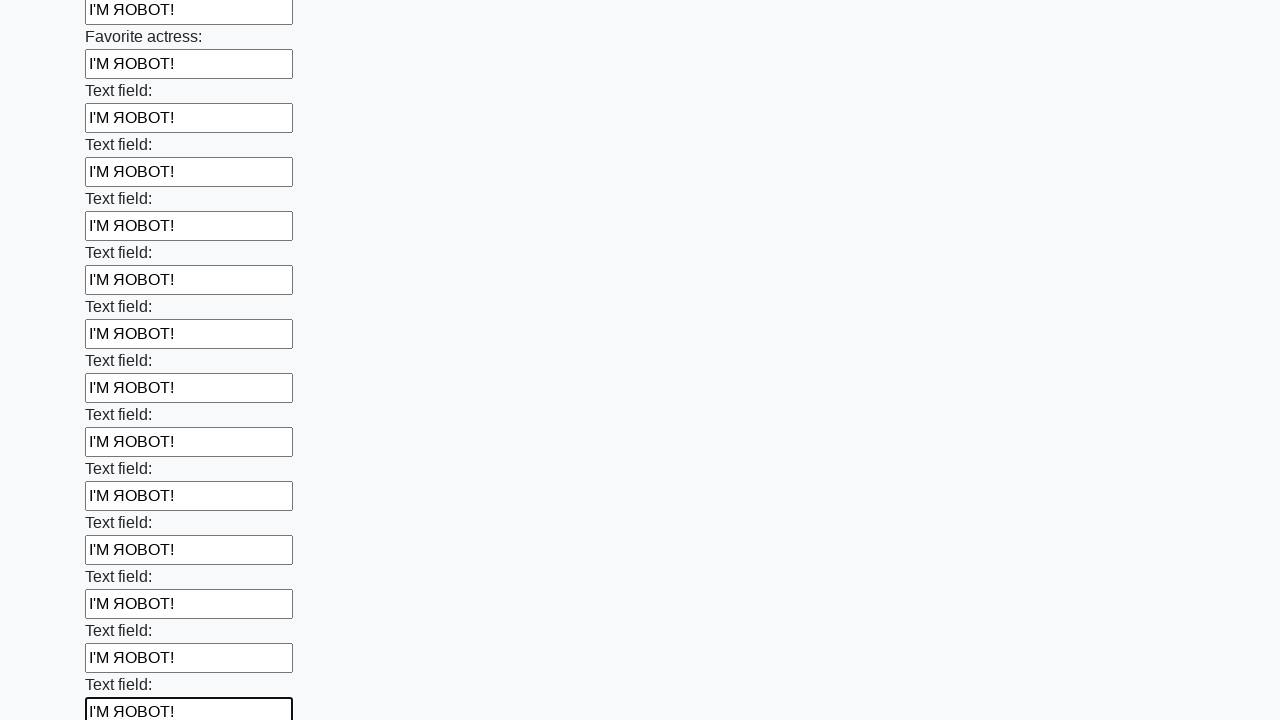

Filled a text input field with test data on [type=text] >> nth=38
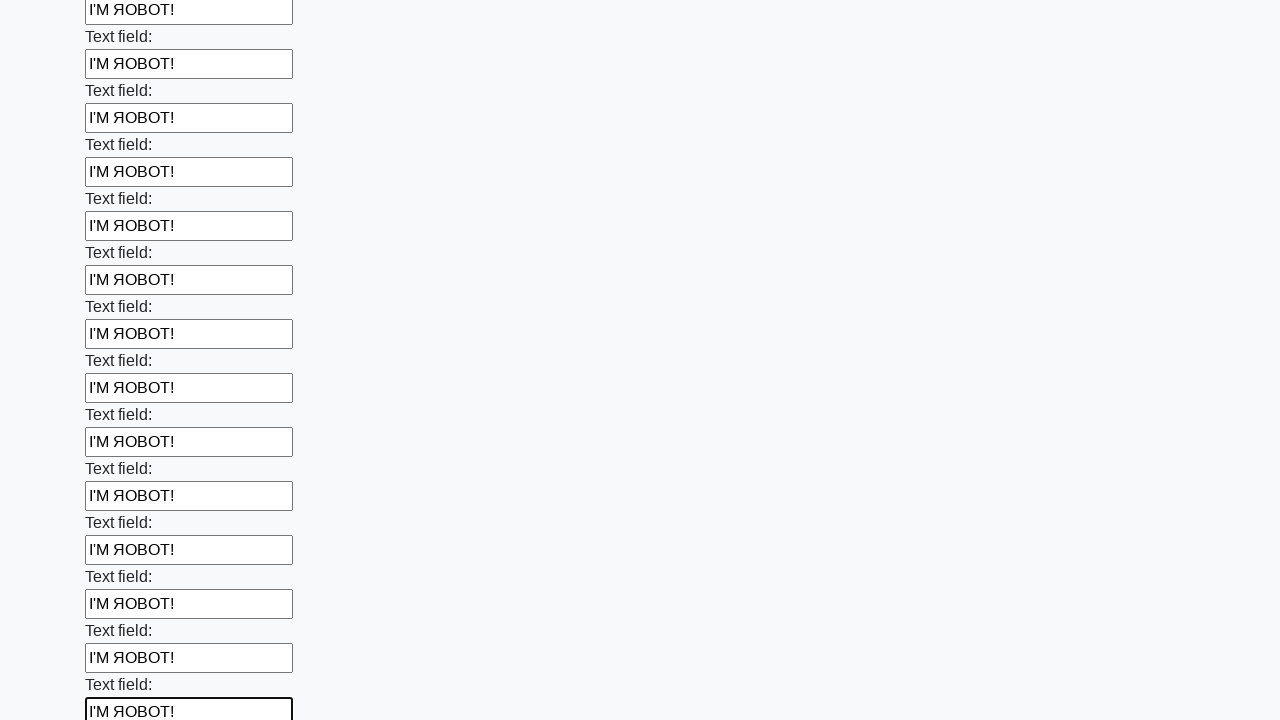

Filled a text input field with test data on [type=text] >> nth=39
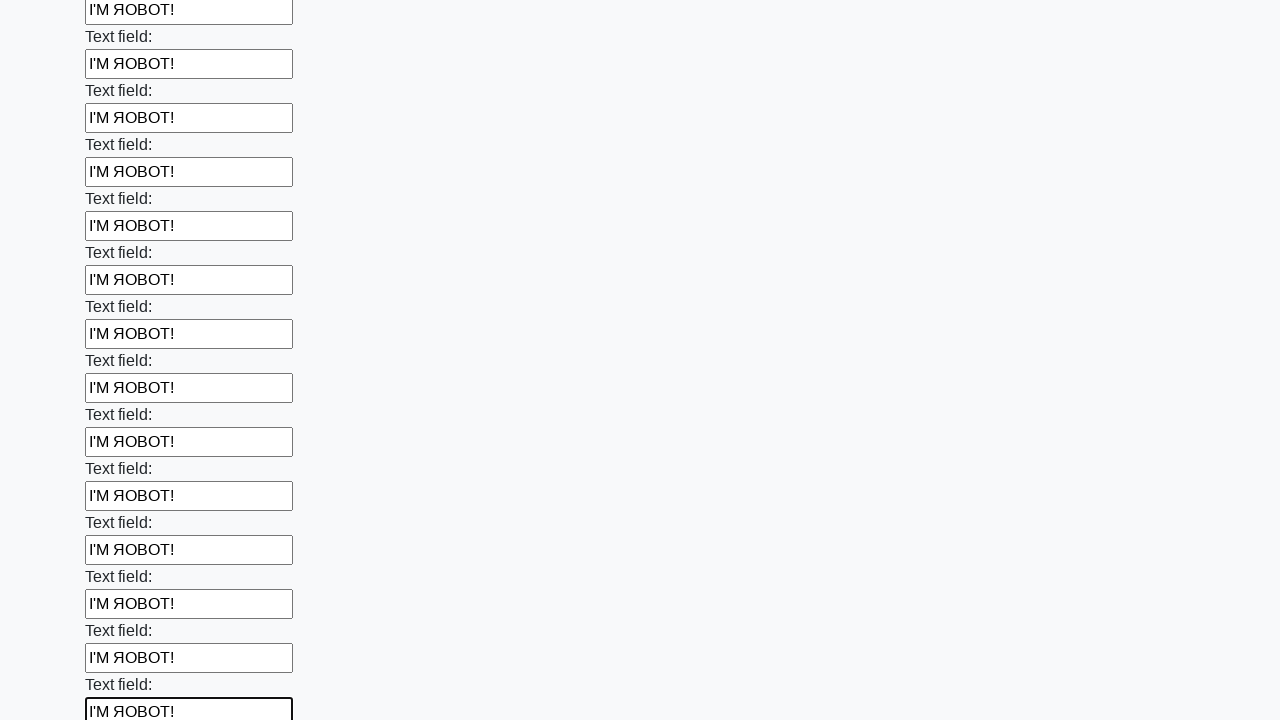

Filled a text input field with test data on [type=text] >> nth=40
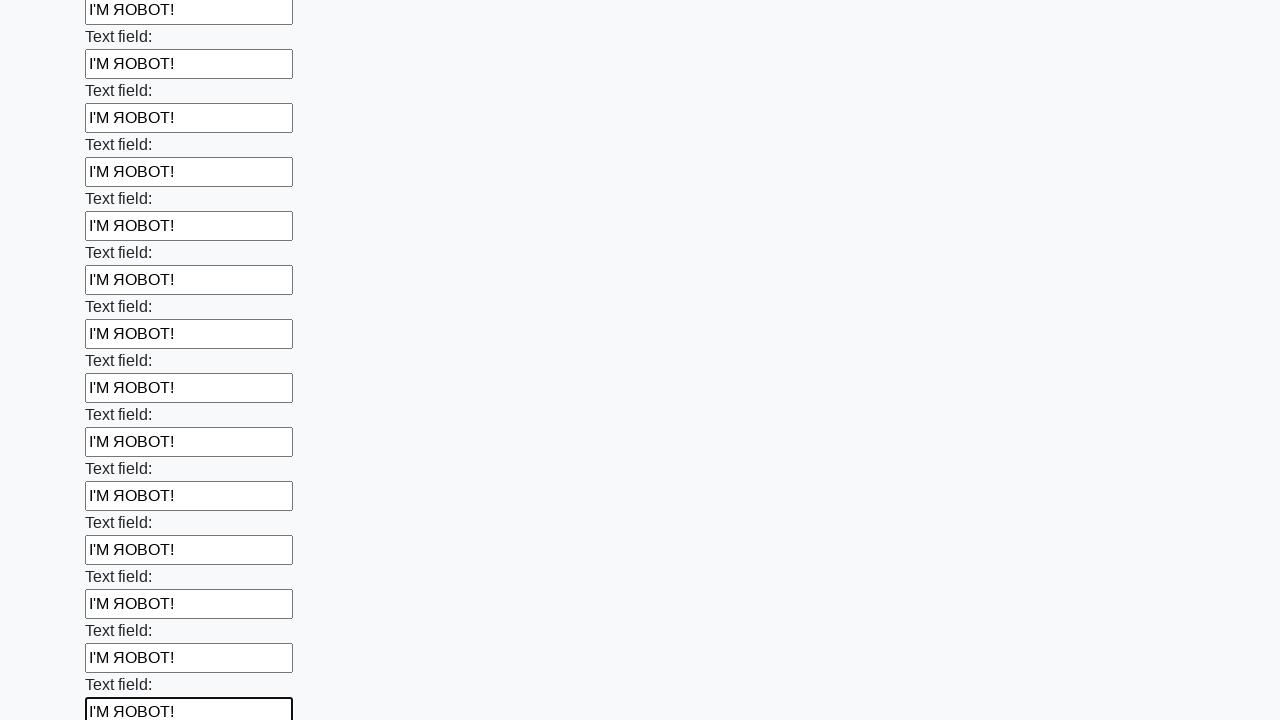

Filled a text input field with test data on [type=text] >> nth=41
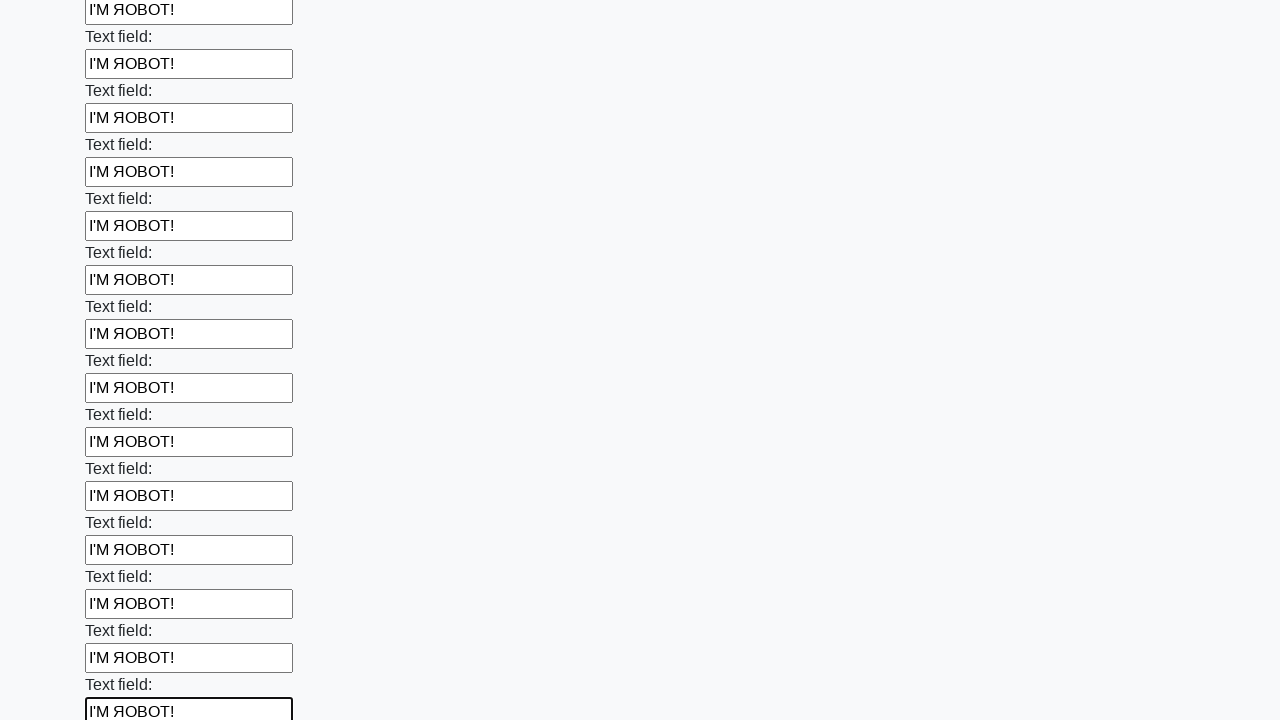

Filled a text input field with test data on [type=text] >> nth=42
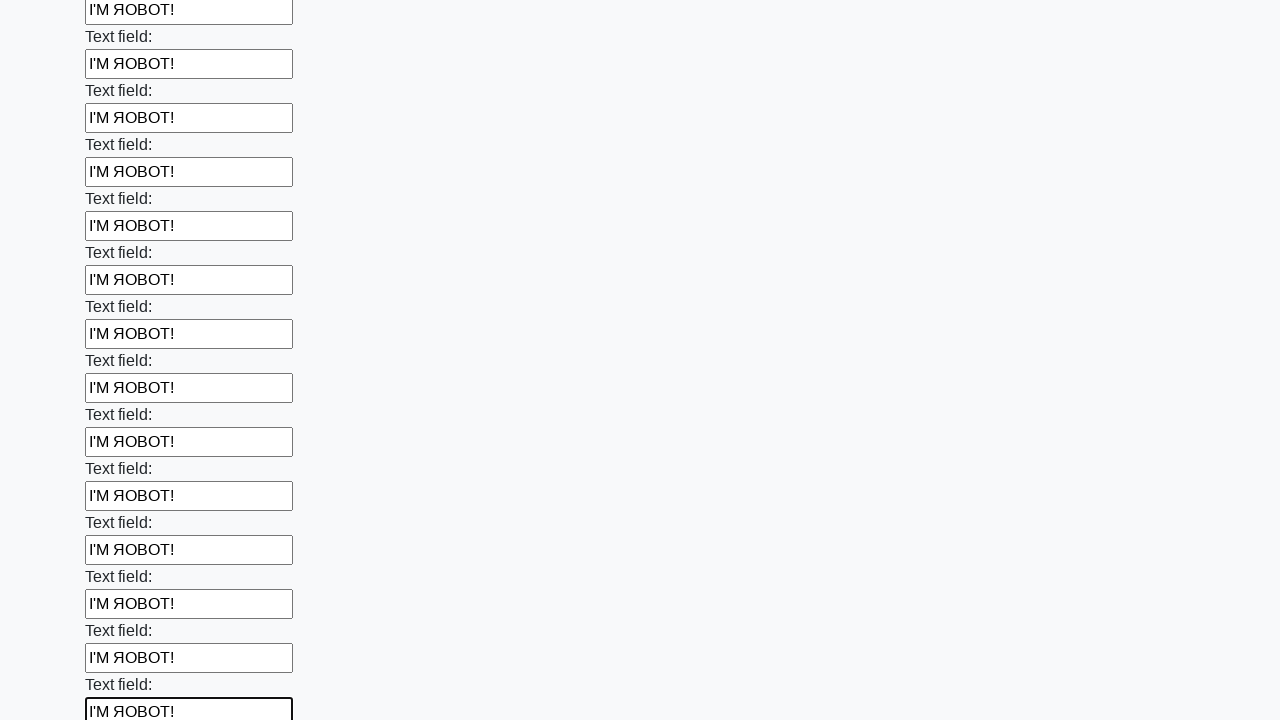

Filled a text input field with test data on [type=text] >> nth=43
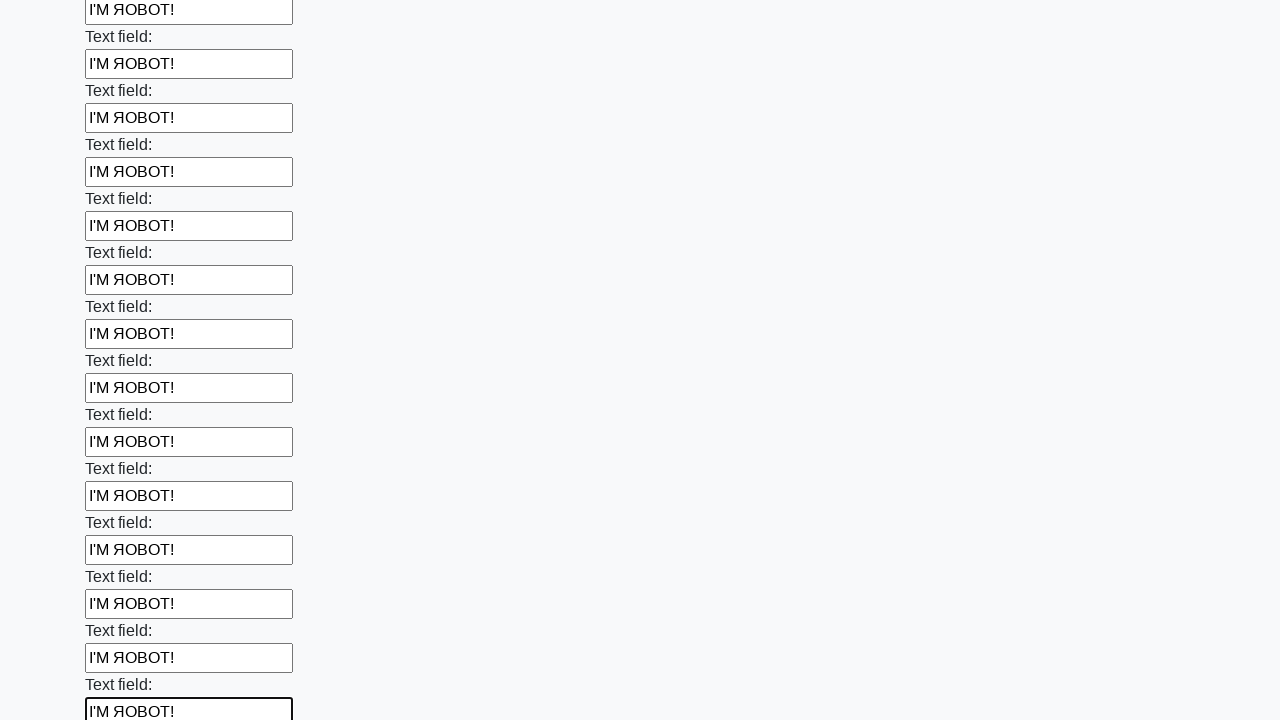

Filled a text input field with test data on [type=text] >> nth=44
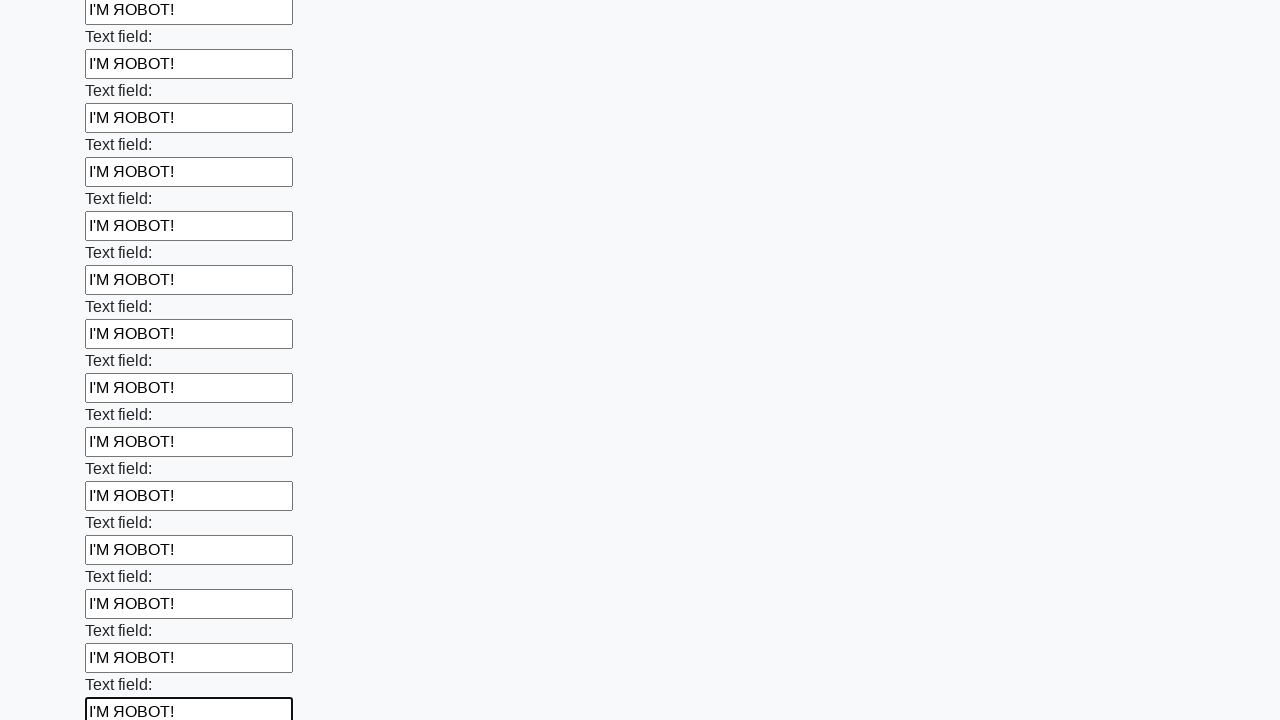

Filled a text input field with test data on [type=text] >> nth=45
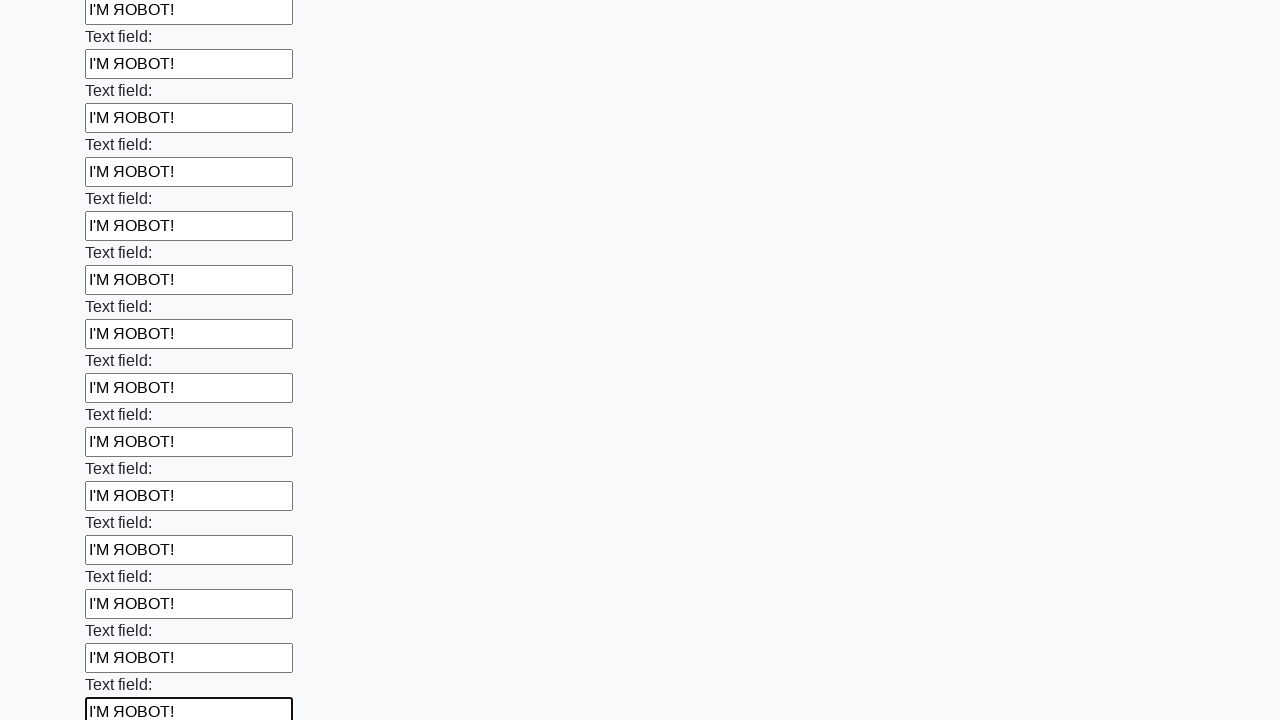

Filled a text input field with test data on [type=text] >> nth=46
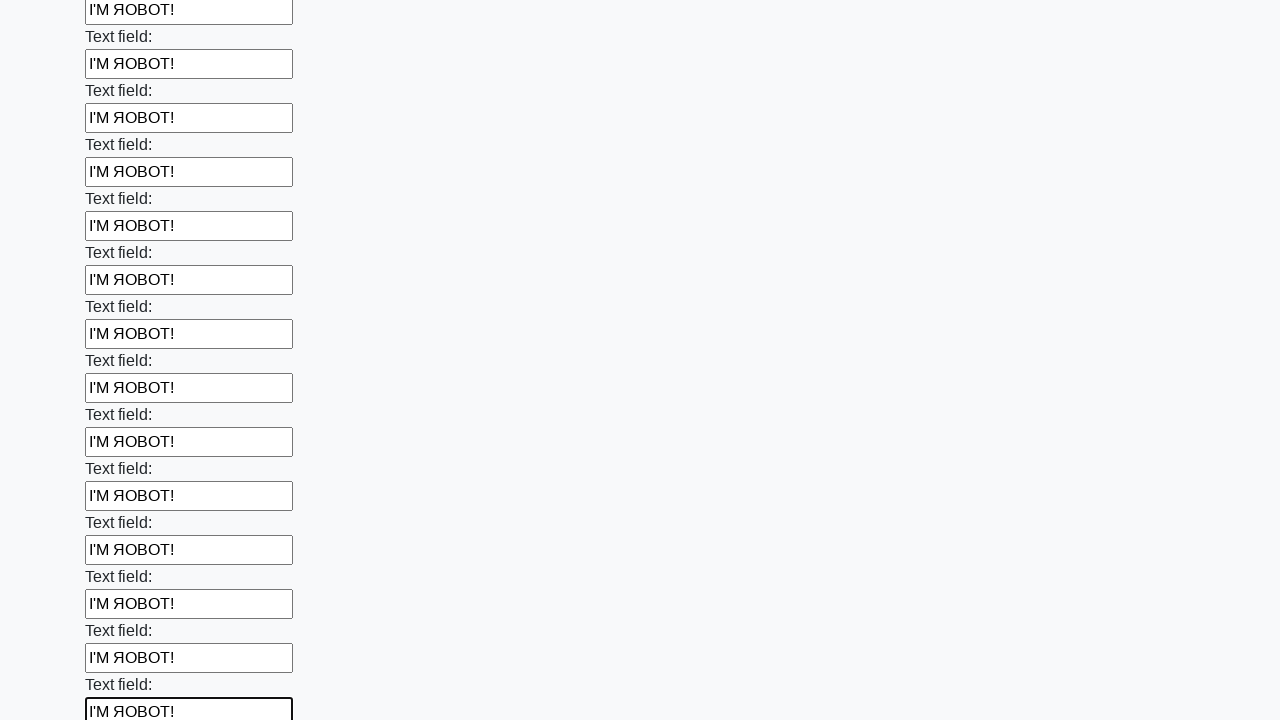

Filled a text input field with test data on [type=text] >> nth=47
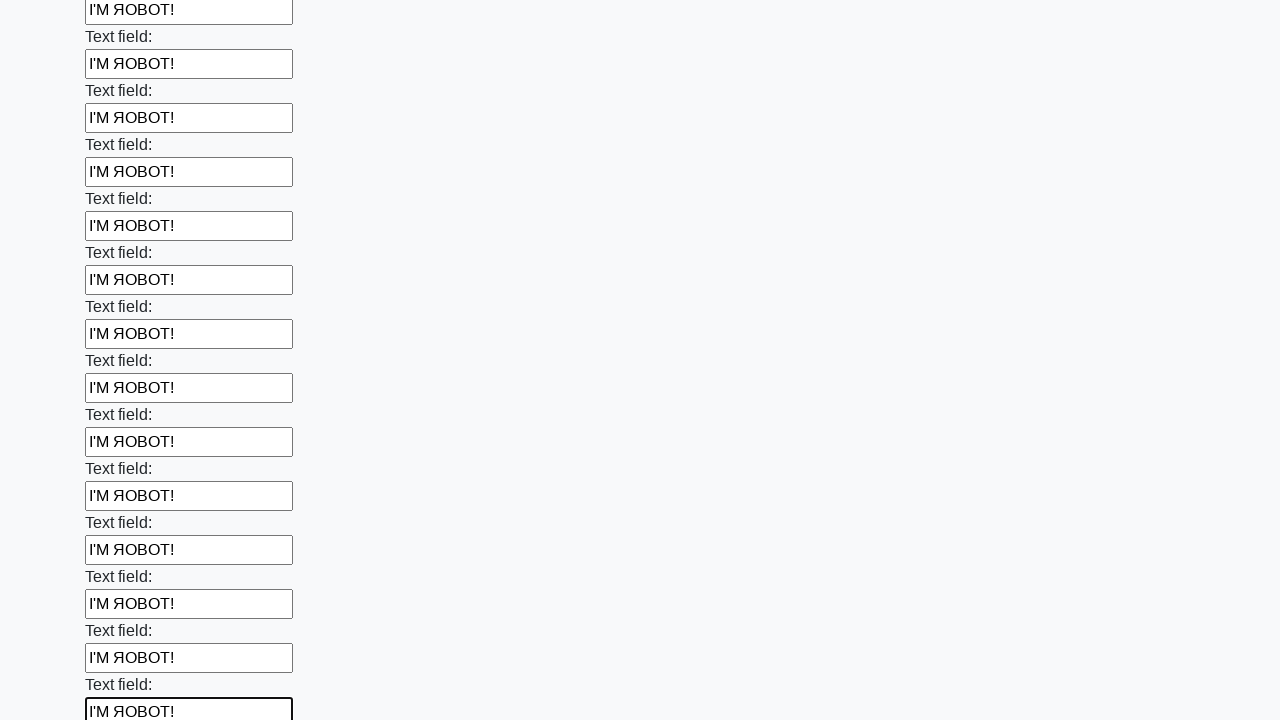

Filled a text input field with test data on [type=text] >> nth=48
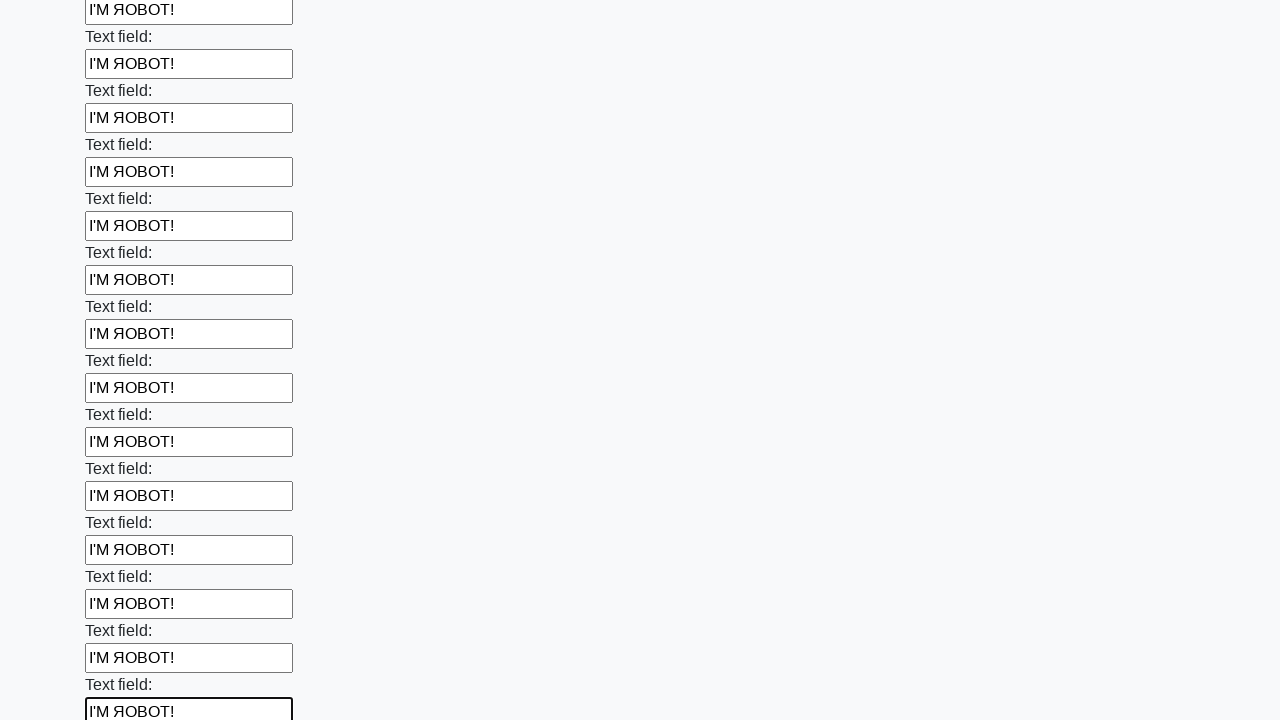

Filled a text input field with test data on [type=text] >> nth=49
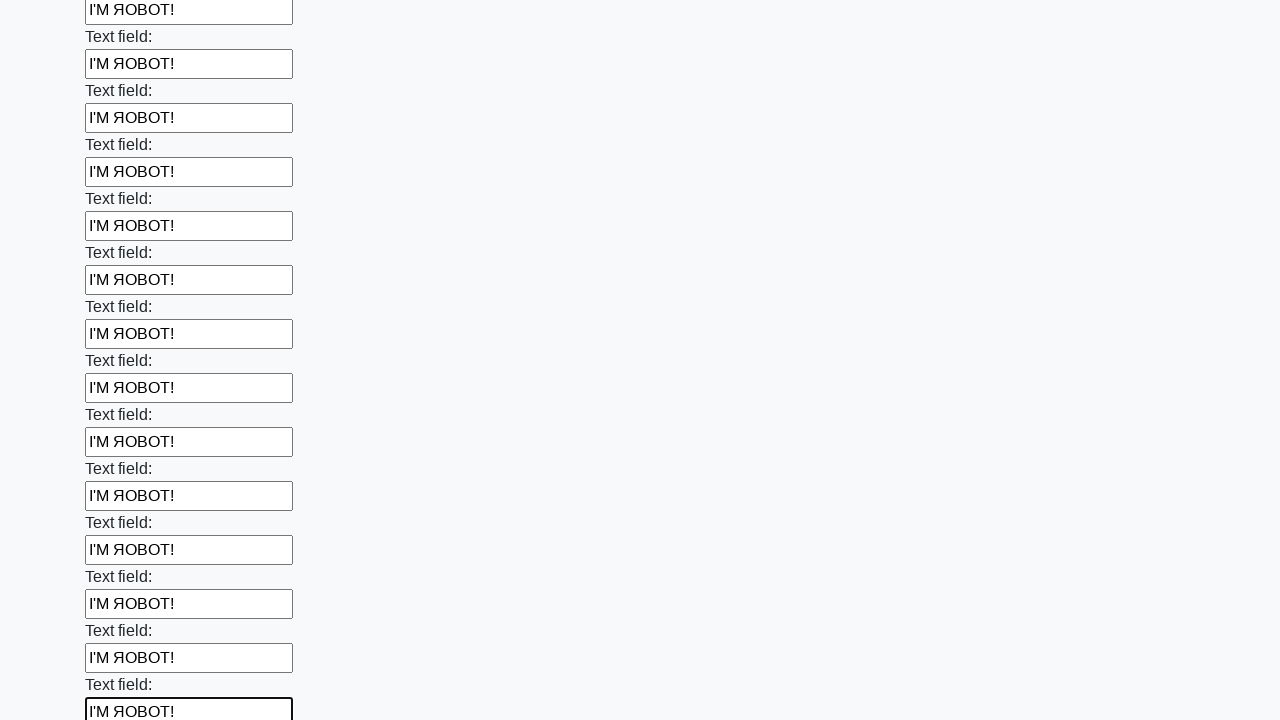

Filled a text input field with test data on [type=text] >> nth=50
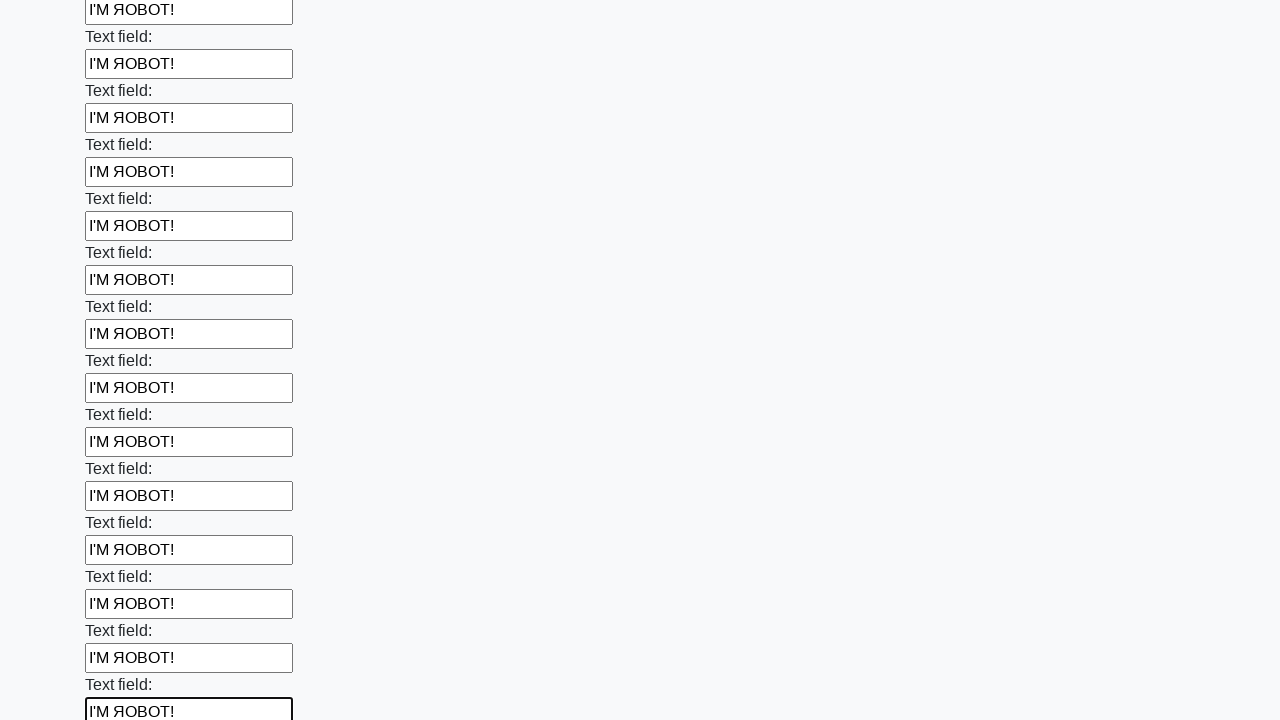

Filled a text input field with test data on [type=text] >> nth=51
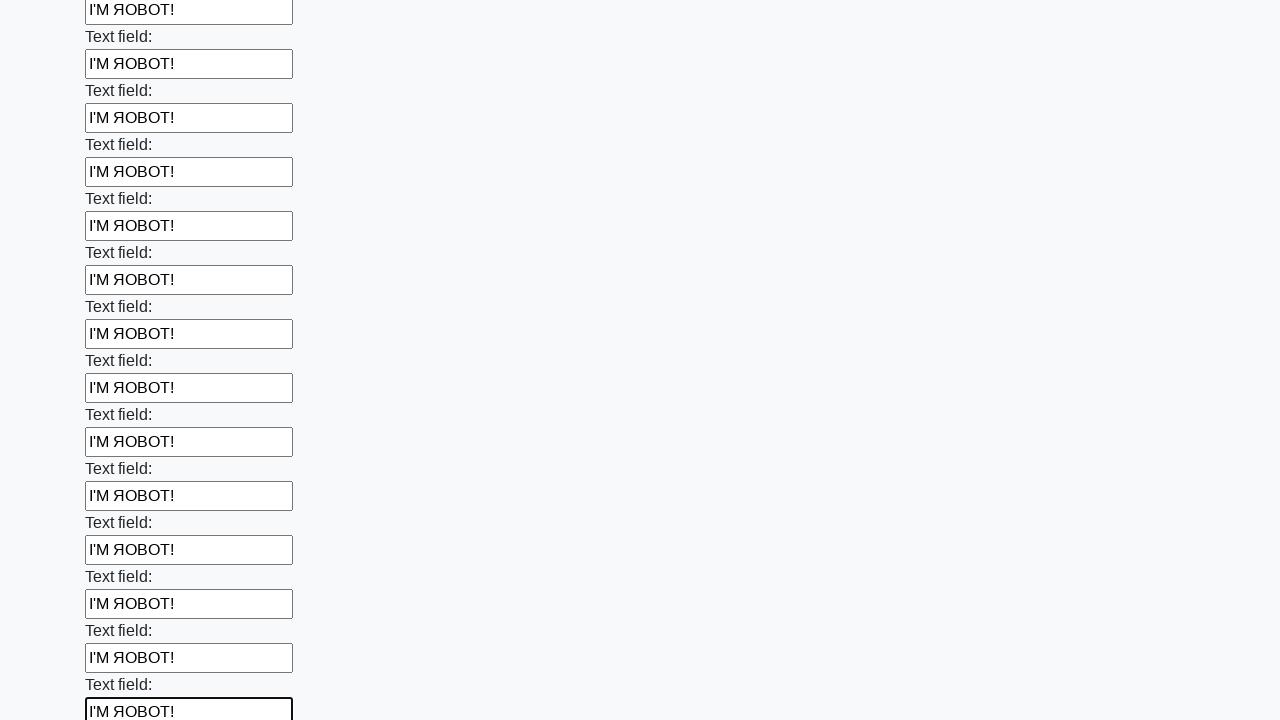

Filled a text input field with test data on [type=text] >> nth=52
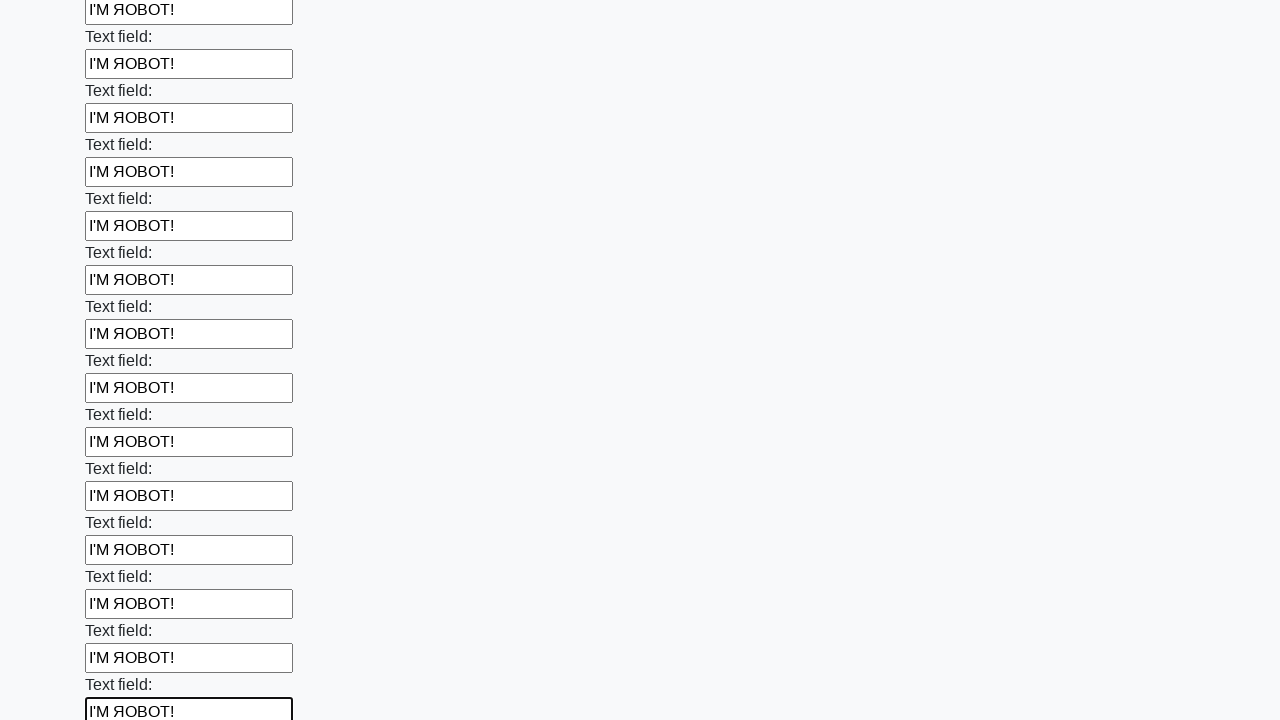

Filled a text input field with test data on [type=text] >> nth=53
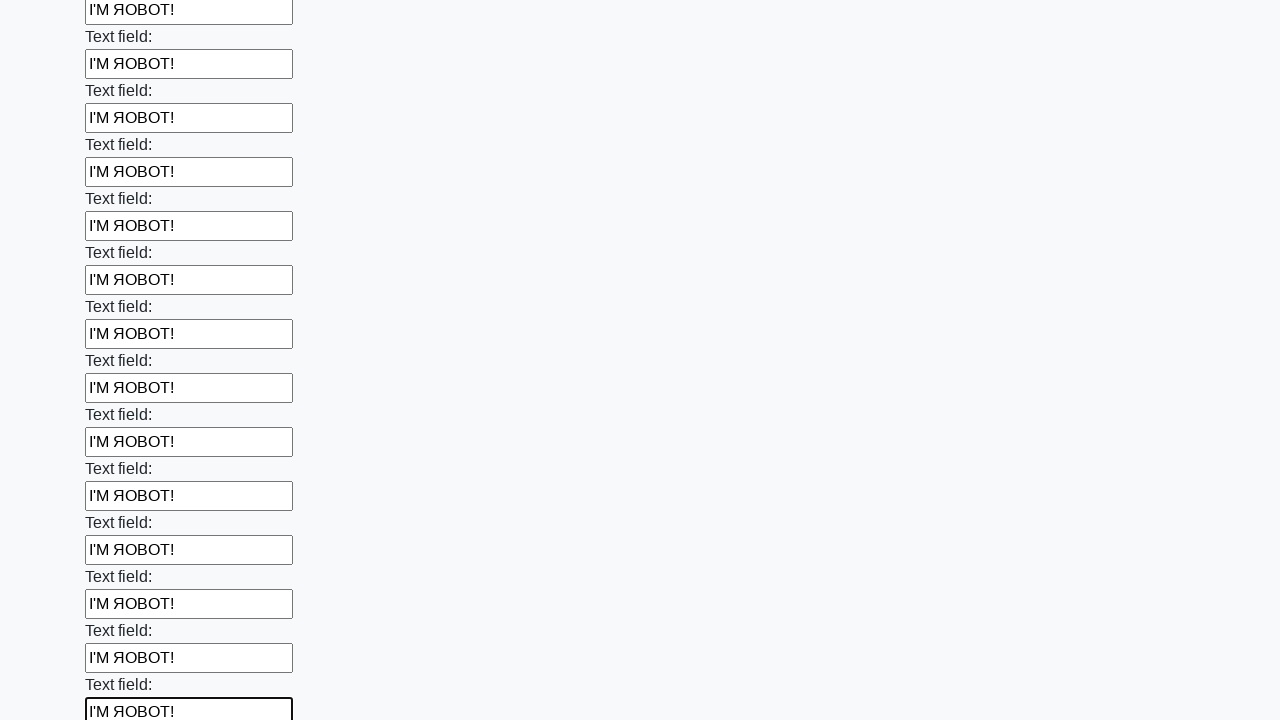

Filled a text input field with test data on [type=text] >> nth=54
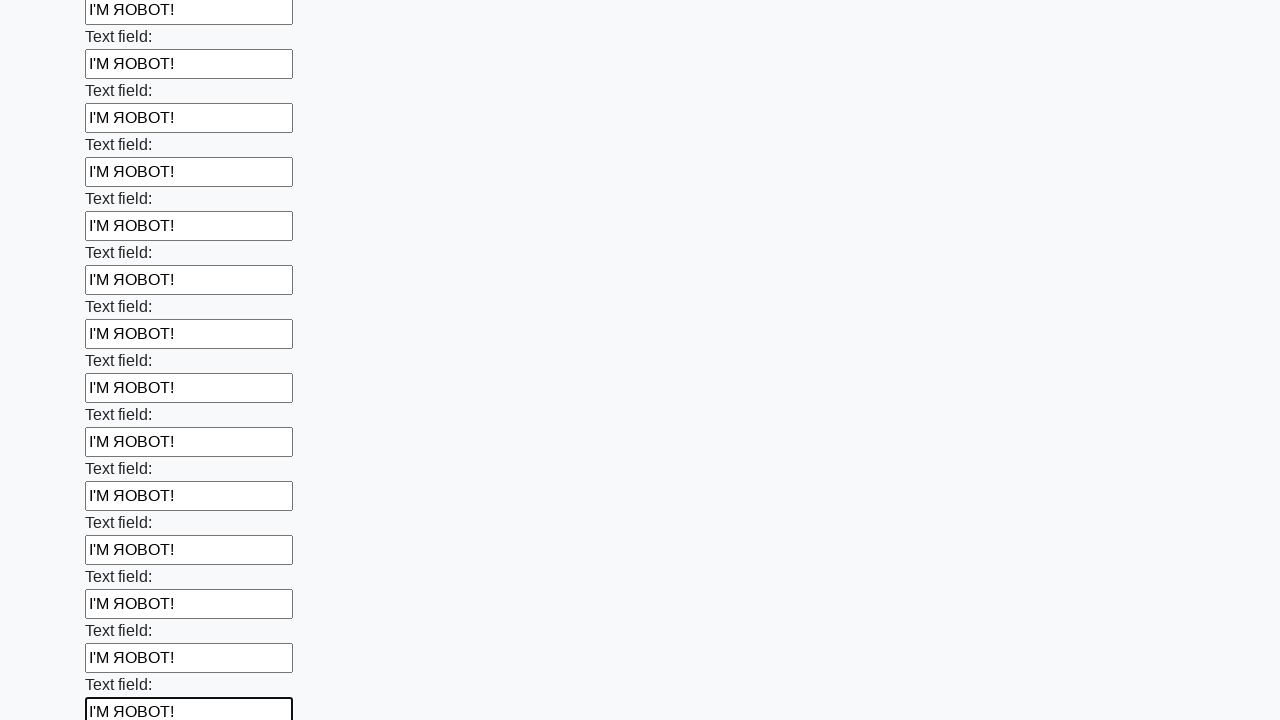

Filled a text input field with test data on [type=text] >> nth=55
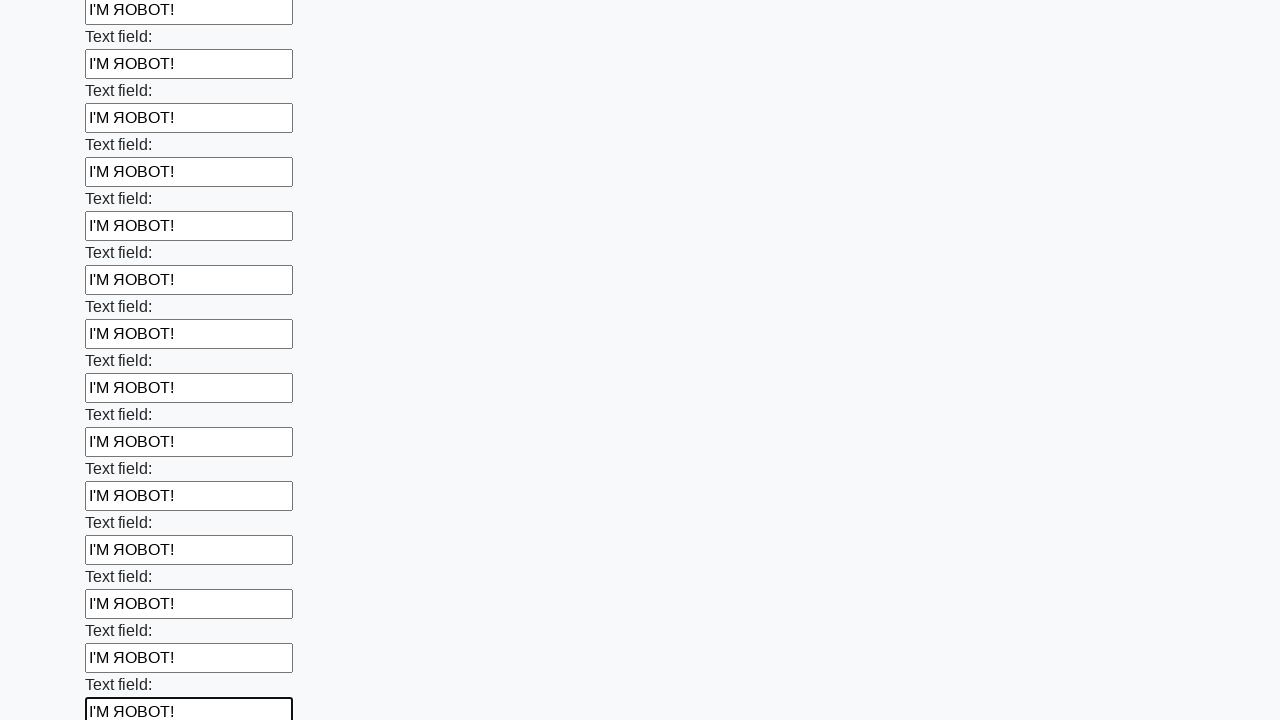

Filled a text input field with test data on [type=text] >> nth=56
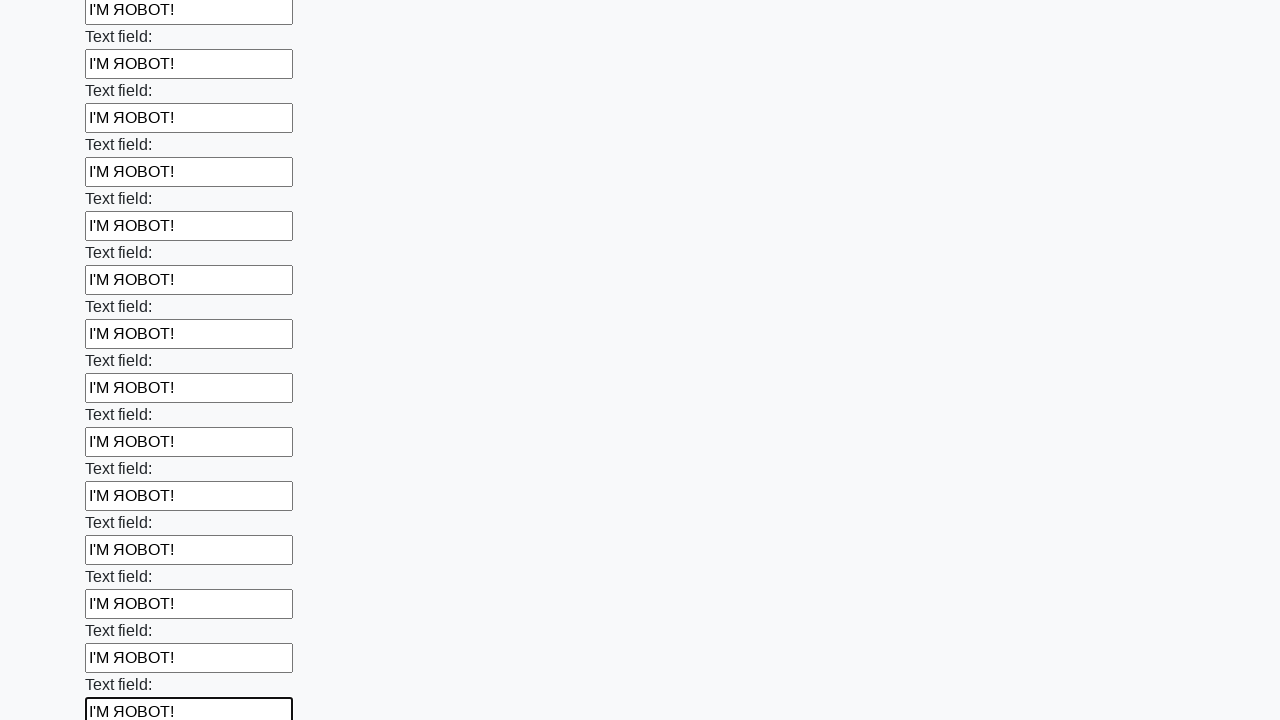

Filled a text input field with test data on [type=text] >> nth=57
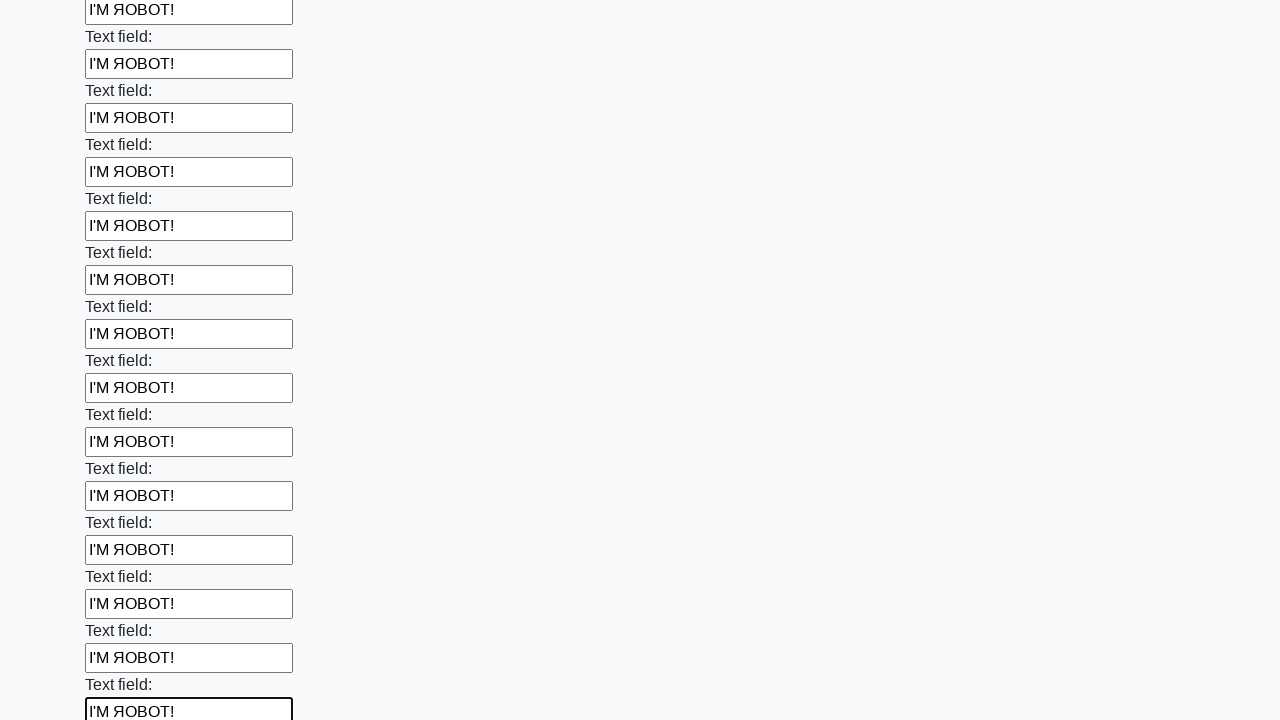

Filled a text input field with test data on [type=text] >> nth=58
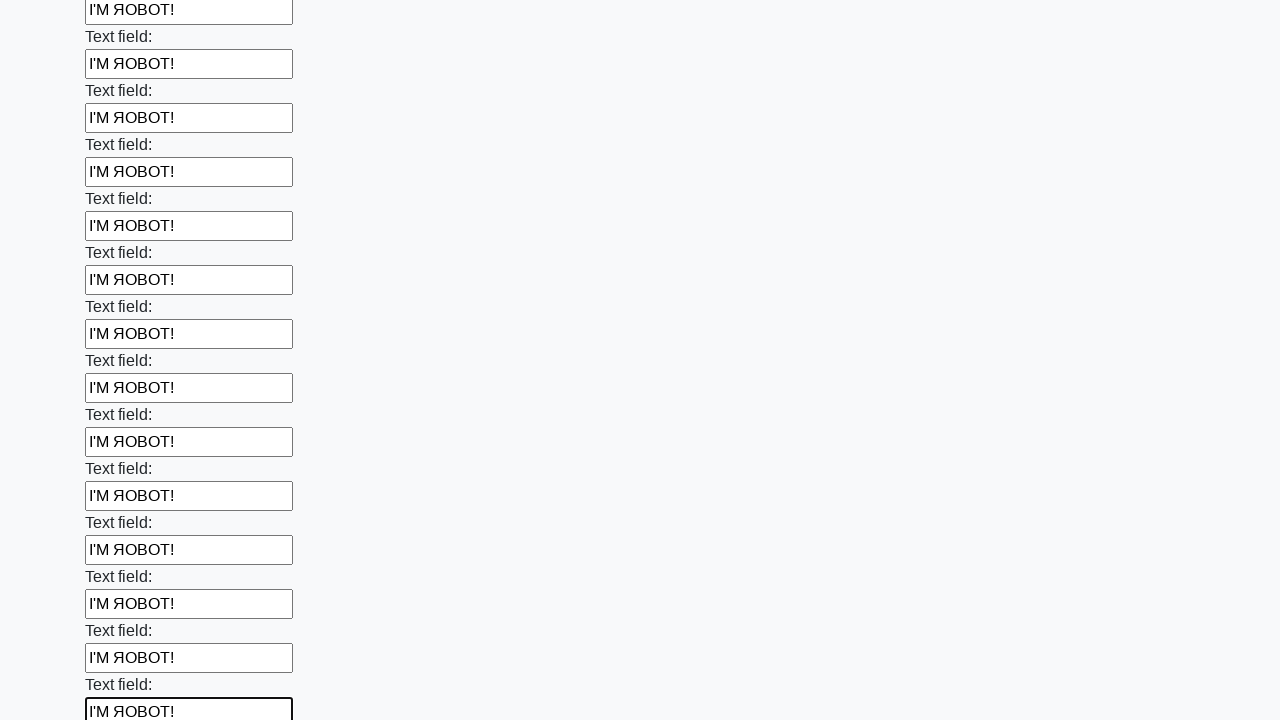

Filled a text input field with test data on [type=text] >> nth=59
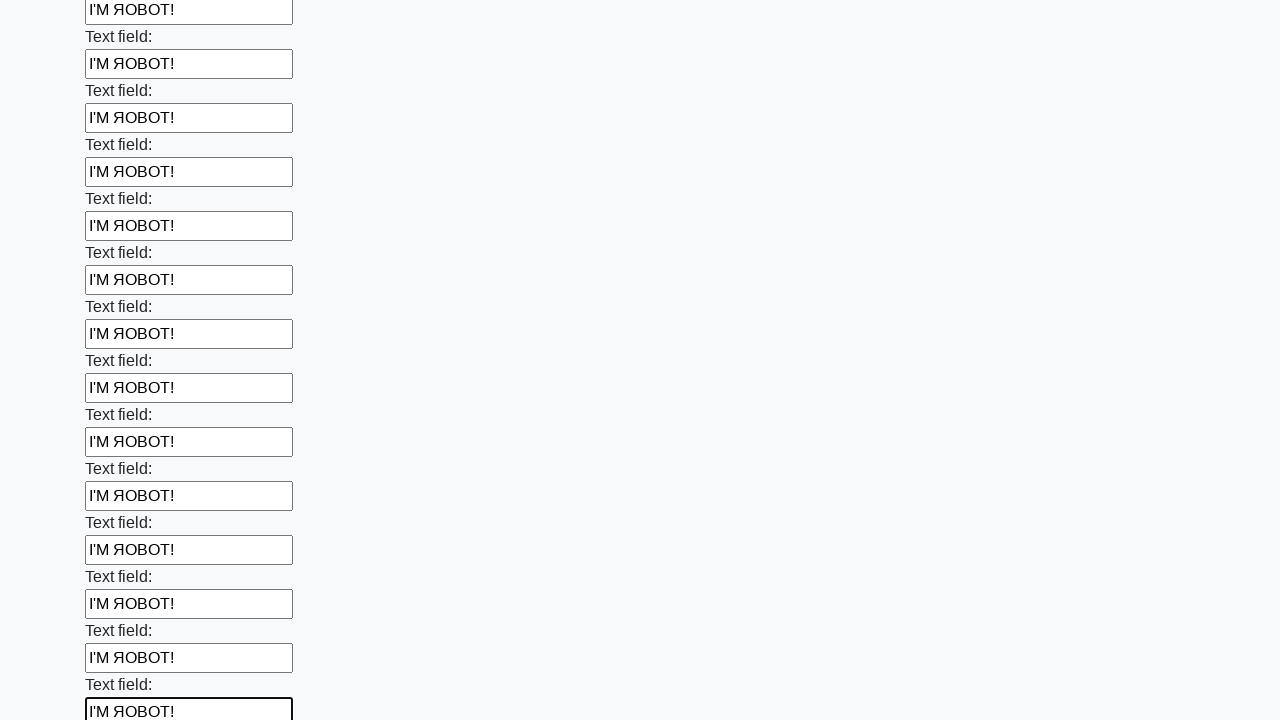

Filled a text input field with test data on [type=text] >> nth=60
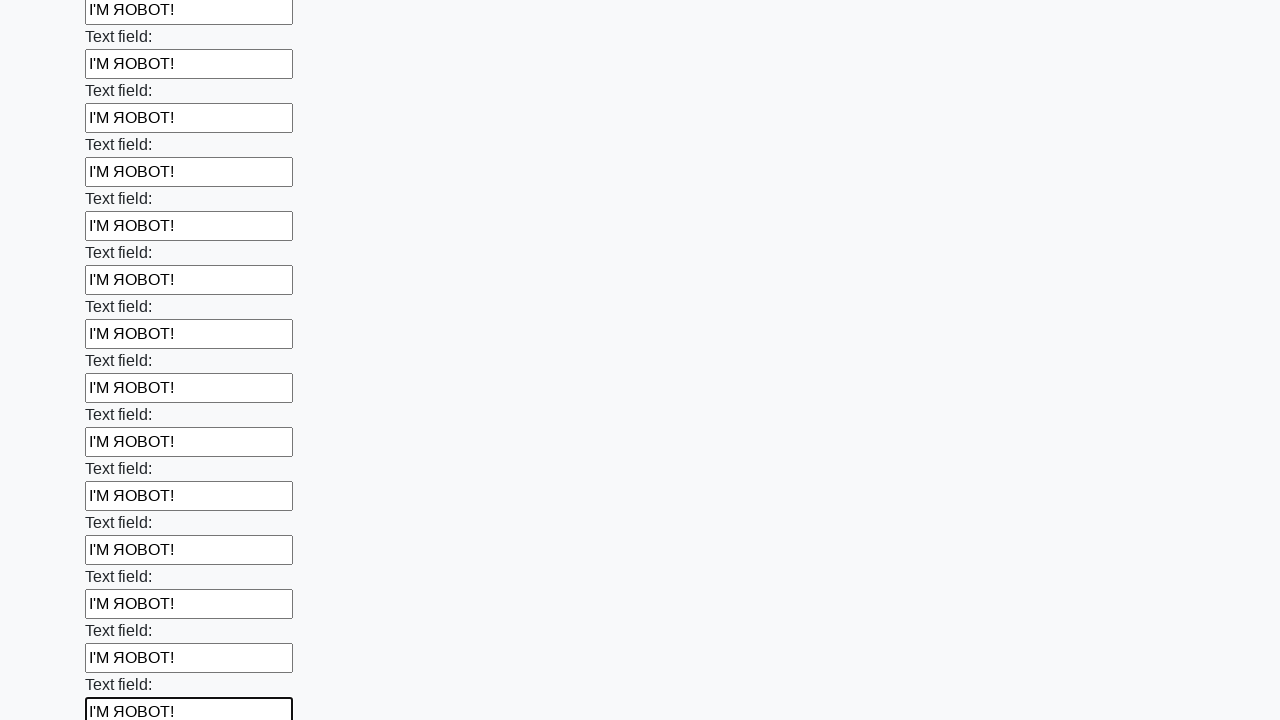

Filled a text input field with test data on [type=text] >> nth=61
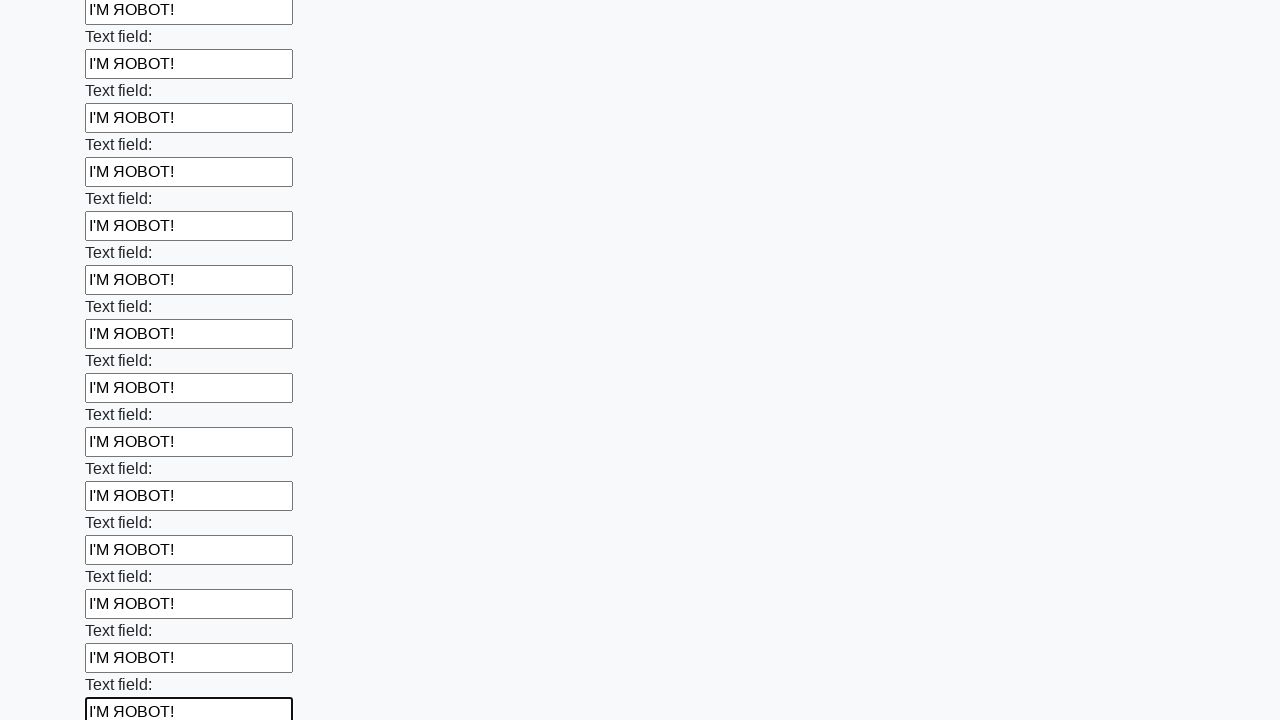

Filled a text input field with test data on [type=text] >> nth=62
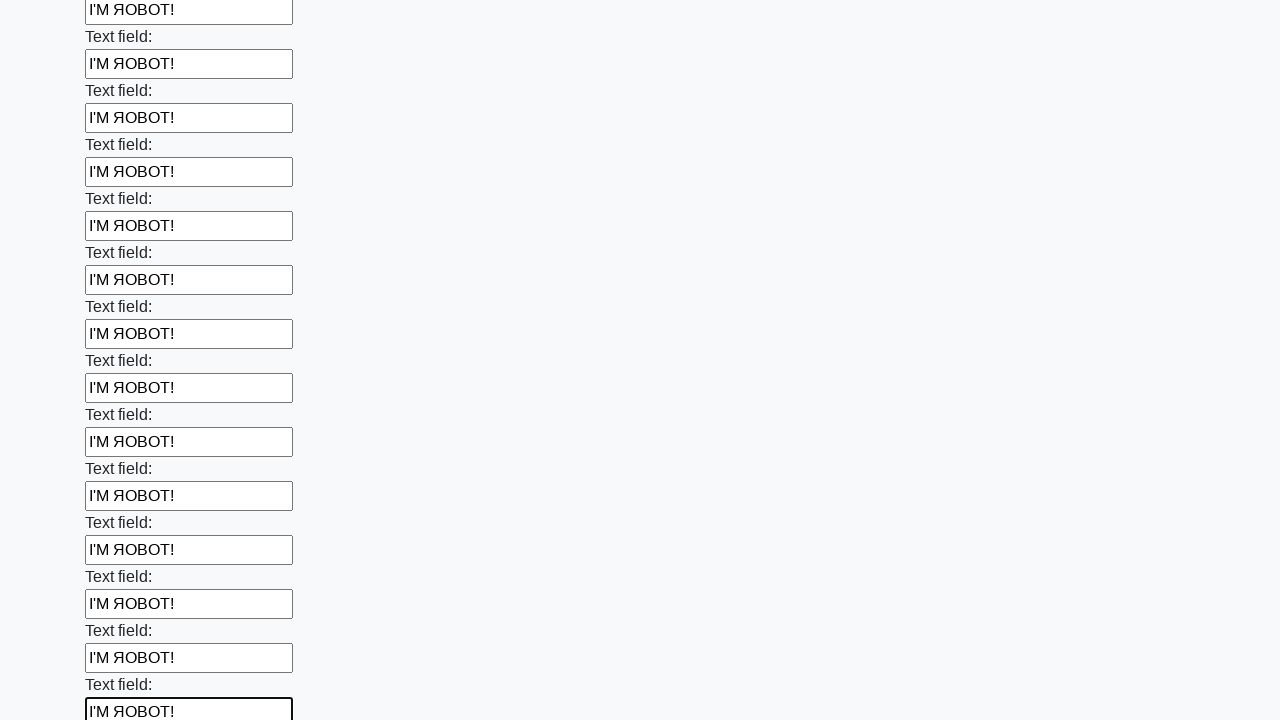

Filled a text input field with test data on [type=text] >> nth=63
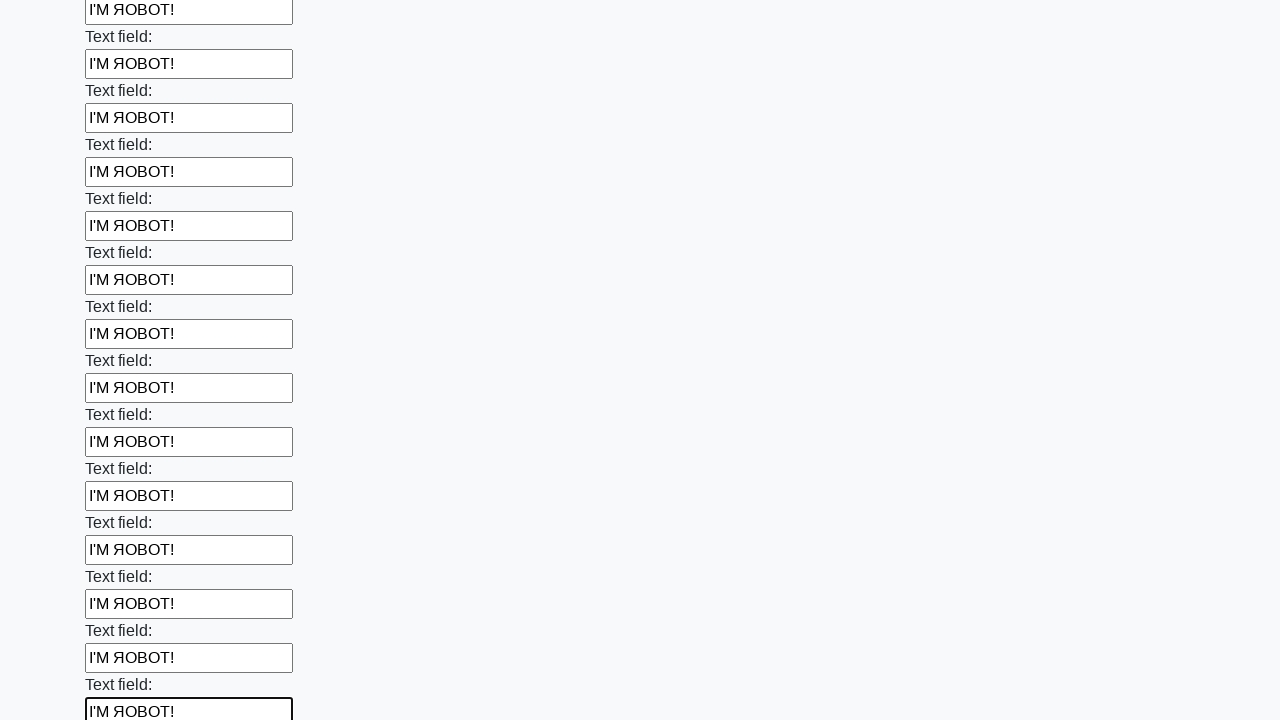

Filled a text input field with test data on [type=text] >> nth=64
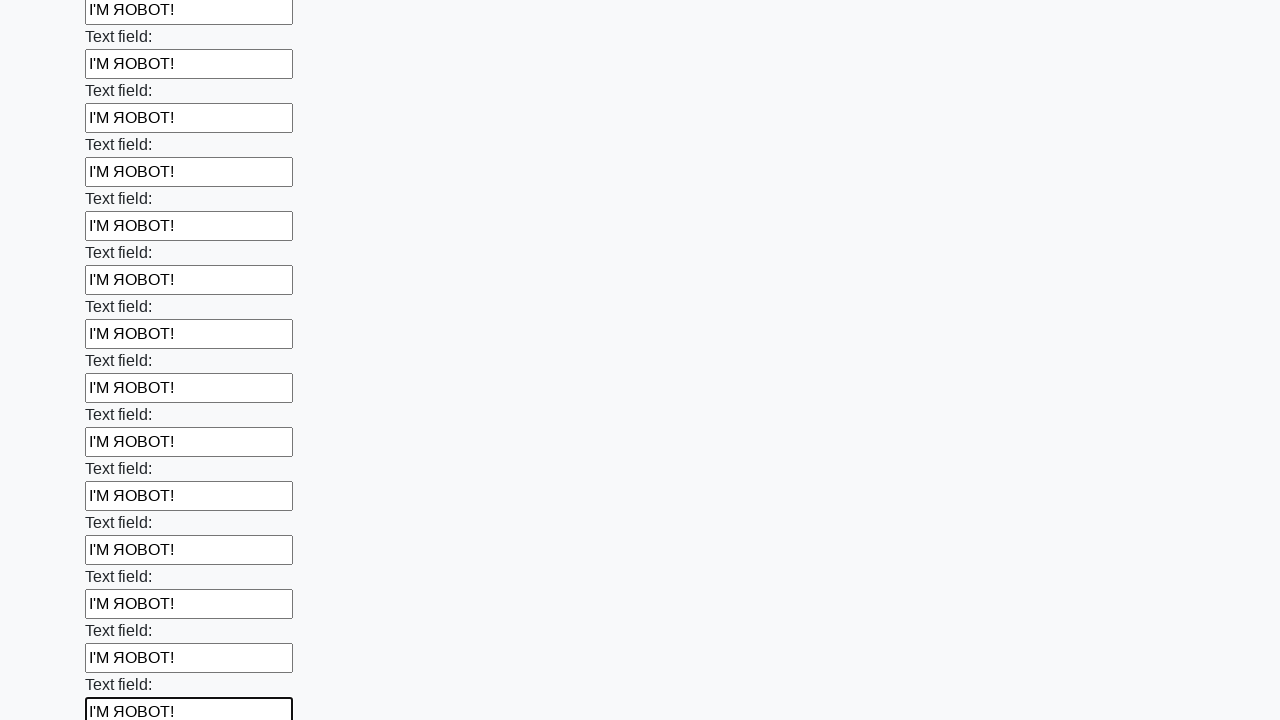

Filled a text input field with test data on [type=text] >> nth=65
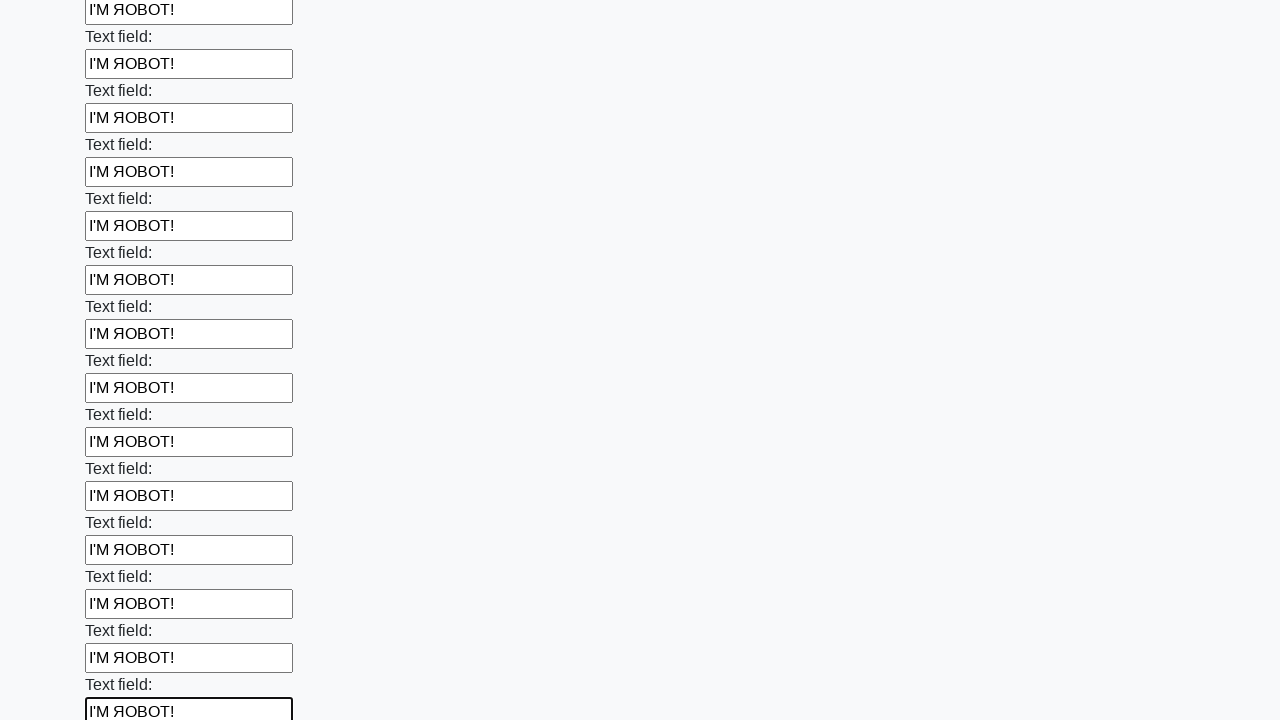

Filled a text input field with test data on [type=text] >> nth=66
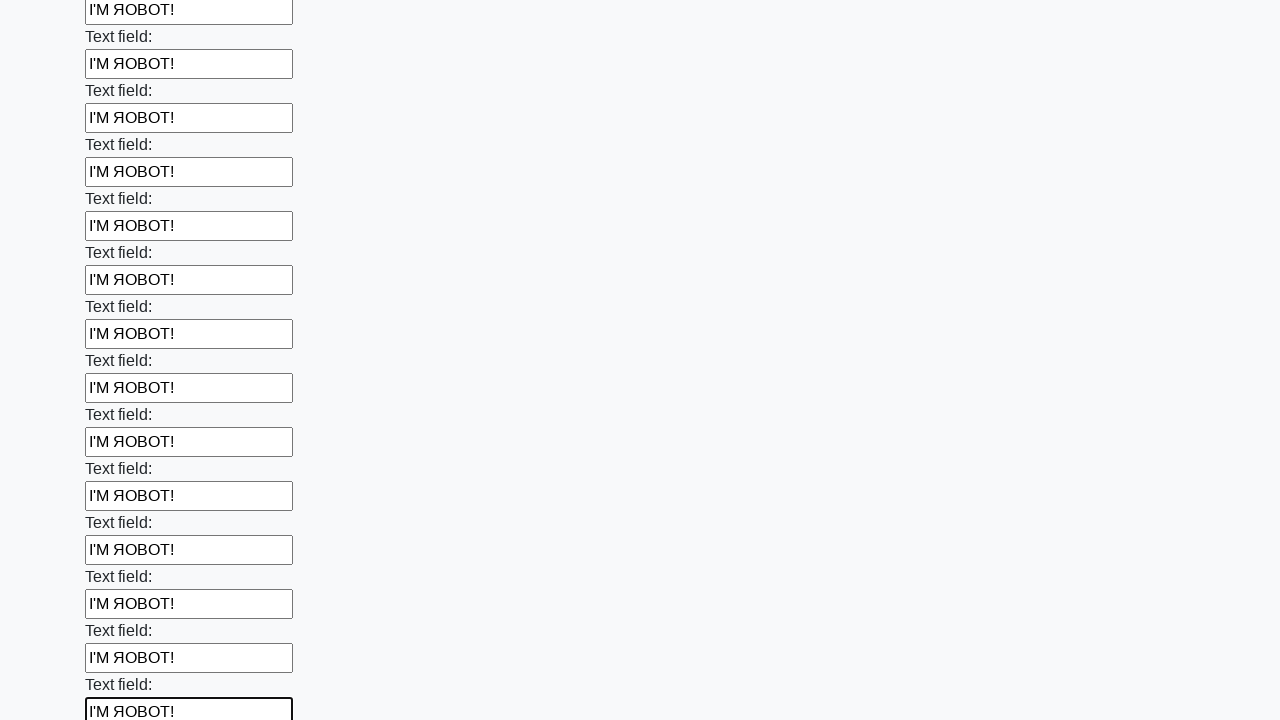

Filled a text input field with test data on [type=text] >> nth=67
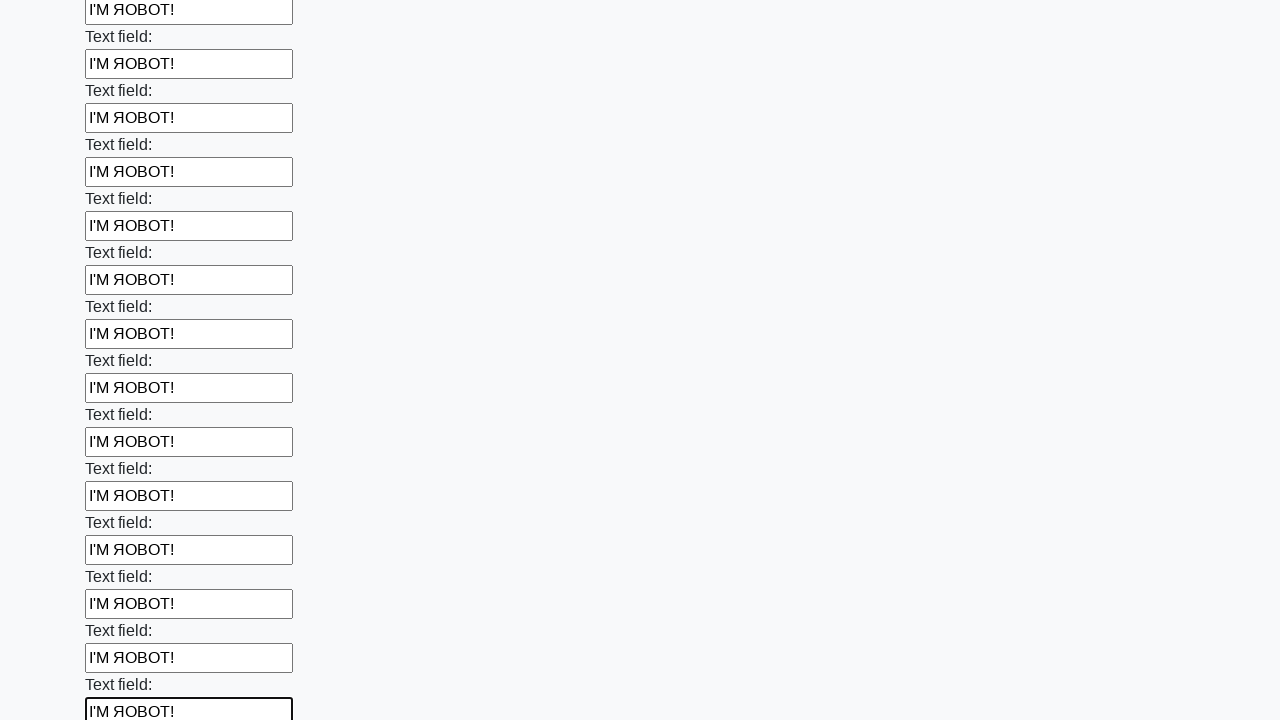

Filled a text input field with test data on [type=text] >> nth=68
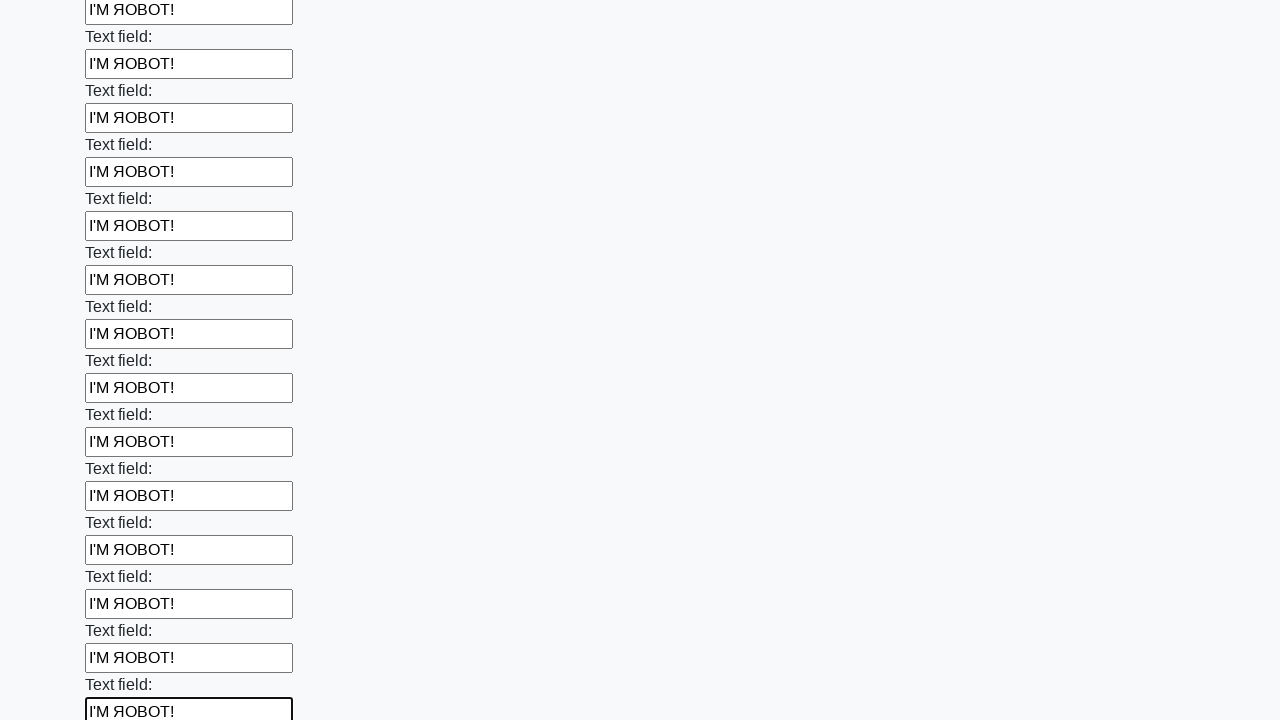

Filled a text input field with test data on [type=text] >> nth=69
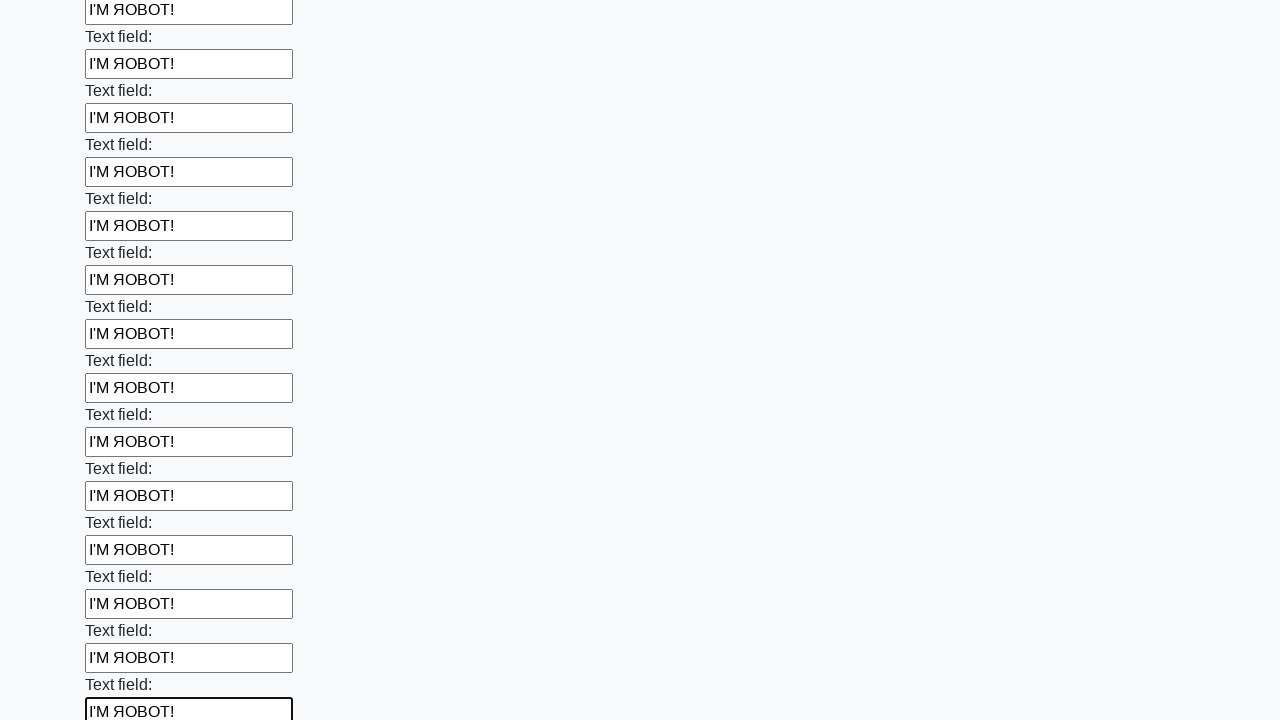

Filled a text input field with test data on [type=text] >> nth=70
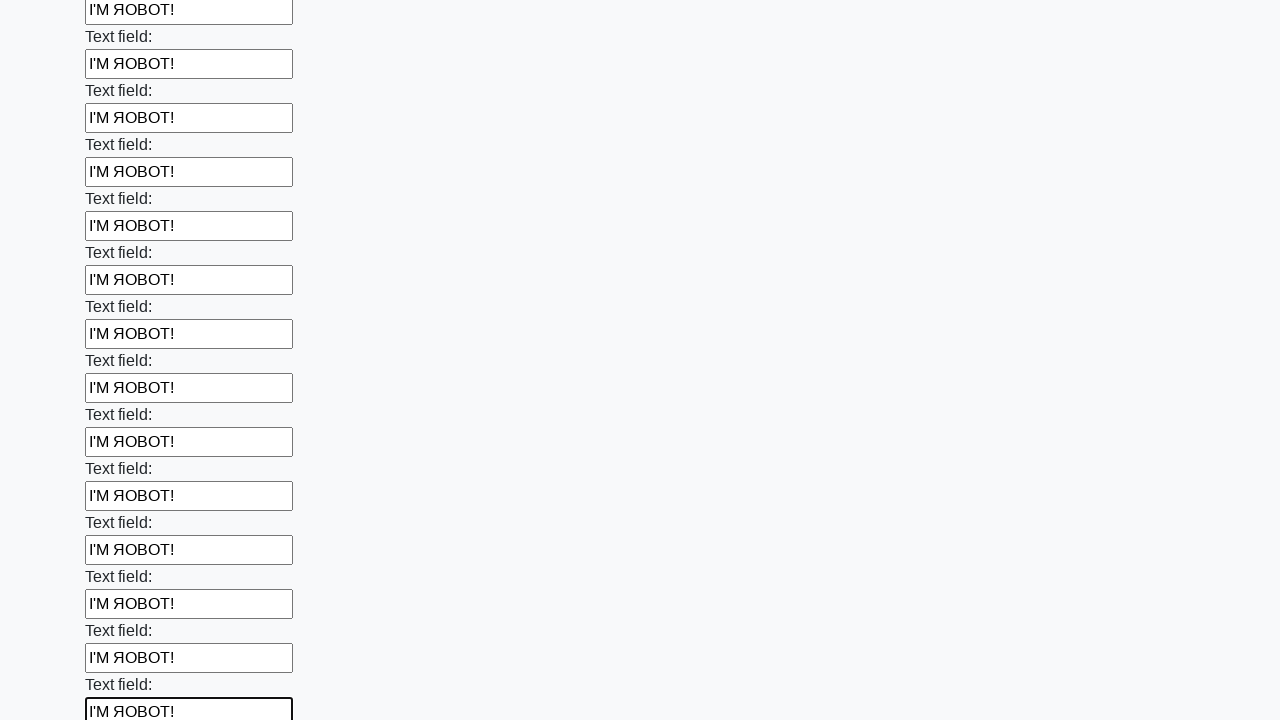

Filled a text input field with test data on [type=text] >> nth=71
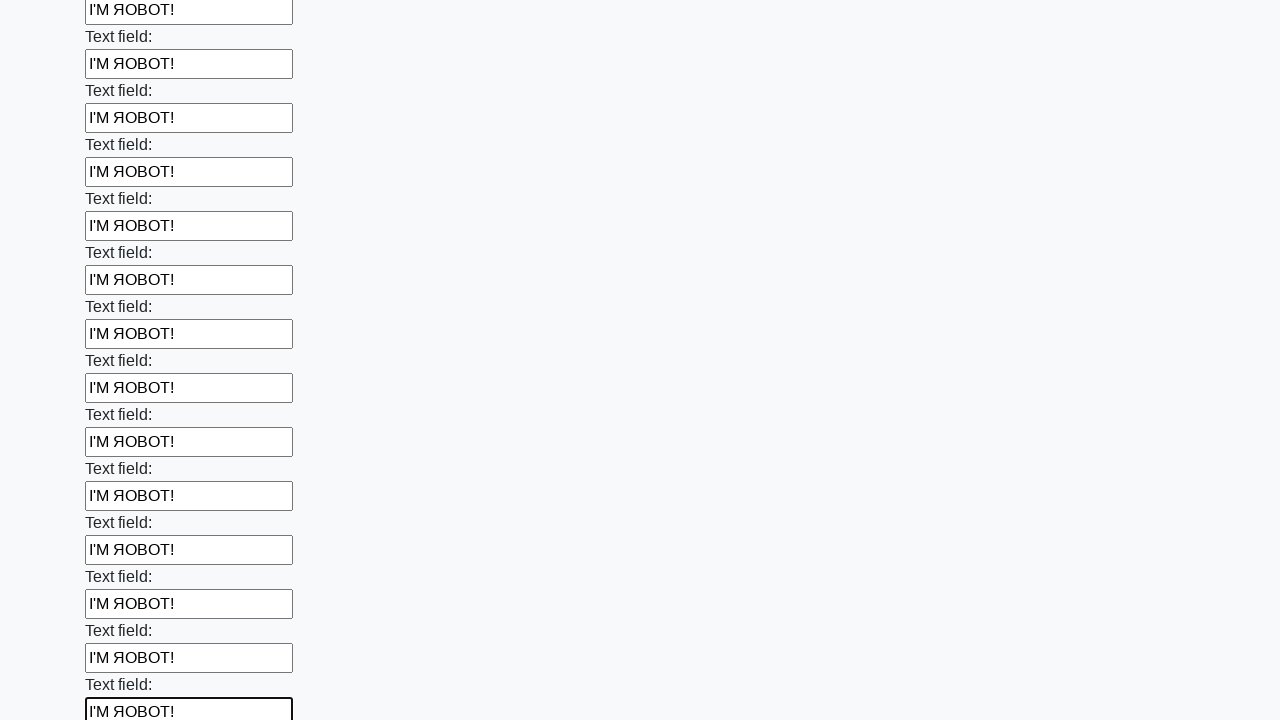

Filled a text input field with test data on [type=text] >> nth=72
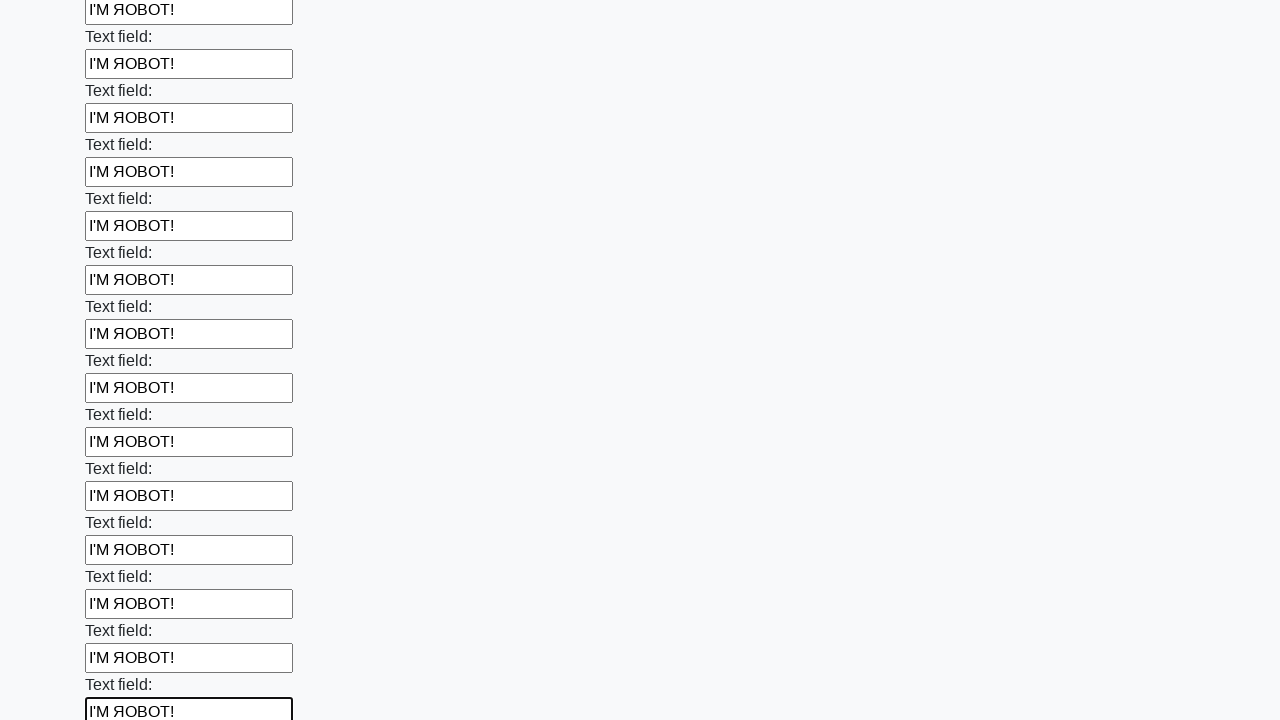

Filled a text input field with test data on [type=text] >> nth=73
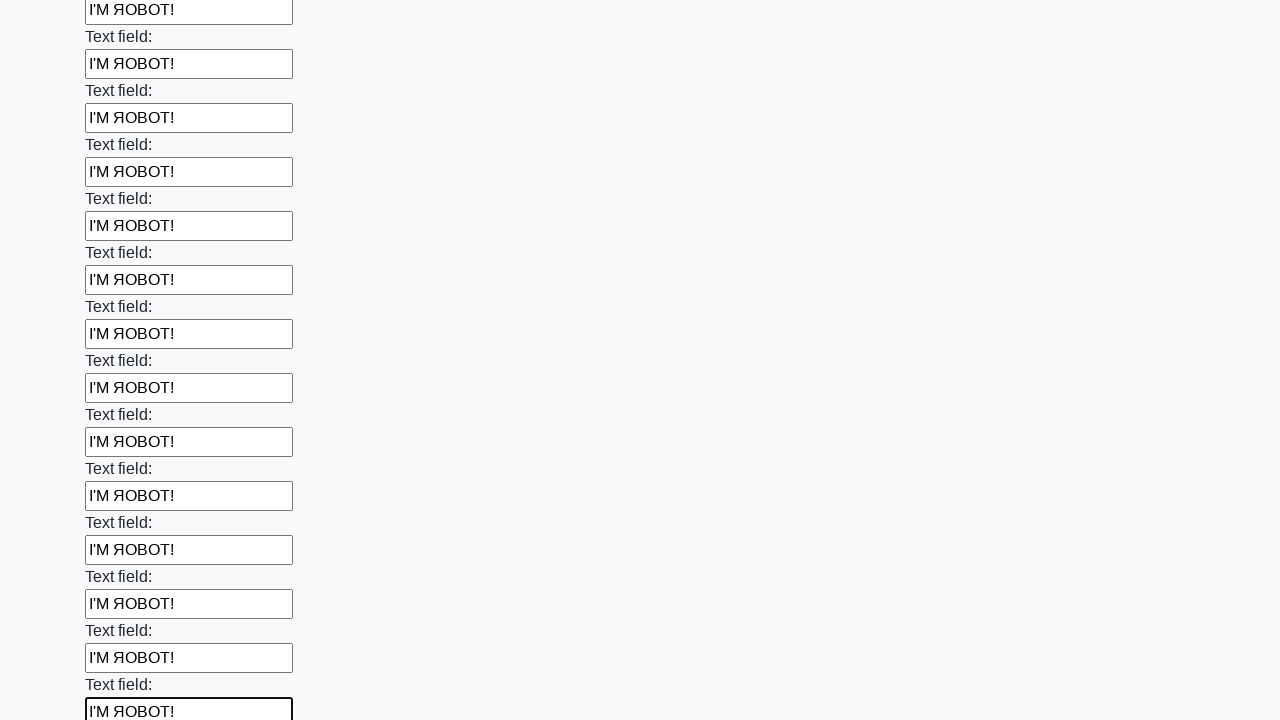

Filled a text input field with test data on [type=text] >> nth=74
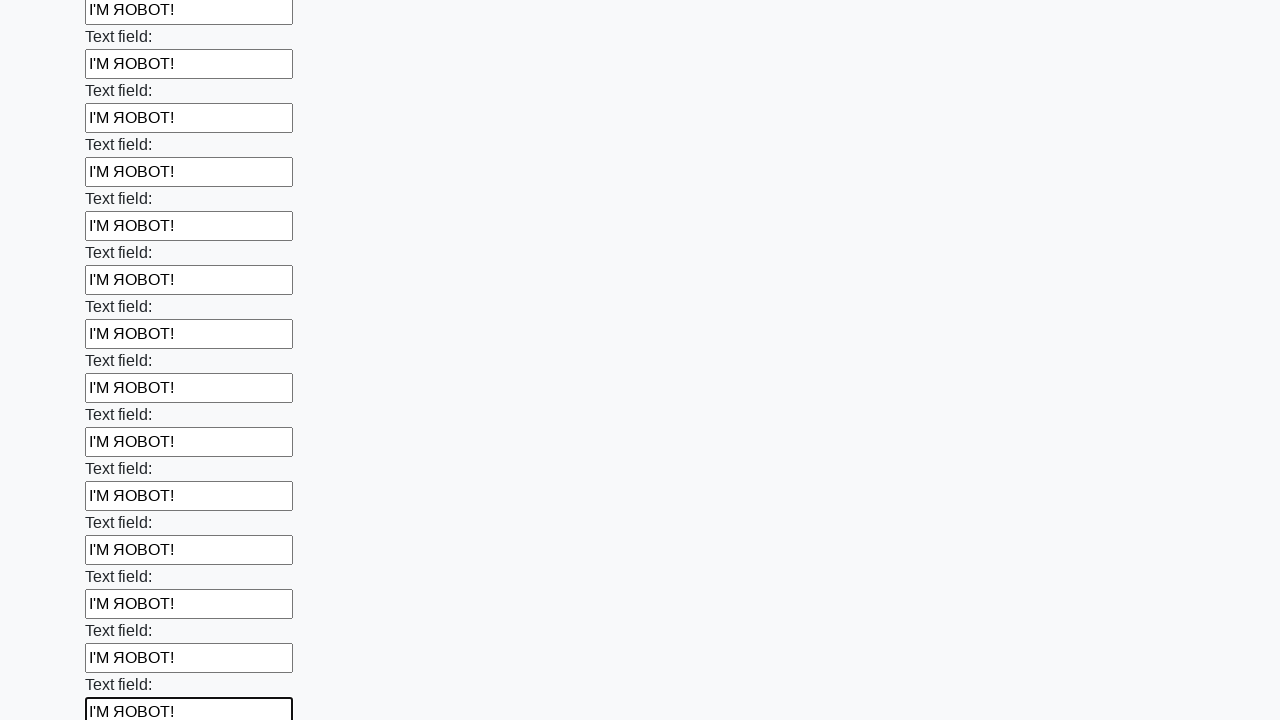

Filled a text input field with test data on [type=text] >> nth=75
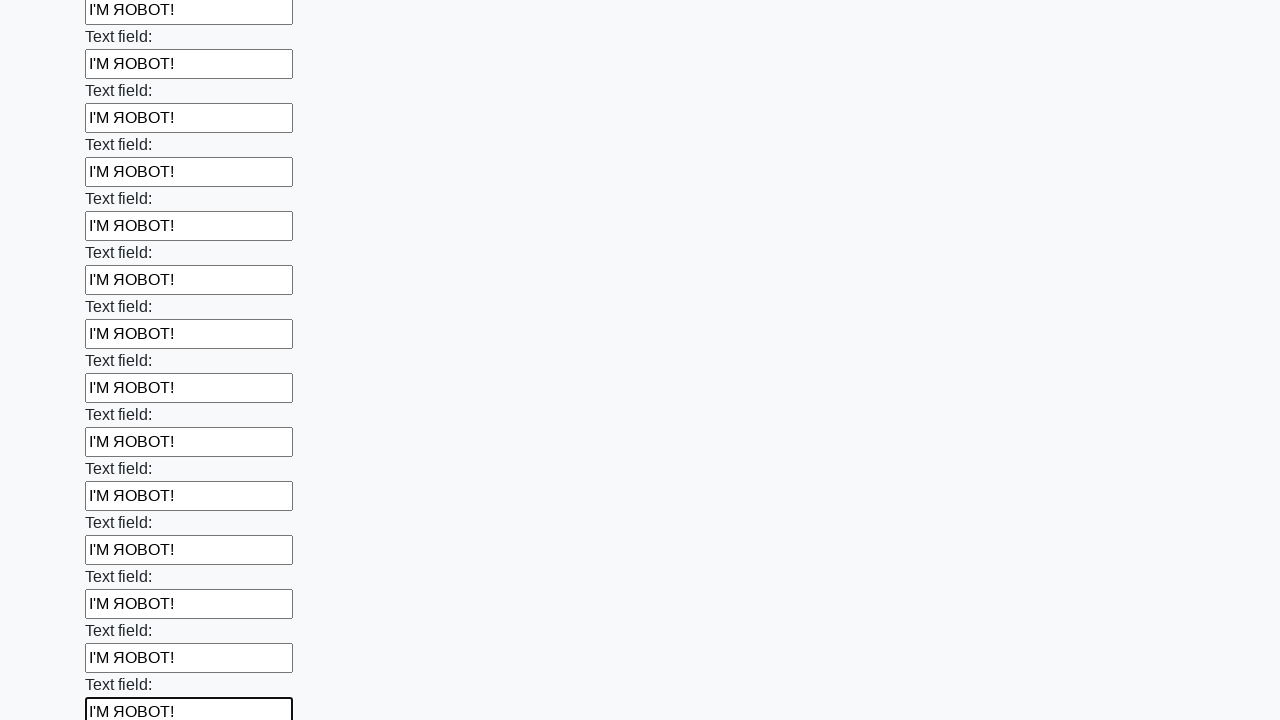

Filled a text input field with test data on [type=text] >> nth=76
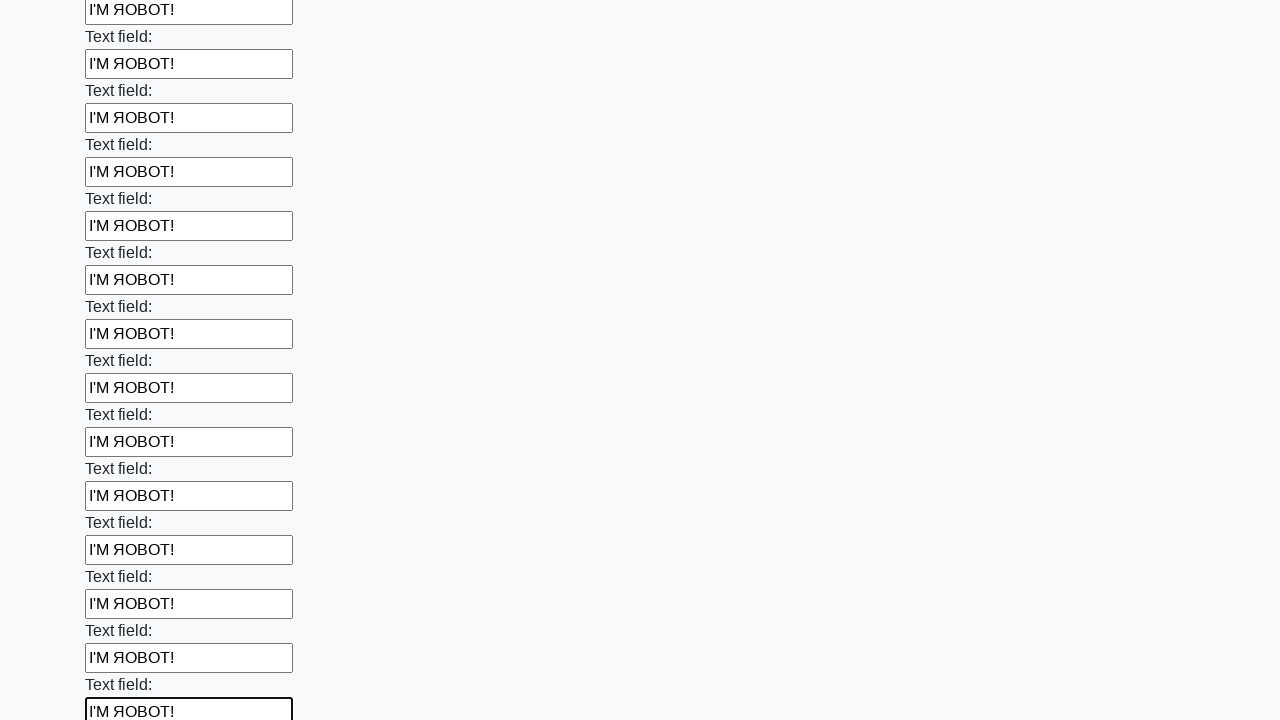

Filled a text input field with test data on [type=text] >> nth=77
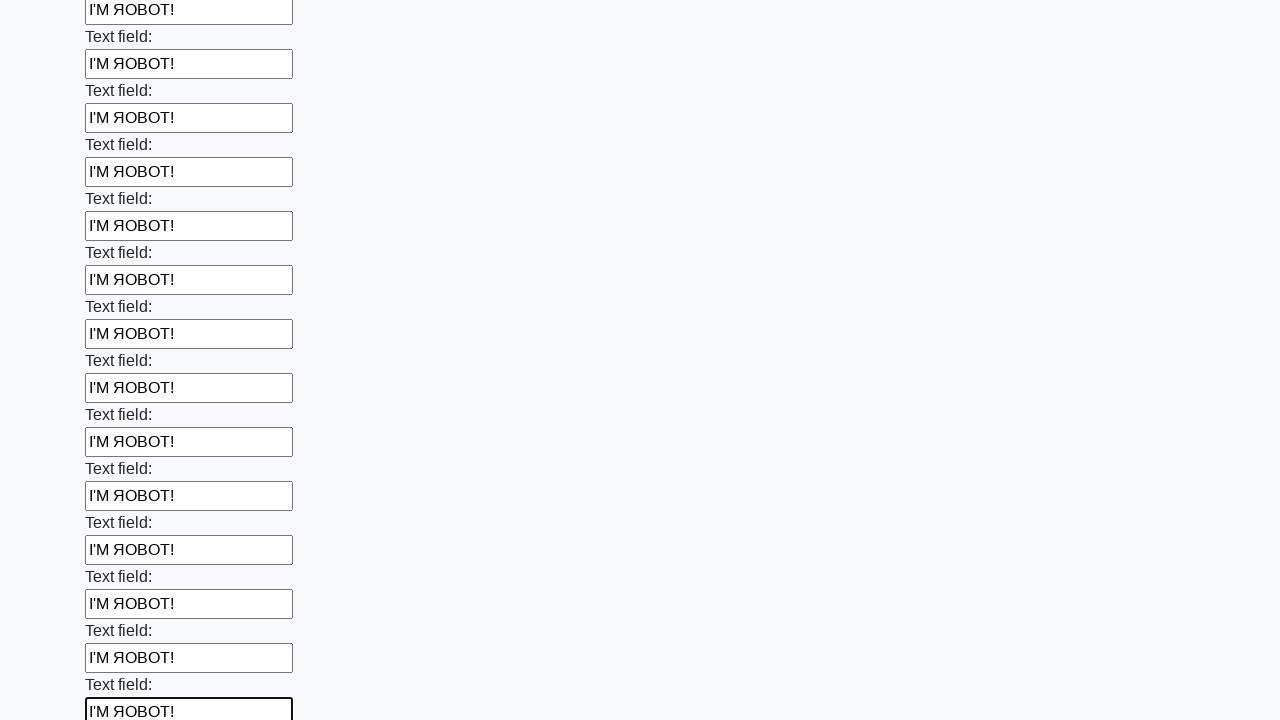

Filled a text input field with test data on [type=text] >> nth=78
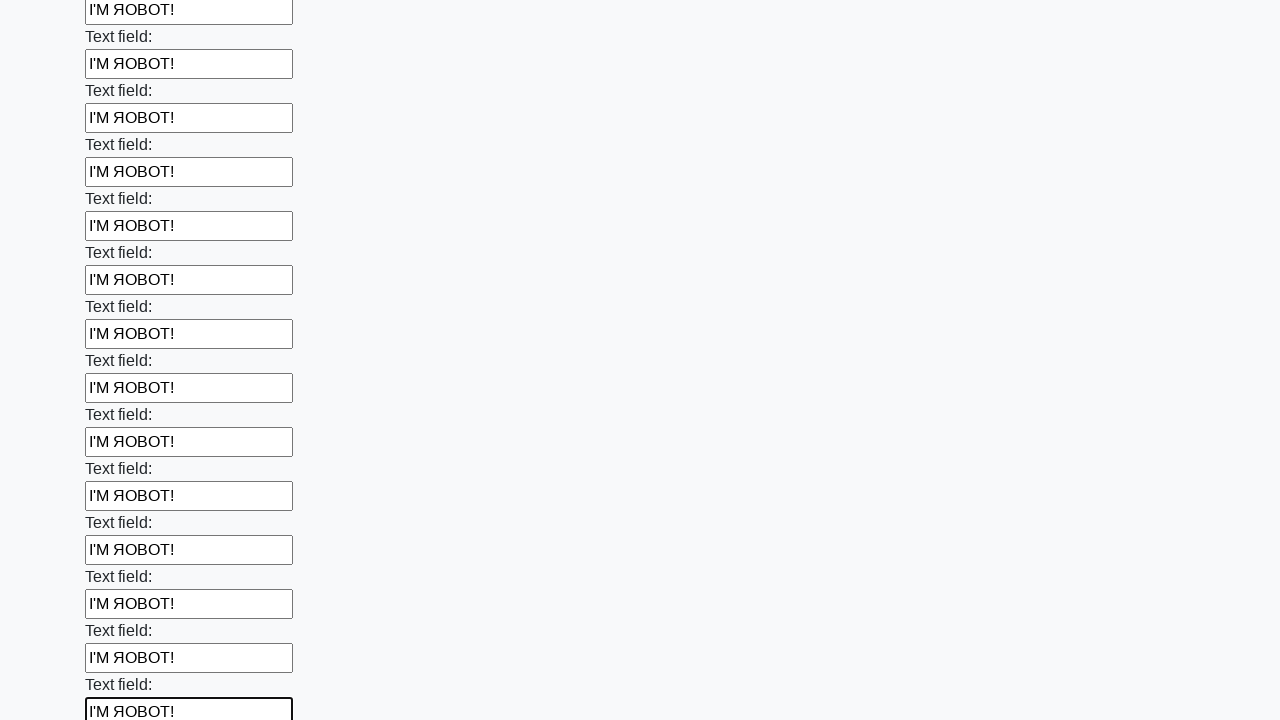

Filled a text input field with test data on [type=text] >> nth=79
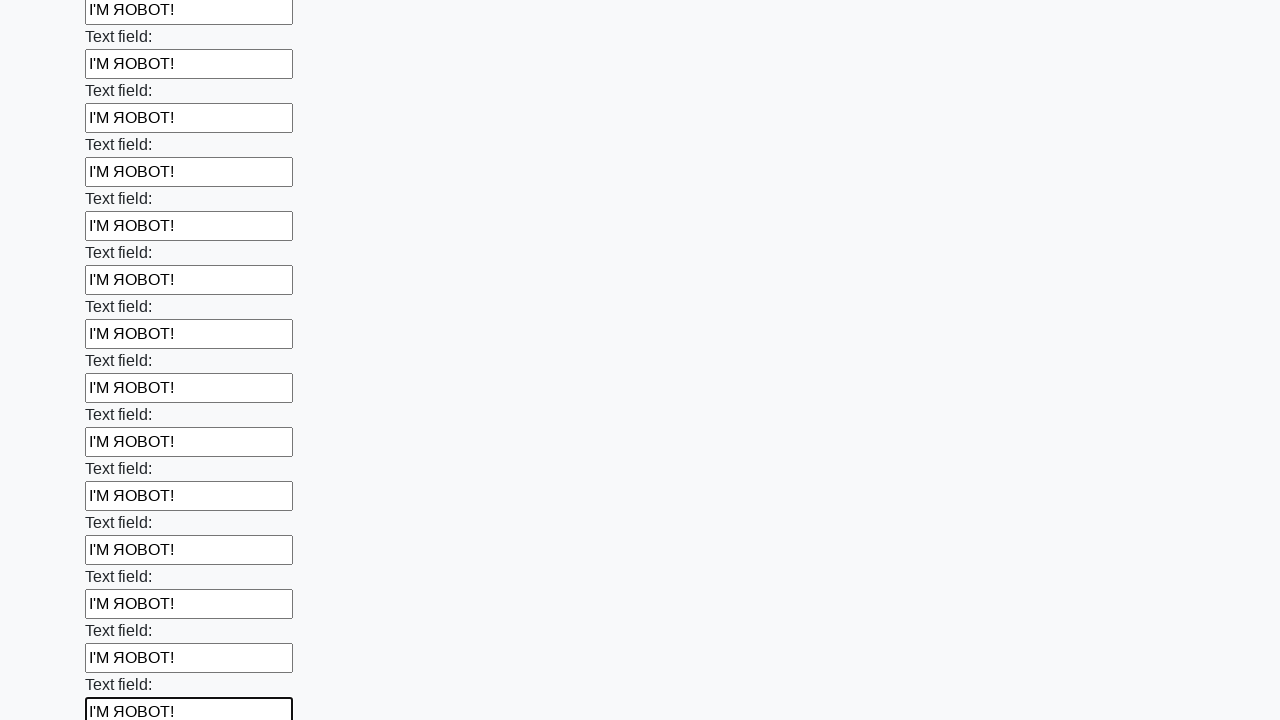

Filled a text input field with test data on [type=text] >> nth=80
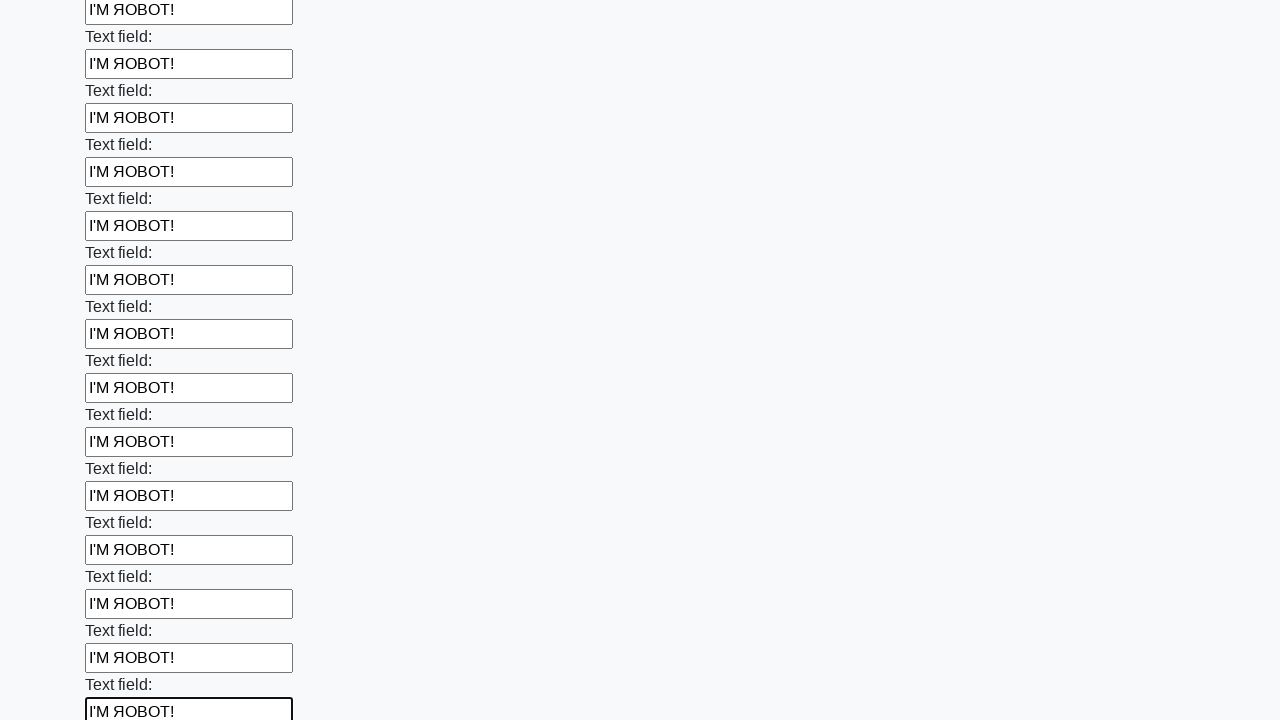

Filled a text input field with test data on [type=text] >> nth=81
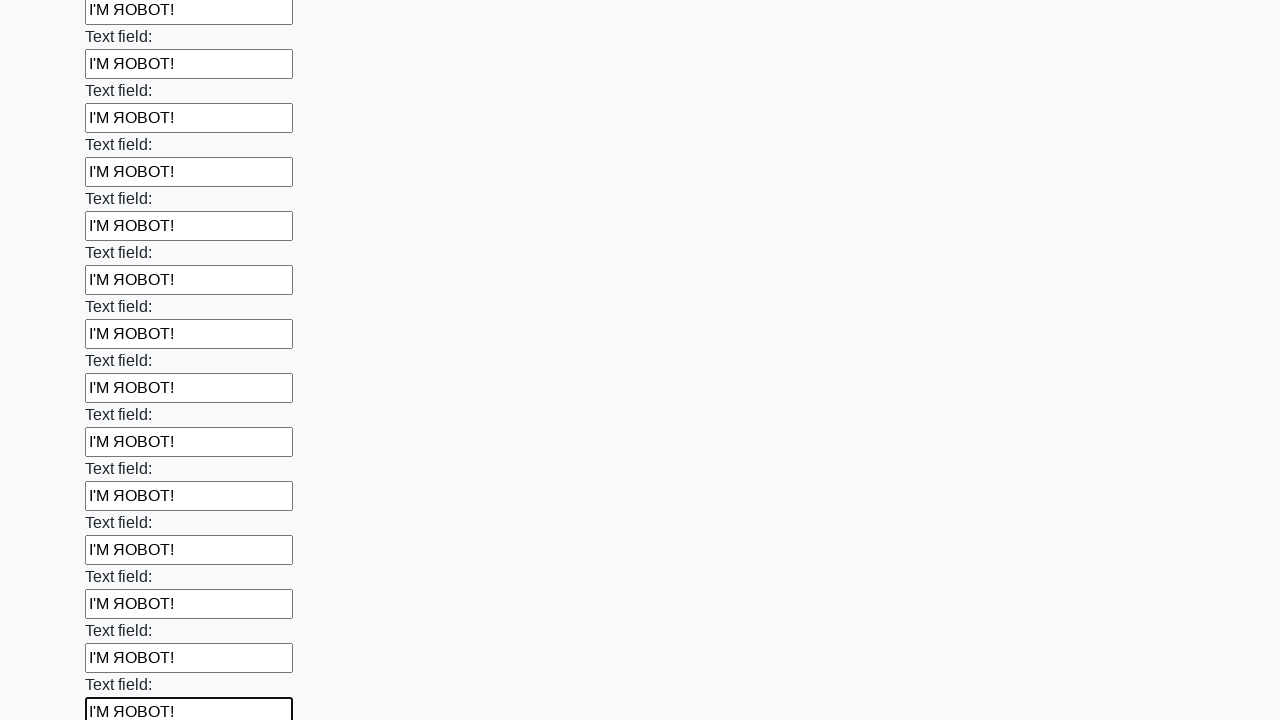

Filled a text input field with test data on [type=text] >> nth=82
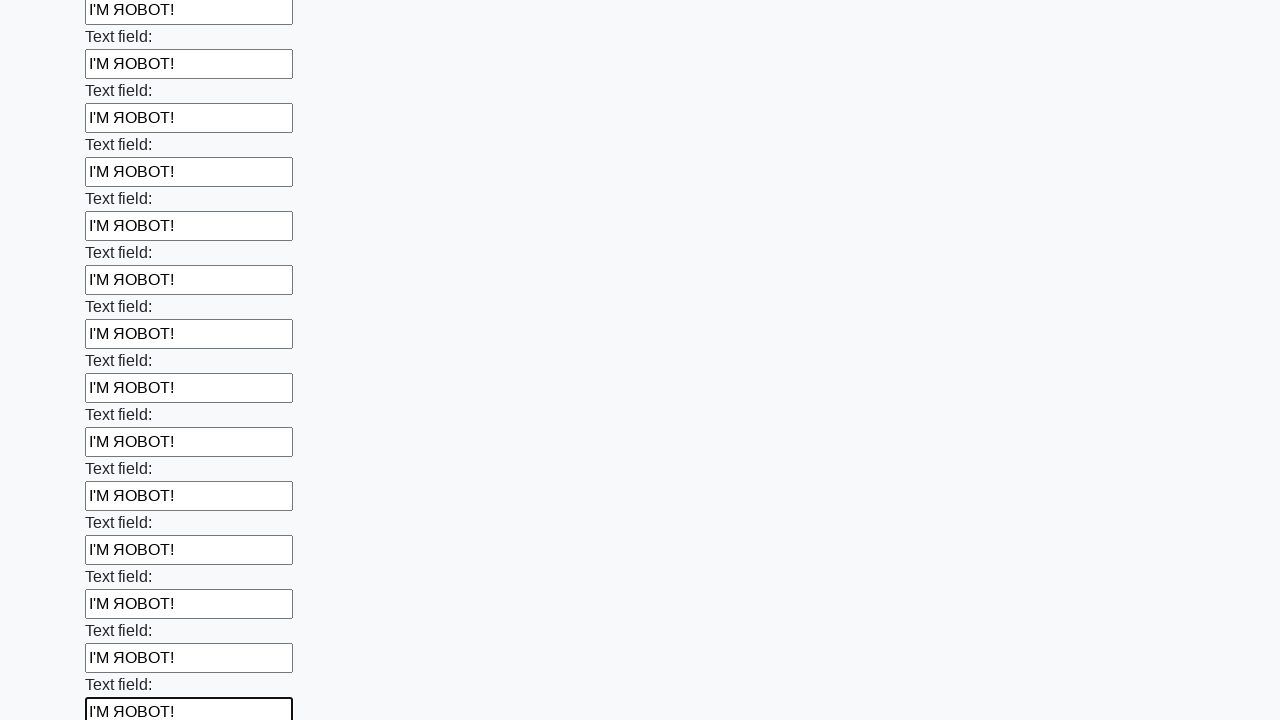

Filled a text input field with test data on [type=text] >> nth=83
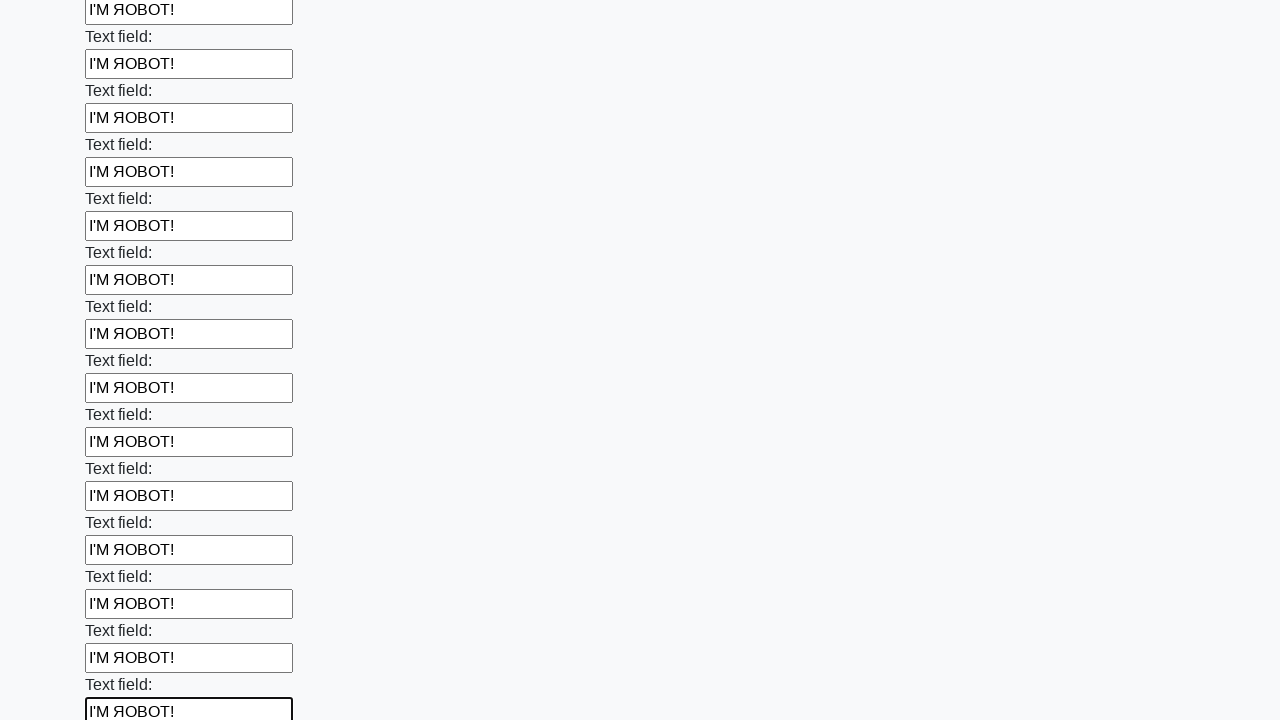

Filled a text input field with test data on [type=text] >> nth=84
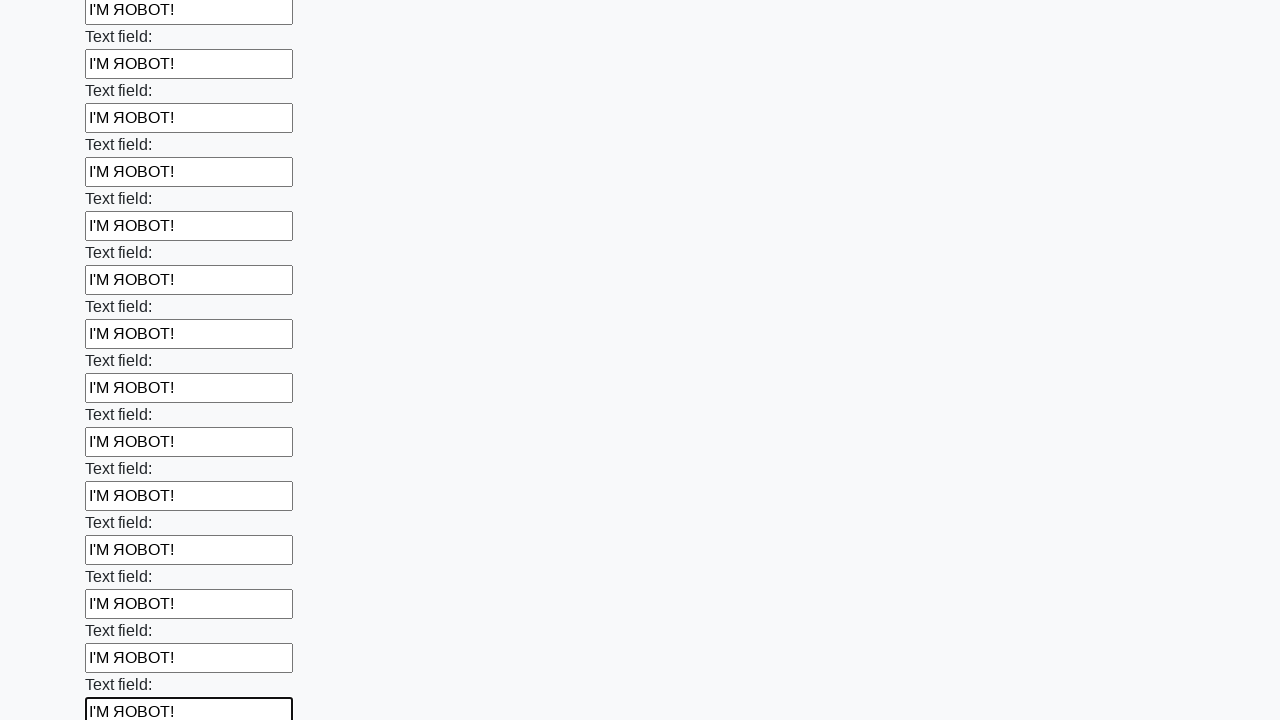

Filled a text input field with test data on [type=text] >> nth=85
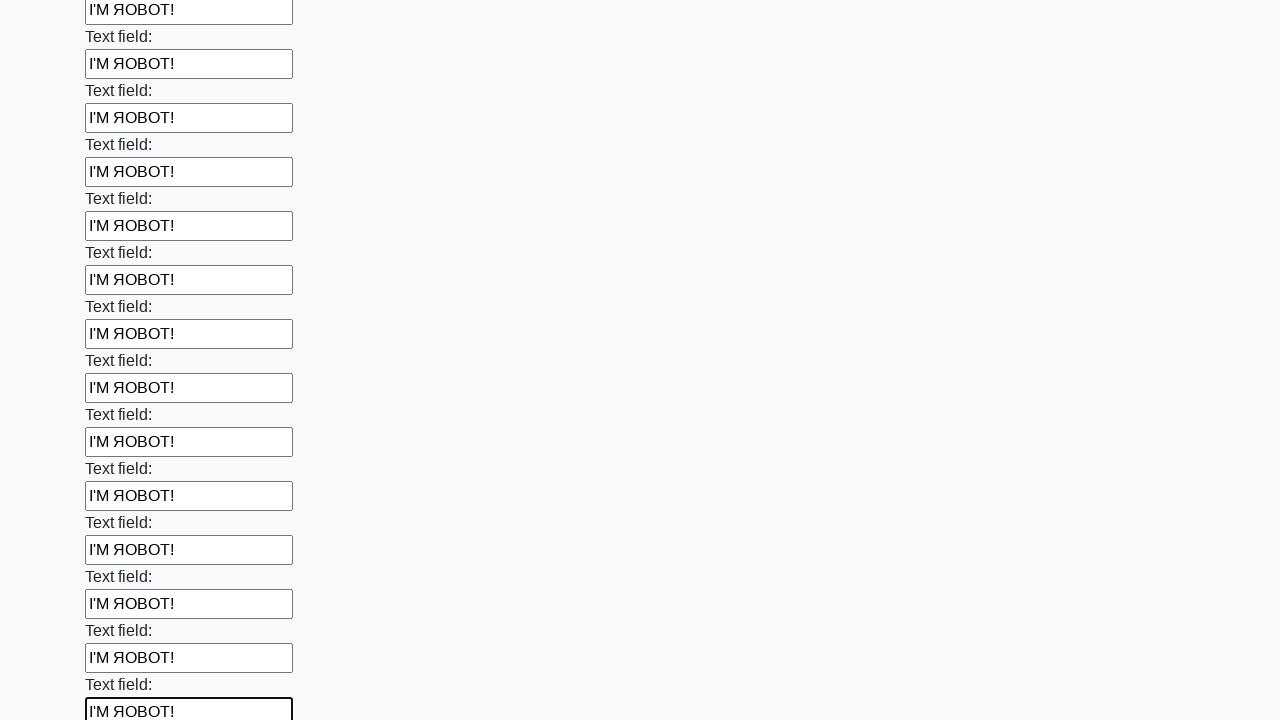

Filled a text input field with test data on [type=text] >> nth=86
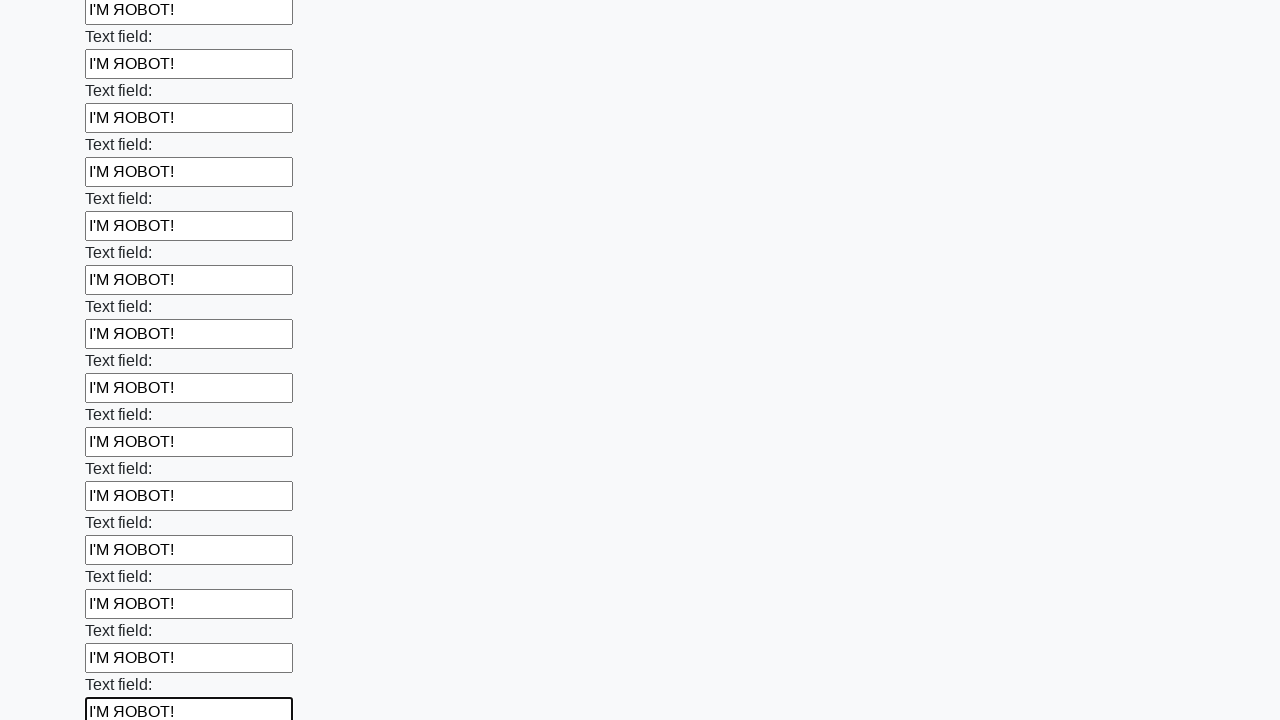

Filled a text input field with test data on [type=text] >> nth=87
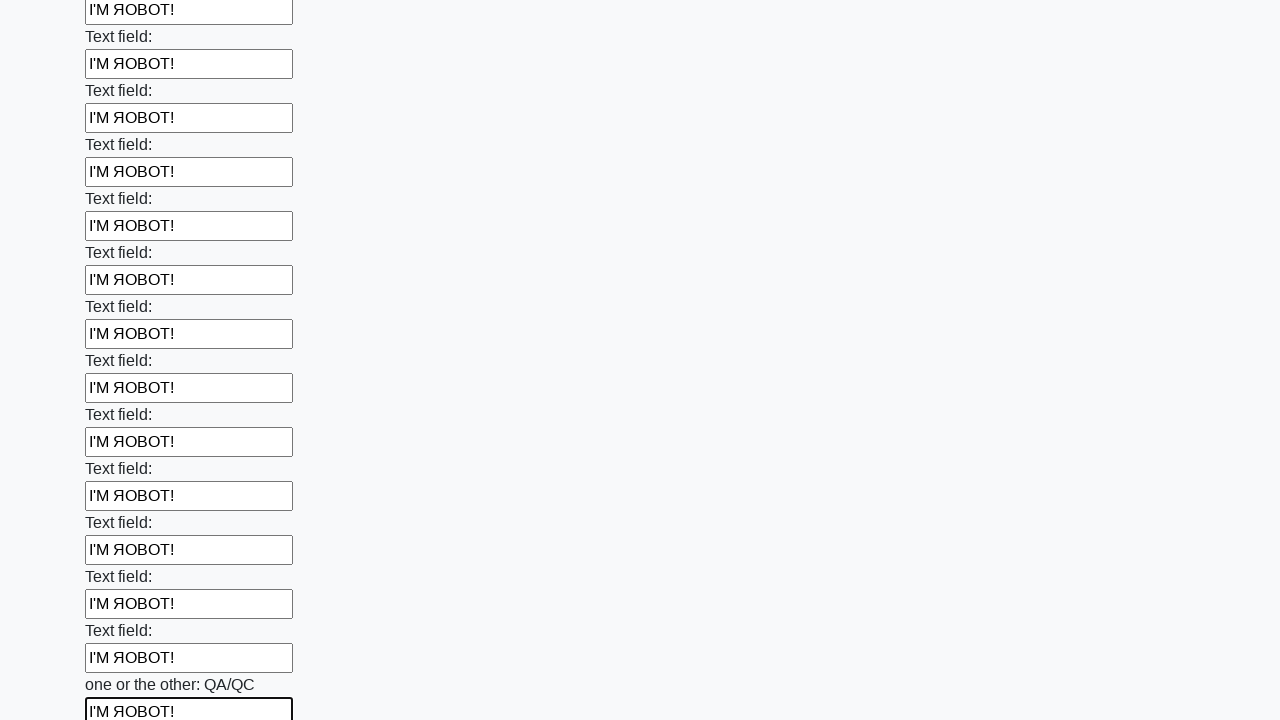

Filled a text input field with test data on [type=text] >> nth=88
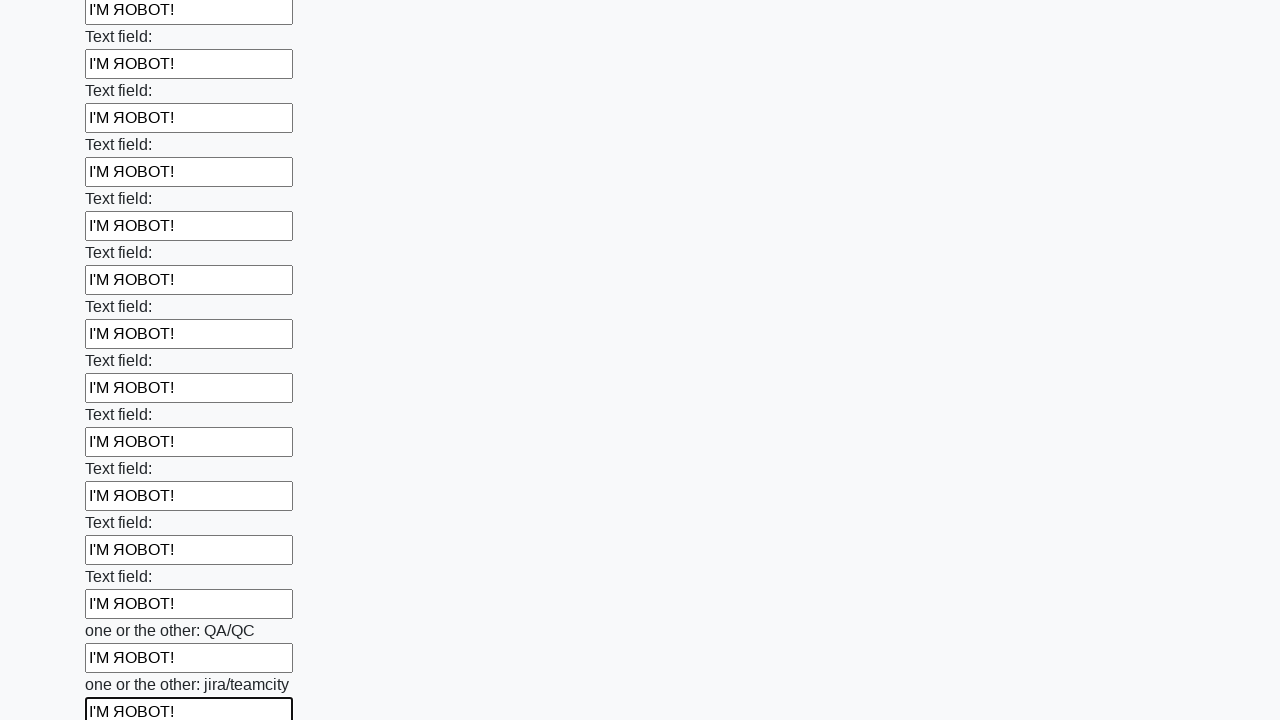

Filled a text input field with test data on [type=text] >> nth=89
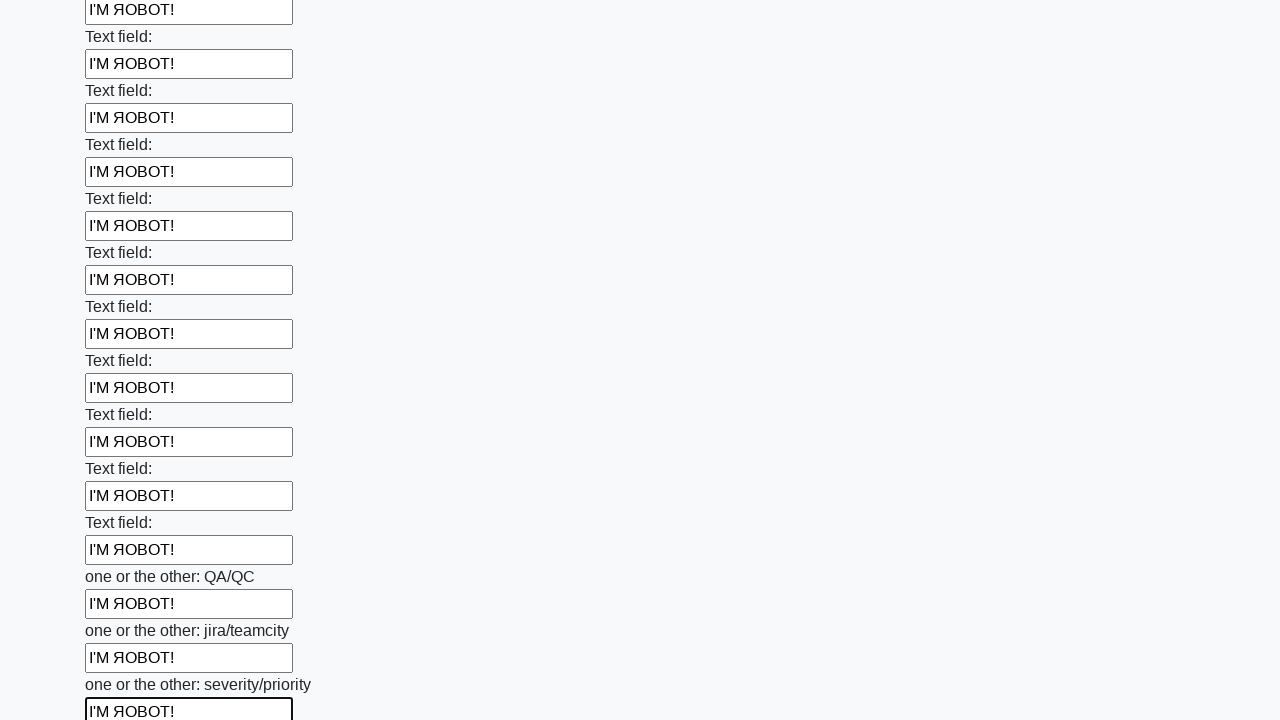

Filled a text input field with test data on [type=text] >> nth=90
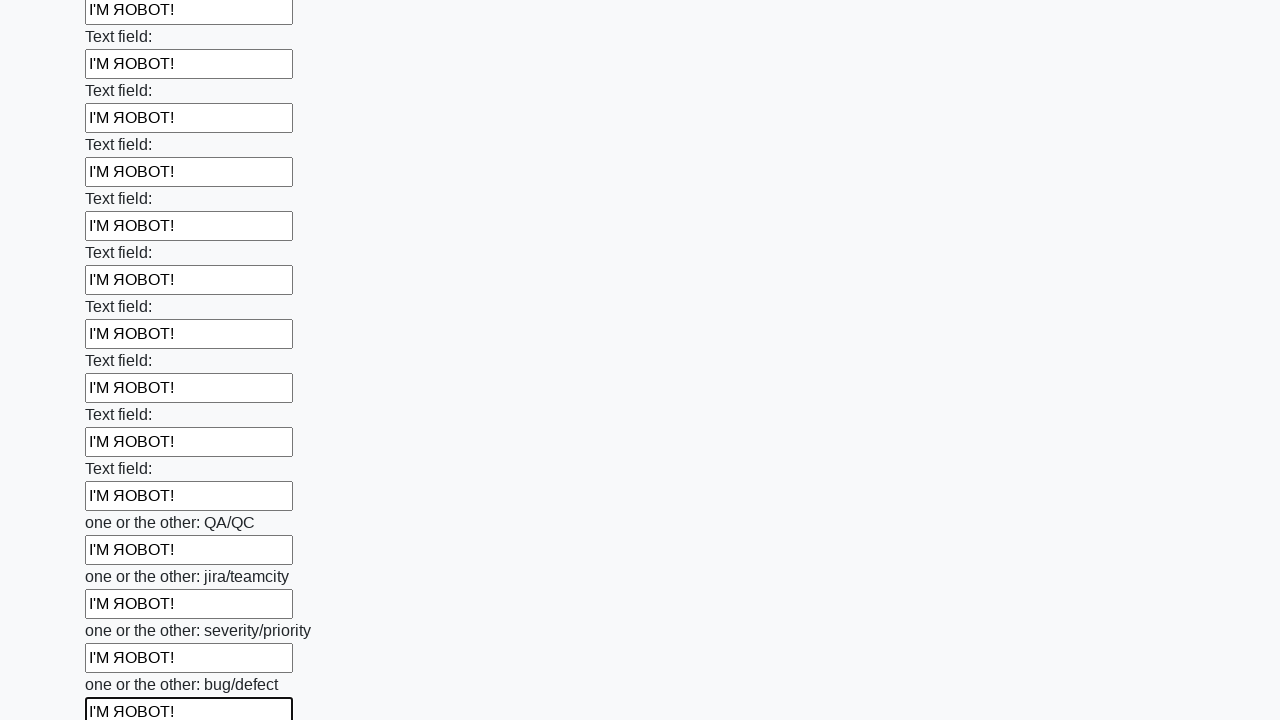

Filled a text input field with test data on [type=text] >> nth=91
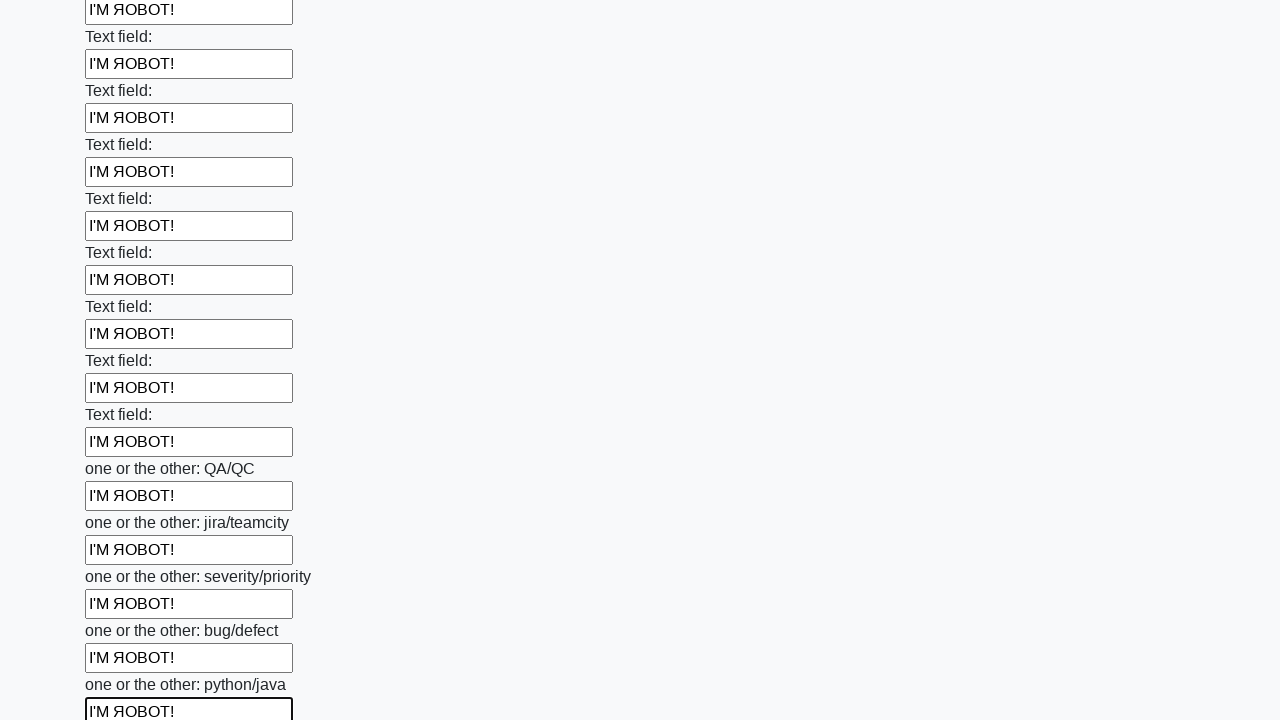

Filled a text input field with test data on [type=text] >> nth=92
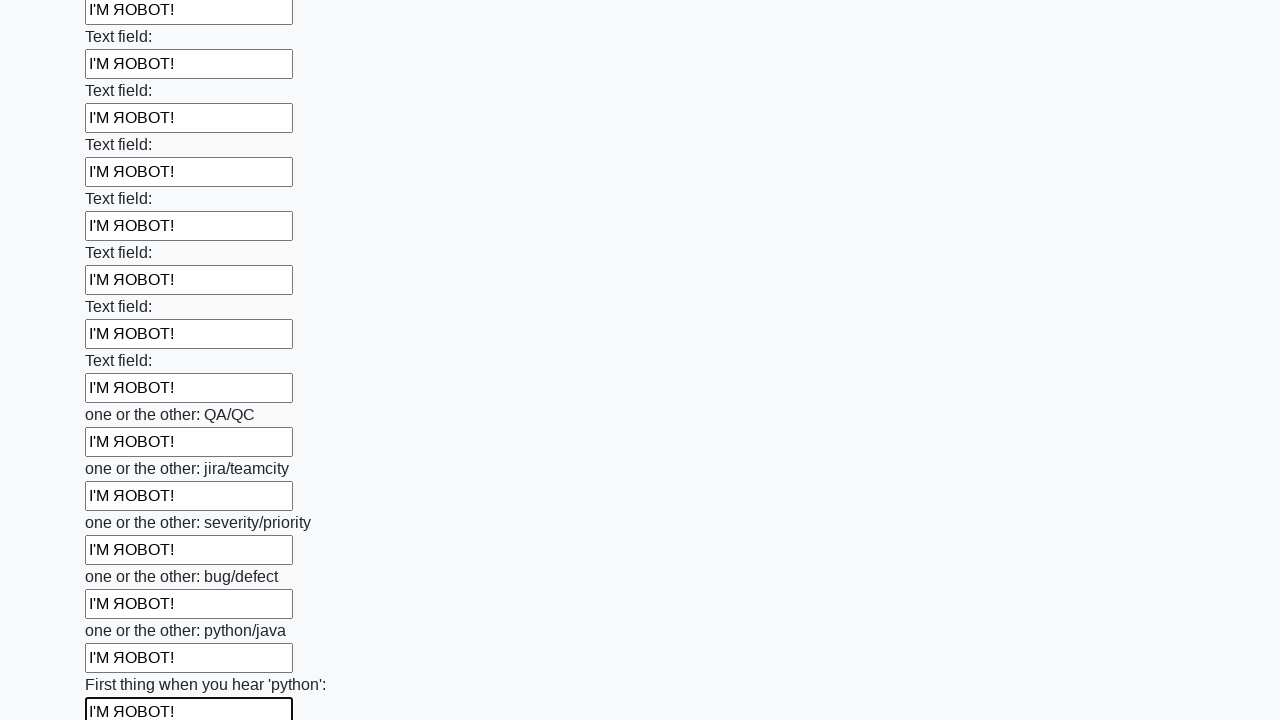

Filled a text input field with test data on [type=text] >> nth=93
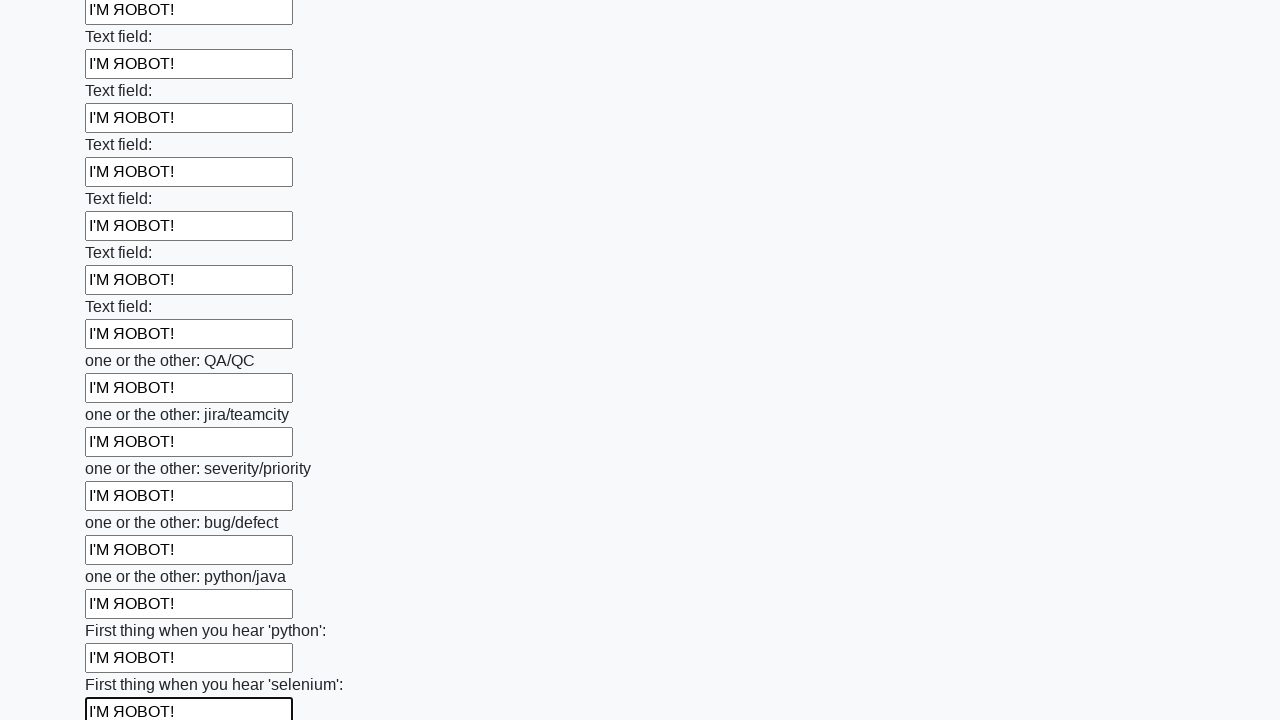

Filled a text input field with test data on [type=text] >> nth=94
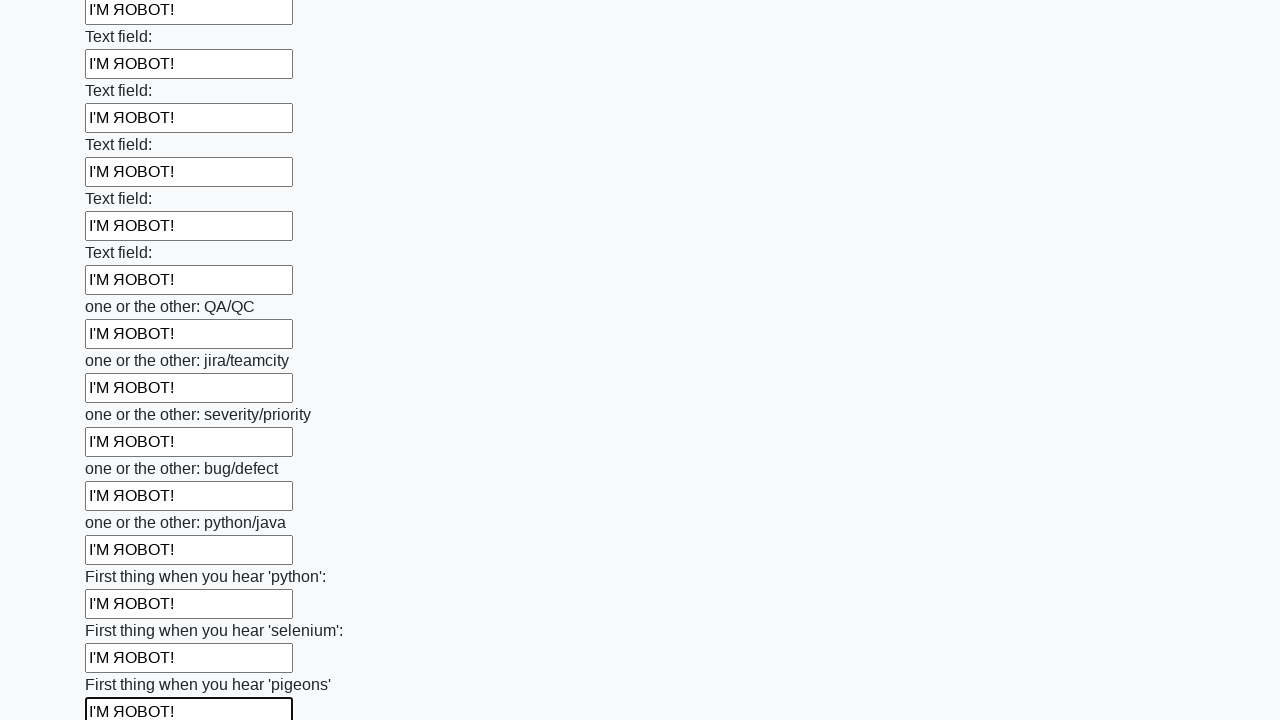

Filled a text input field with test data on [type=text] >> nth=95
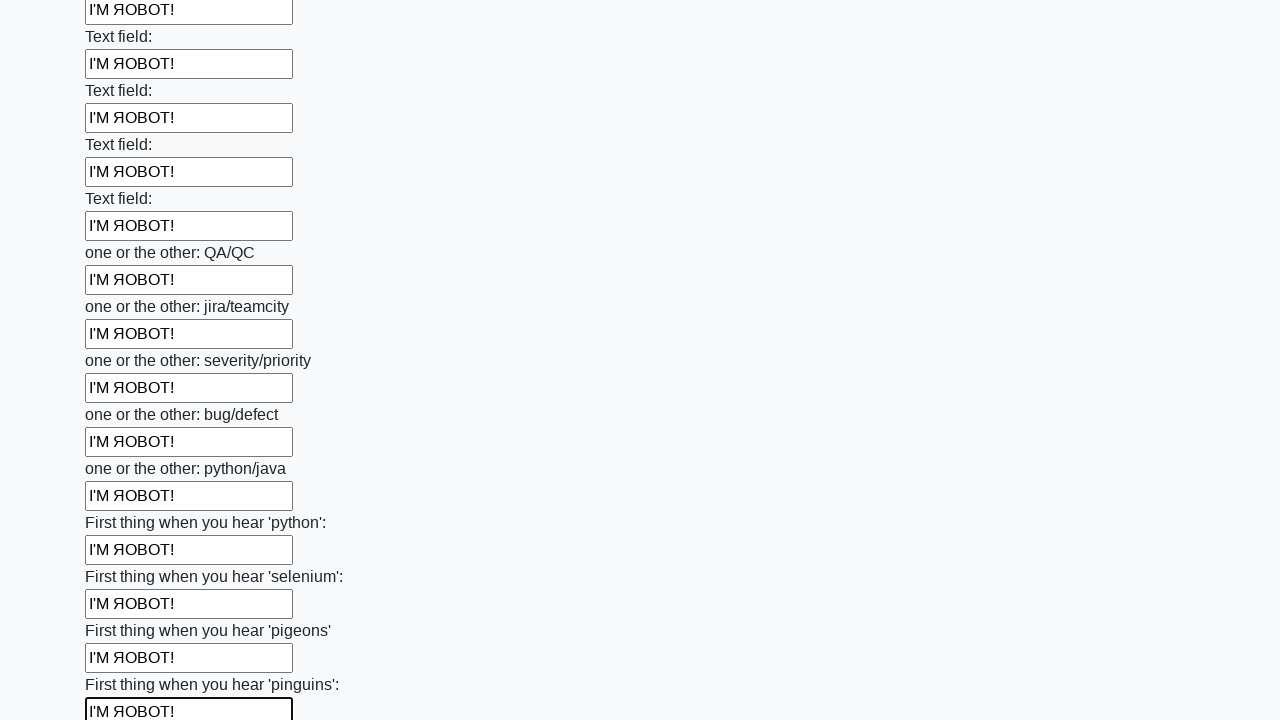

Filled a text input field with test data on [type=text] >> nth=96
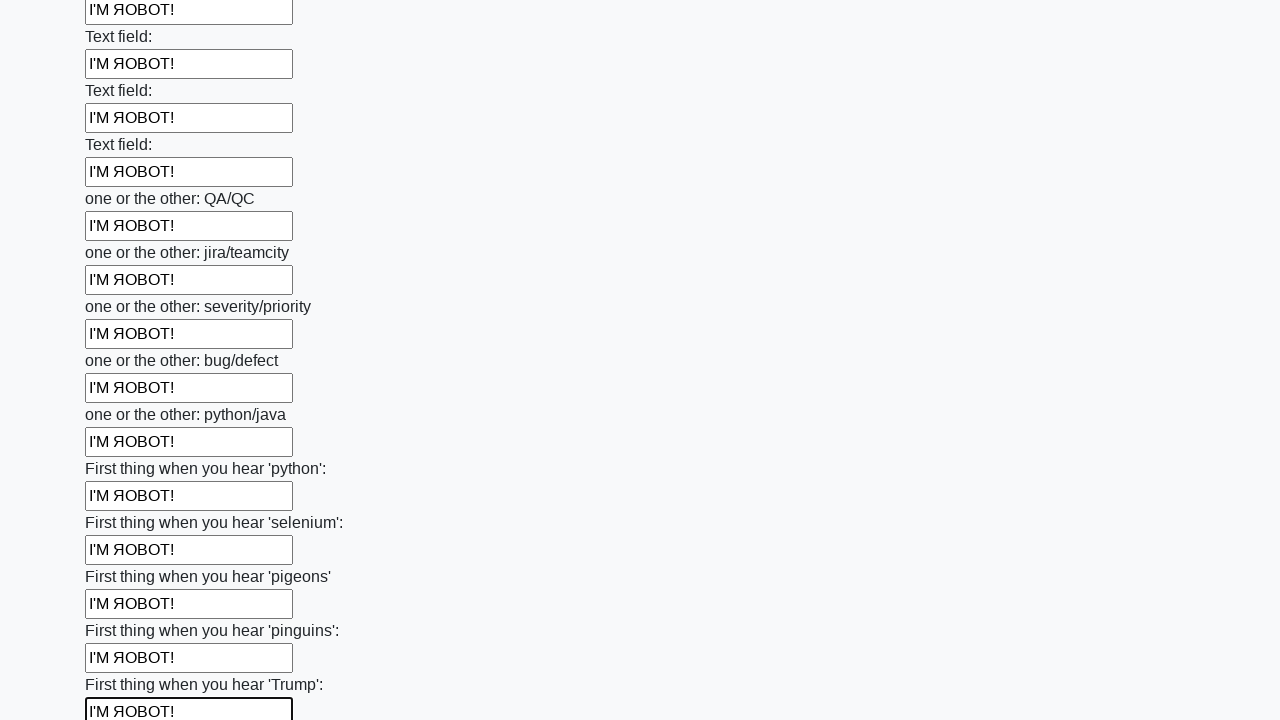

Filled a text input field with test data on [type=text] >> nth=97
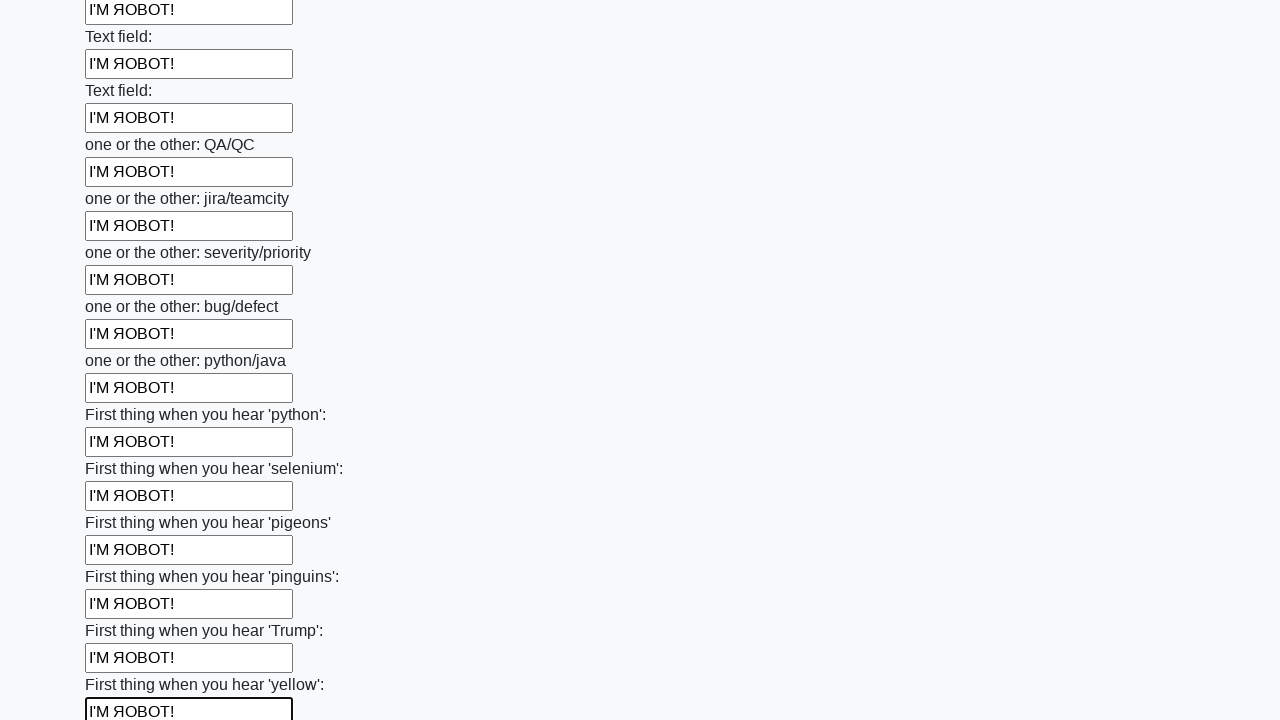

Filled a text input field with test data on [type=text] >> nth=98
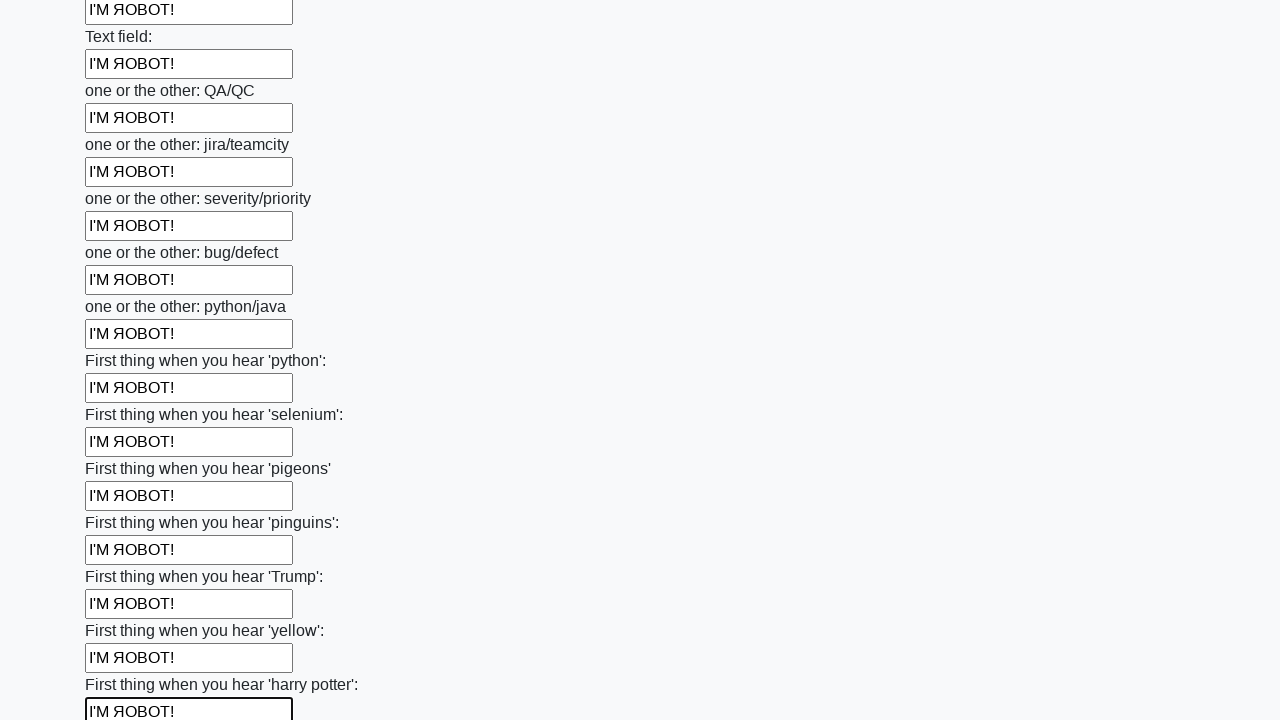

Filled a text input field with test data on [type=text] >> nth=99
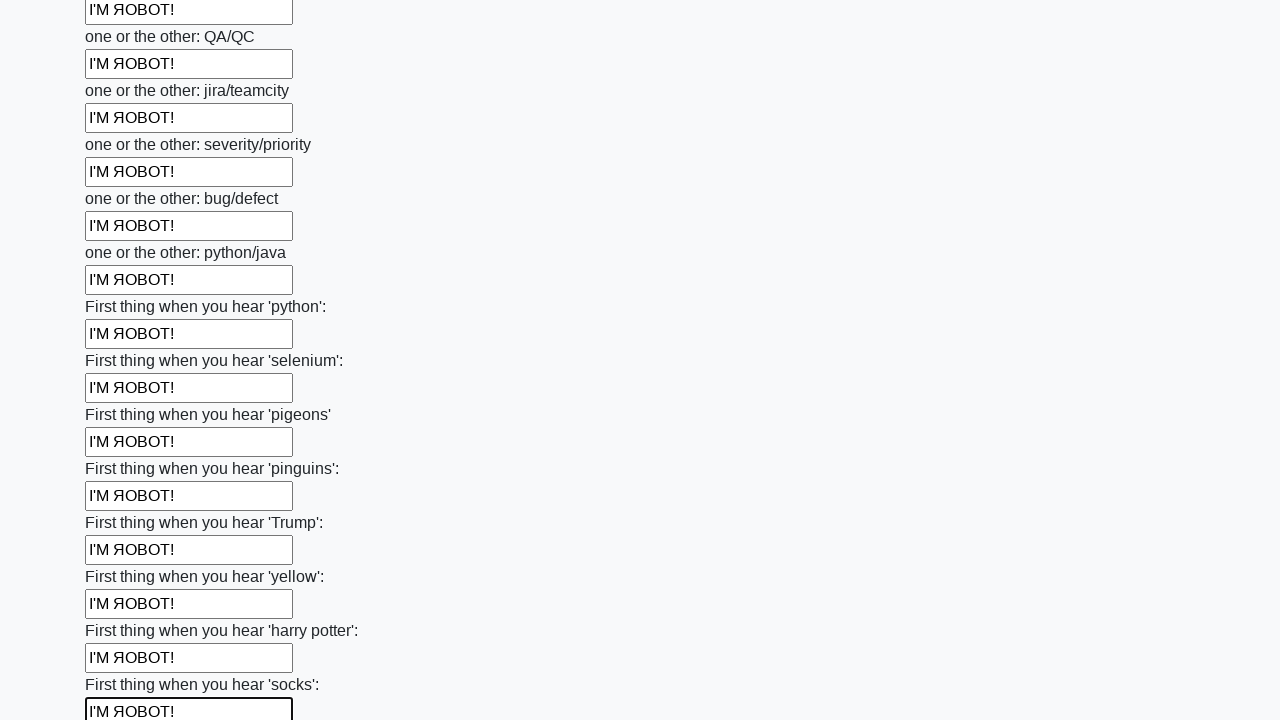

Clicked the form submit button at (123, 611) on button.btn
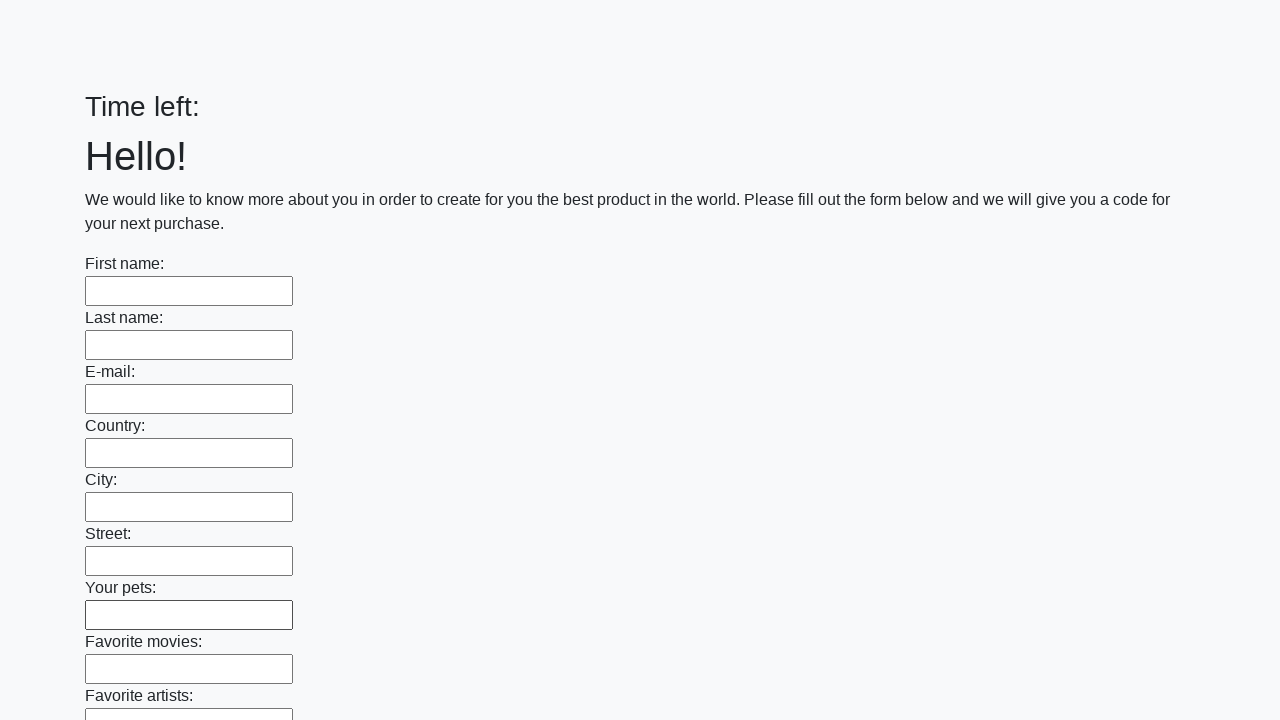

Set up alert dialog handler to accept dialogs
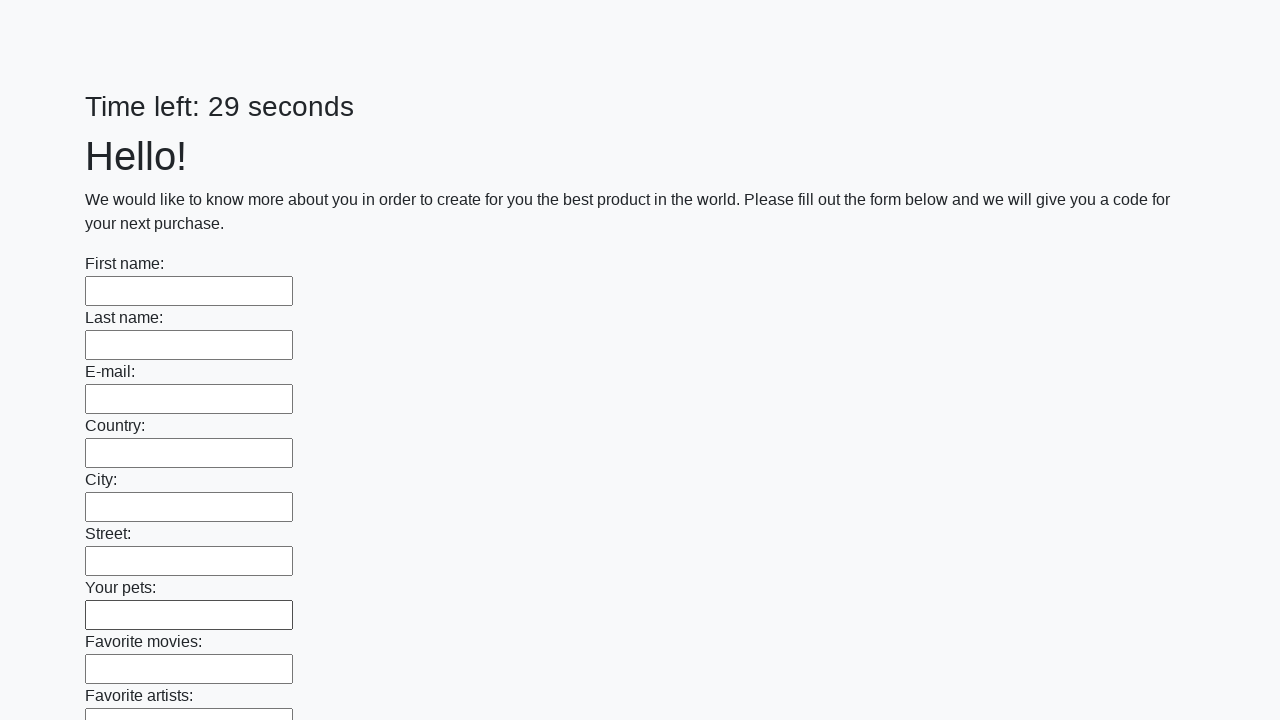

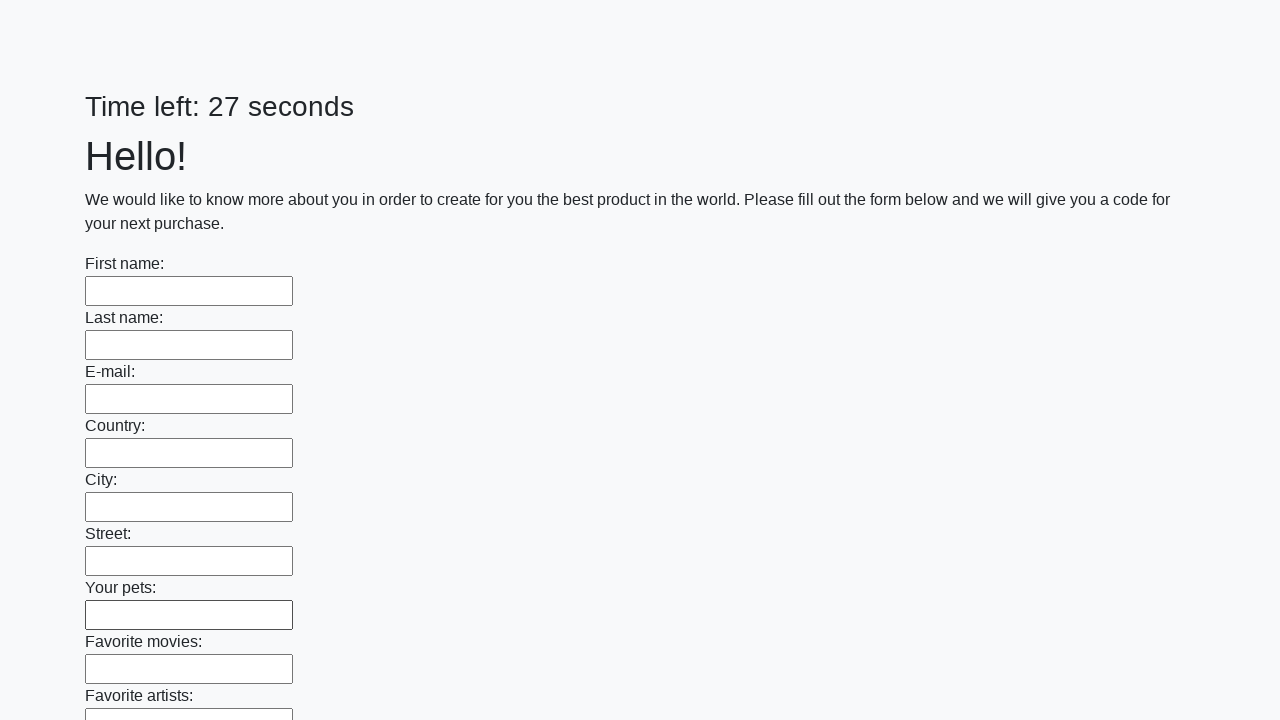